Tests a click counter web application by clicking the plus button 30 times, then clicking the subtract button to roll back to 0, verifying the counter displays correct values throughout.

Starting URL: https://clickcounter.io/

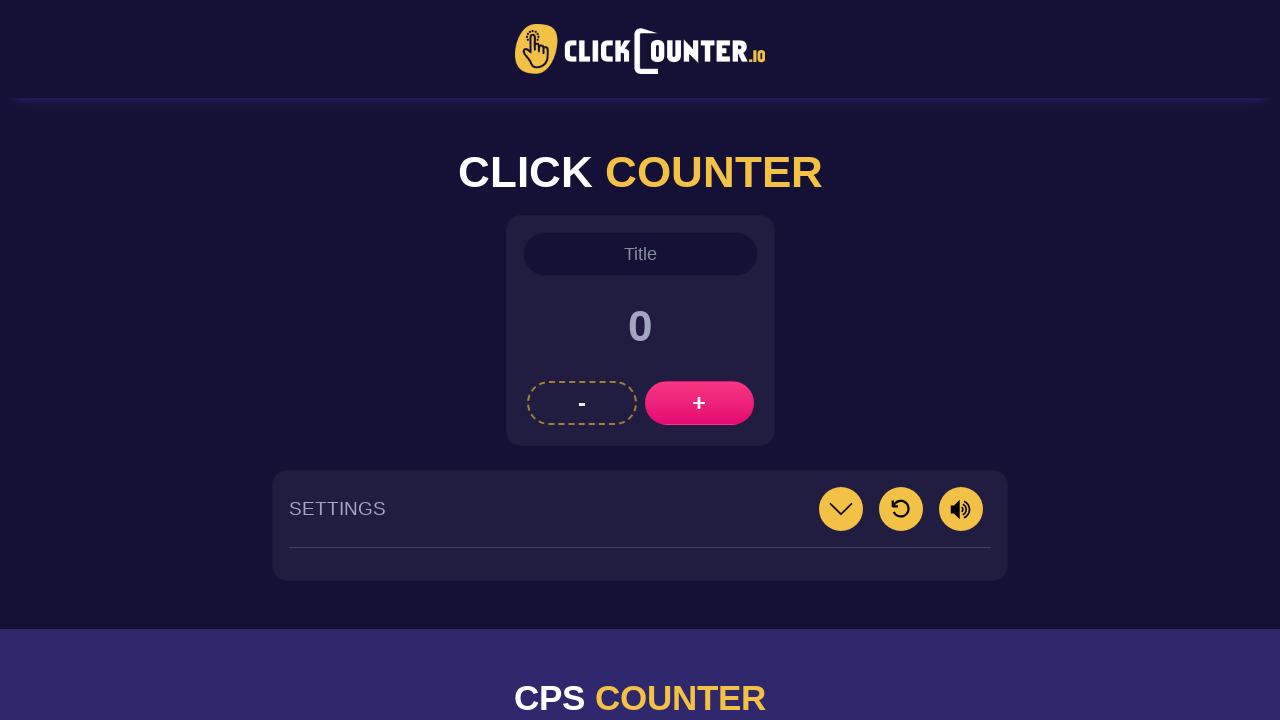

Plus button selector loaded
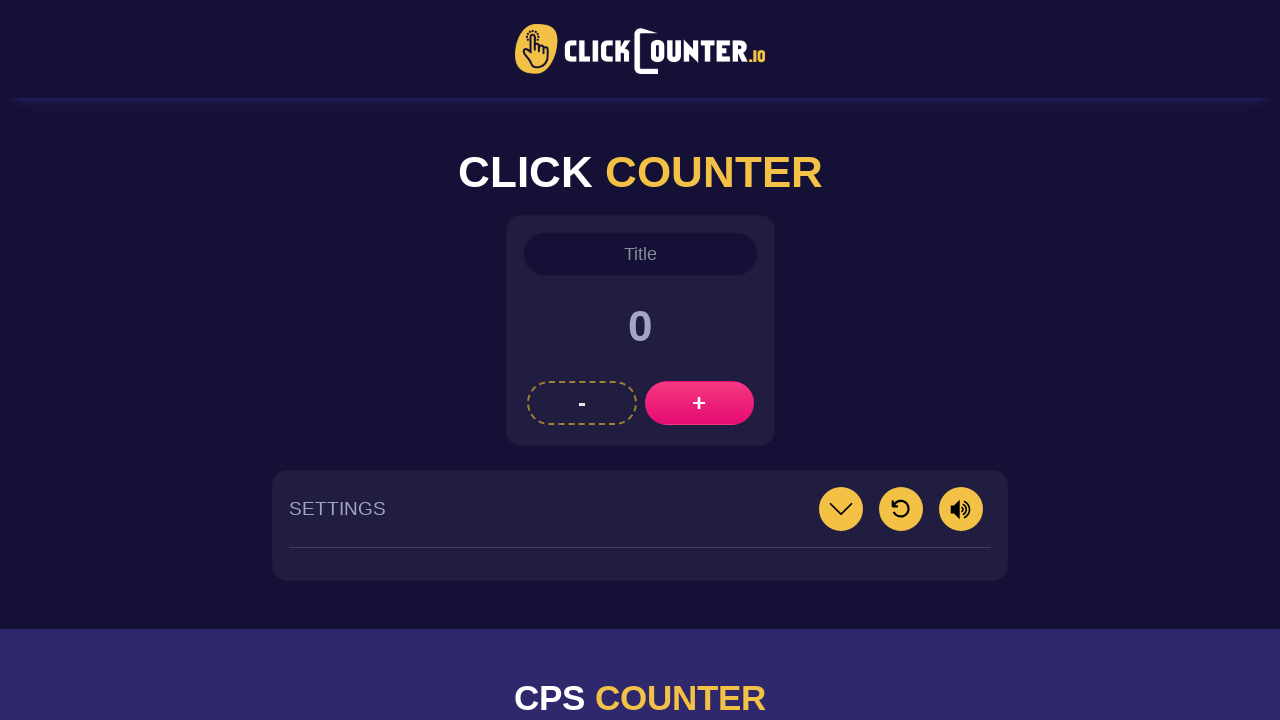

Clicked plus button (increment 1/30) at (699, 403) on #btnPlus1
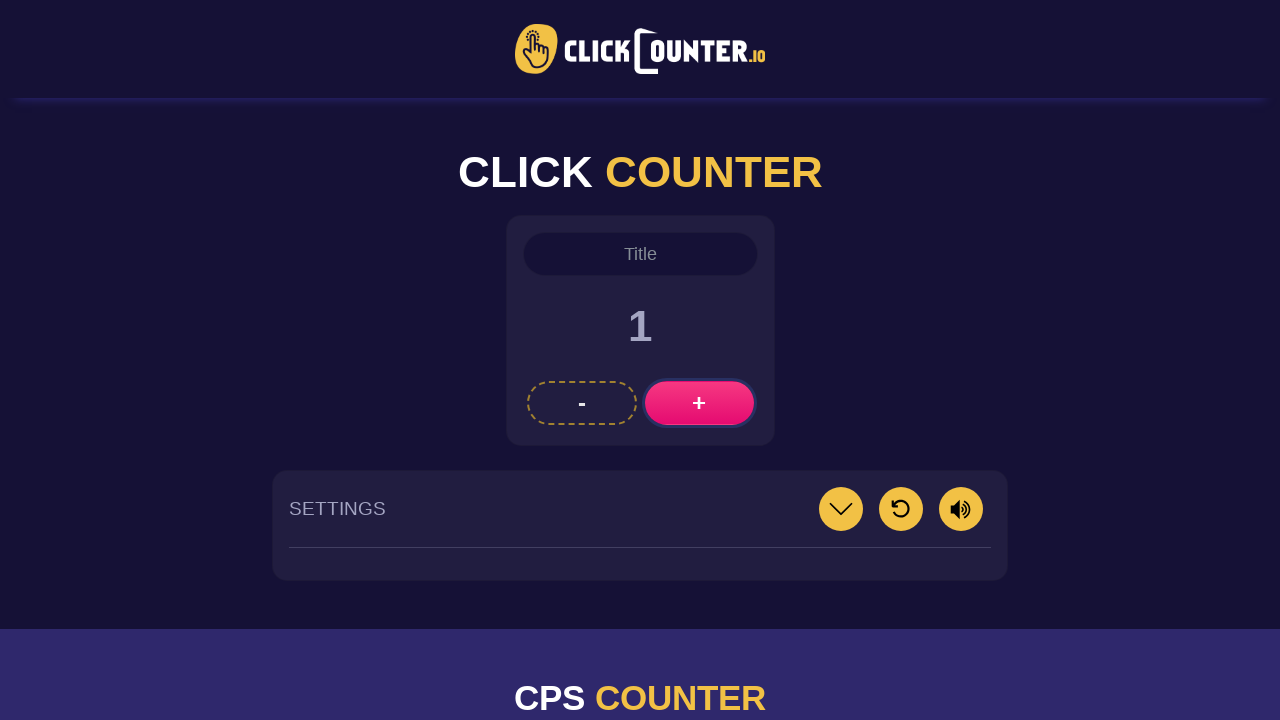

Waited 300ms after click
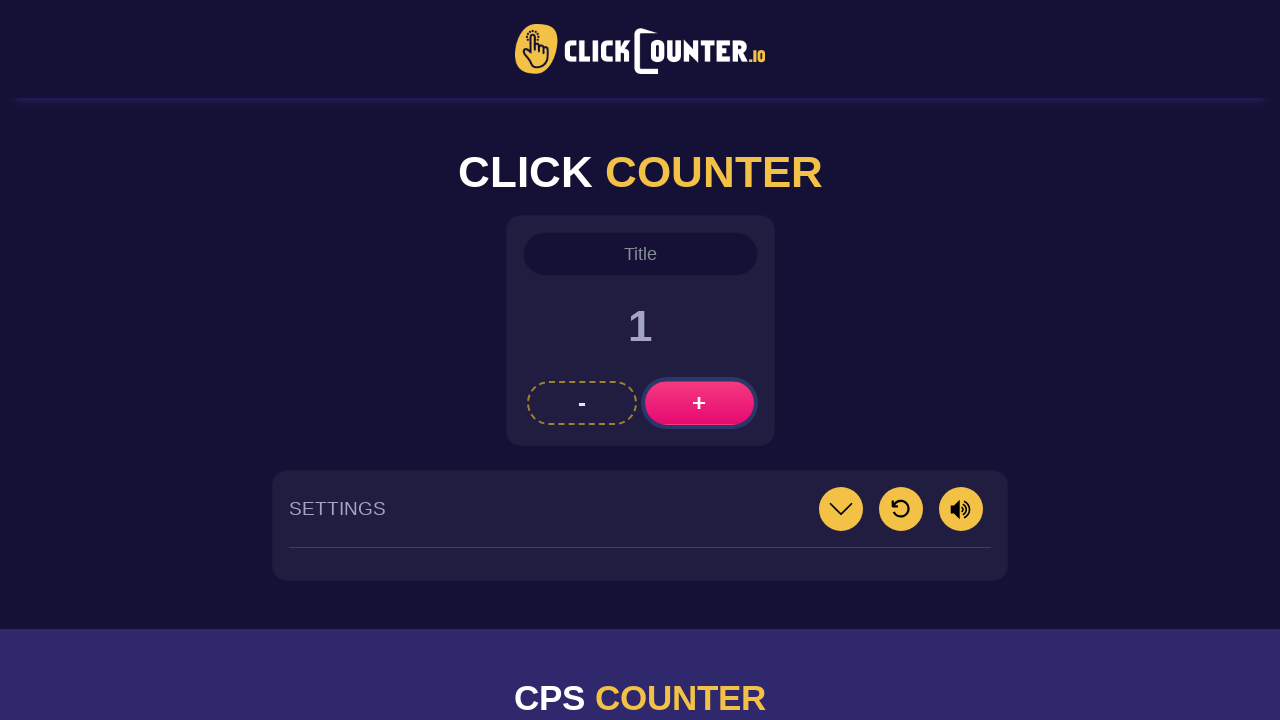

Clicked plus button (increment 2/30) at (699, 403) on #btnPlus1
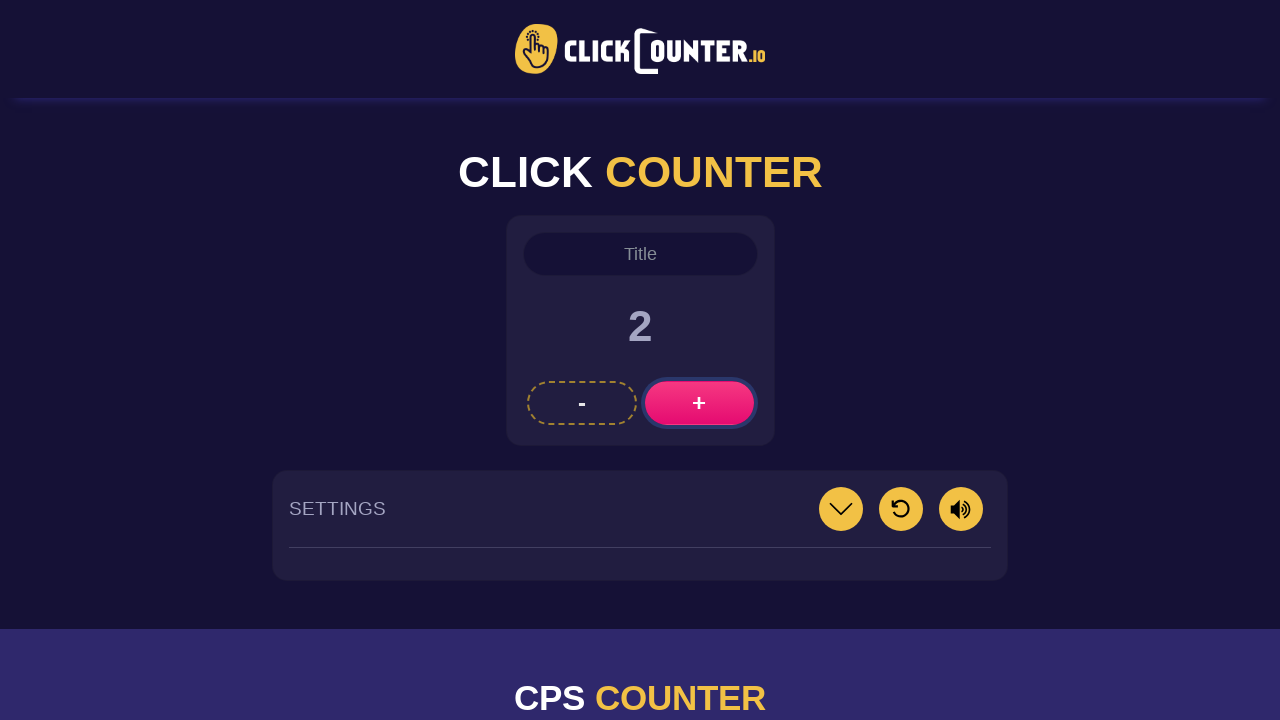

Waited 300ms after click
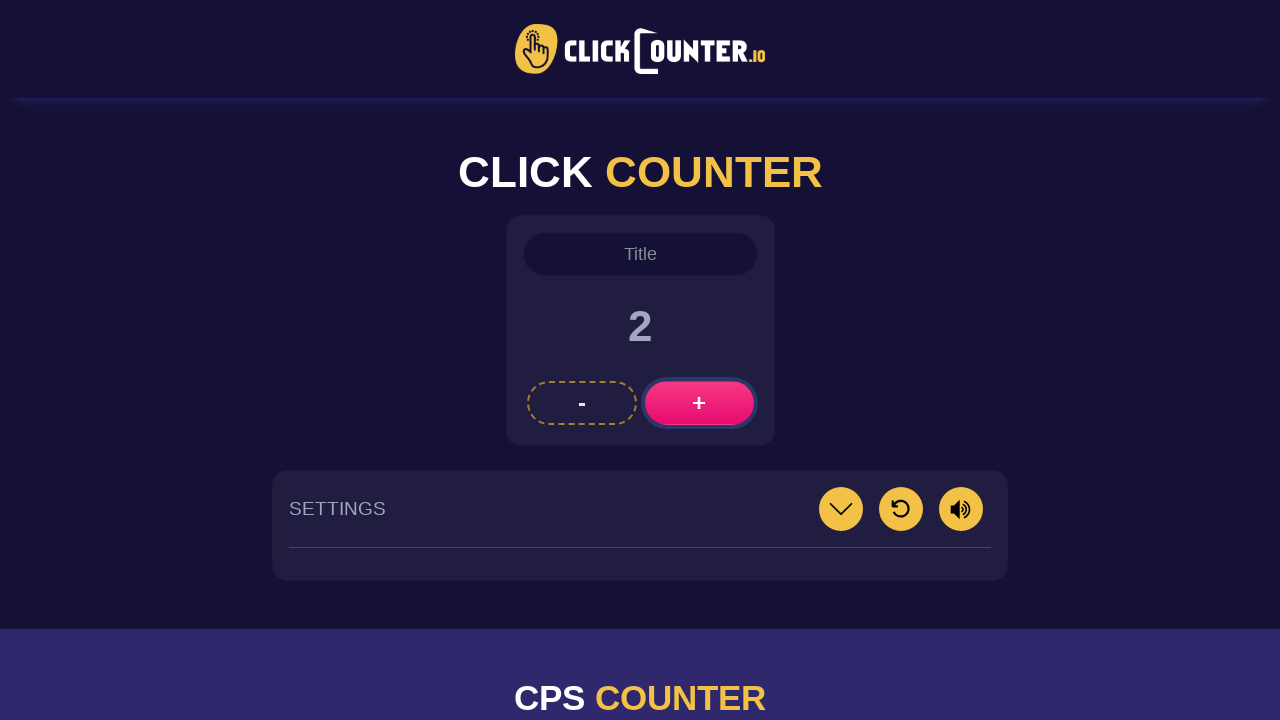

Clicked plus button (increment 3/30) at (699, 403) on #btnPlus1
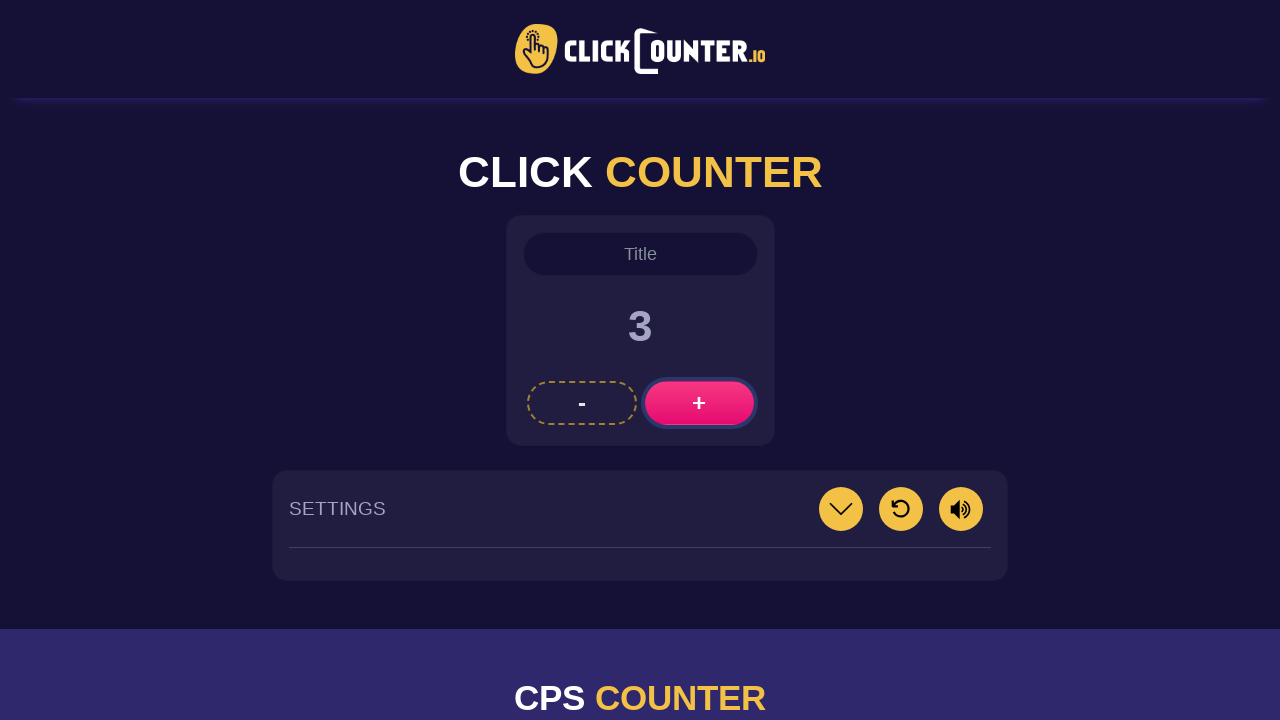

Waited 300ms after click
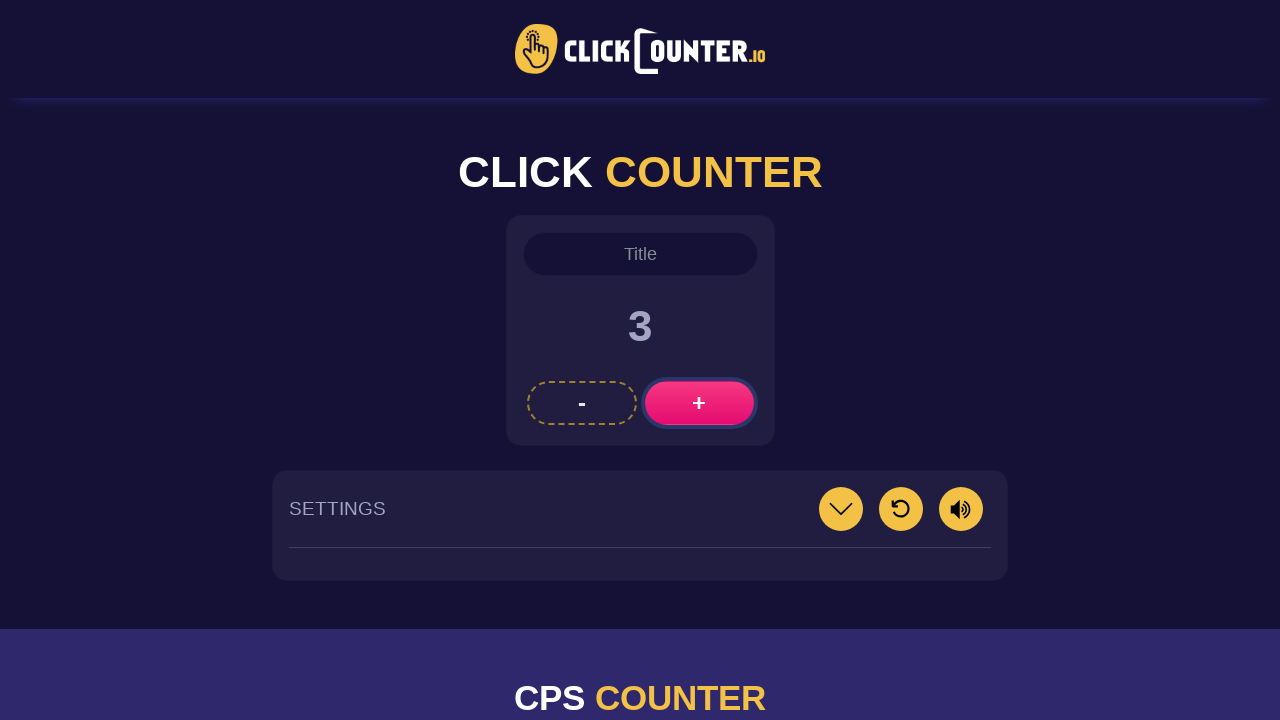

Clicked plus button (increment 4/30) at (699, 403) on #btnPlus1
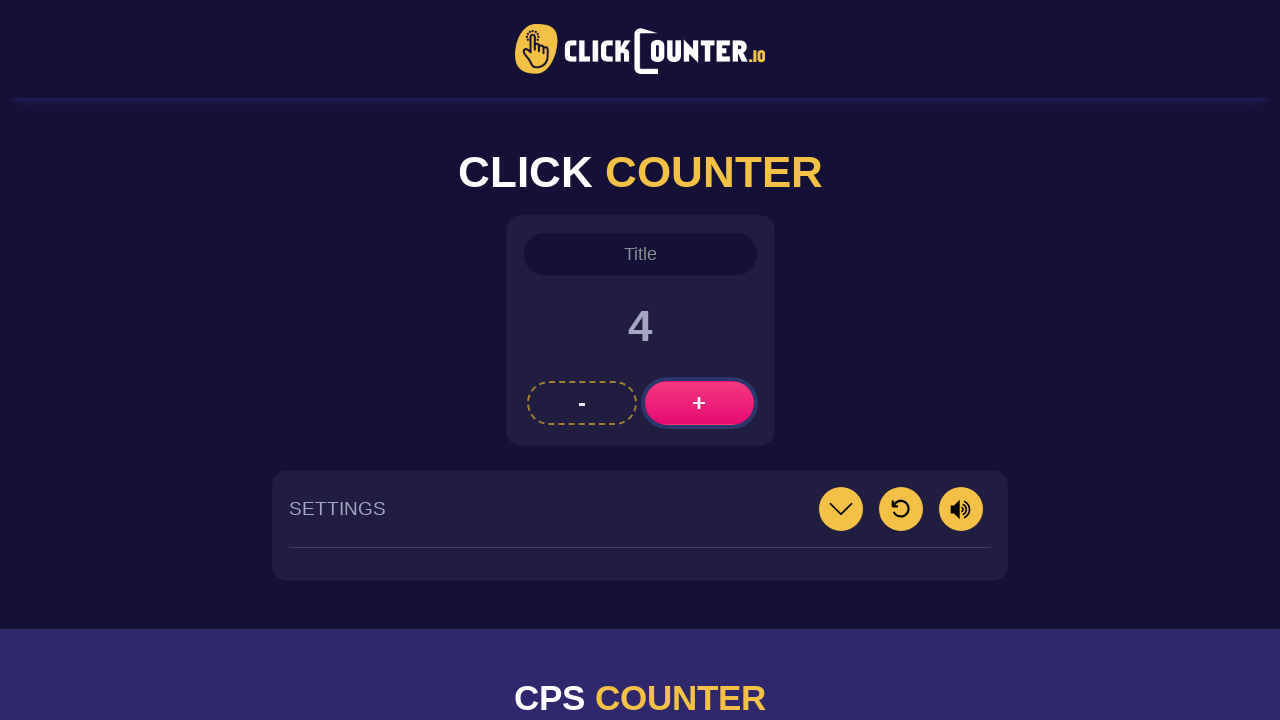

Waited 300ms after click
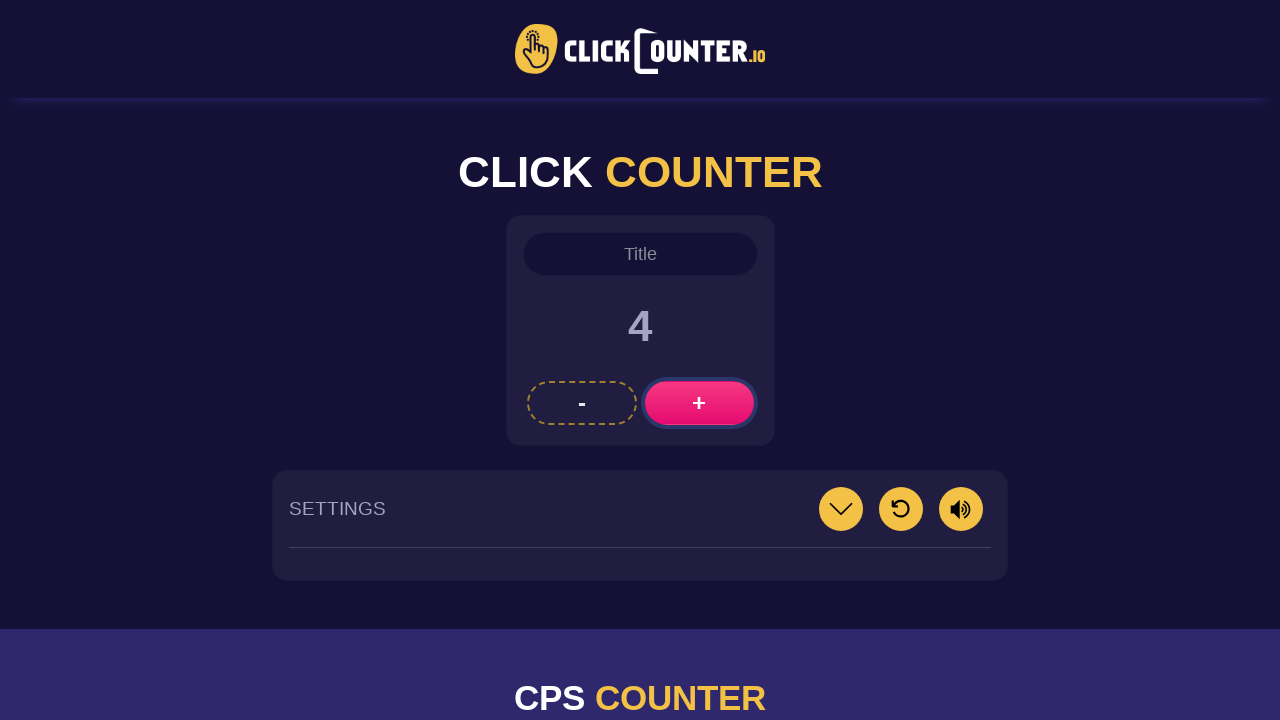

Clicked plus button (increment 5/30) at (699, 403) on #btnPlus1
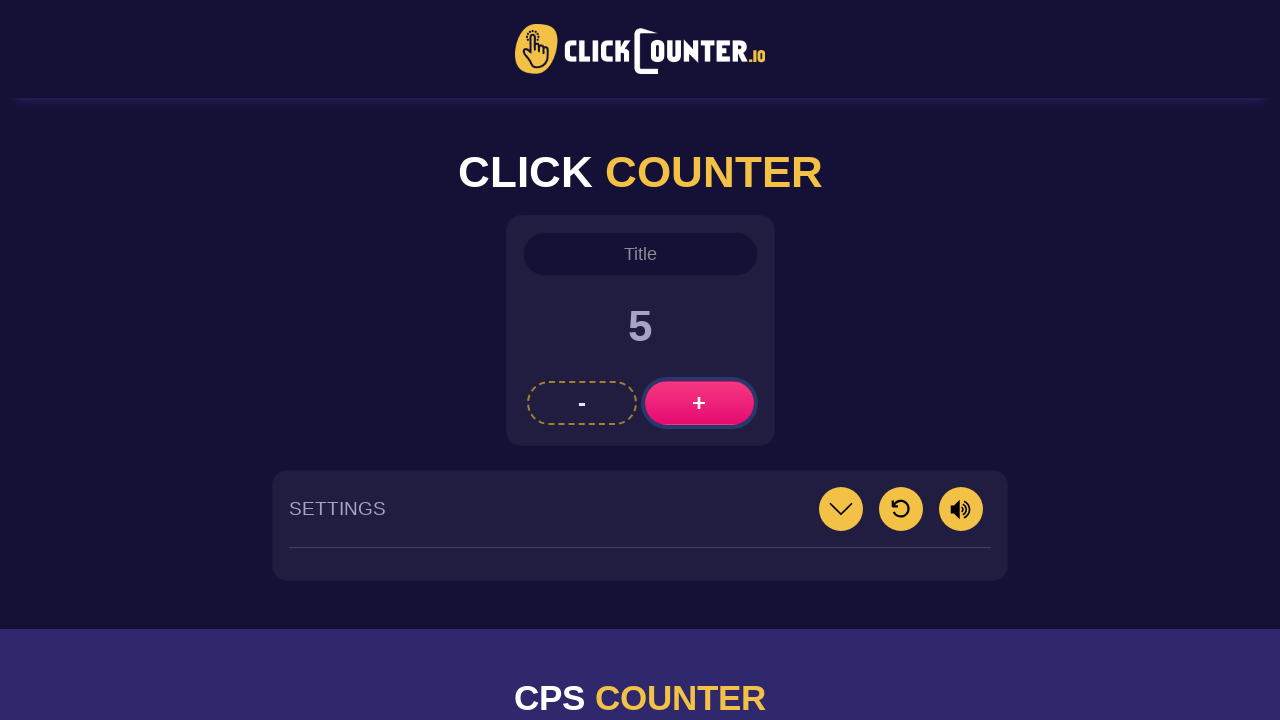

Waited 300ms after click
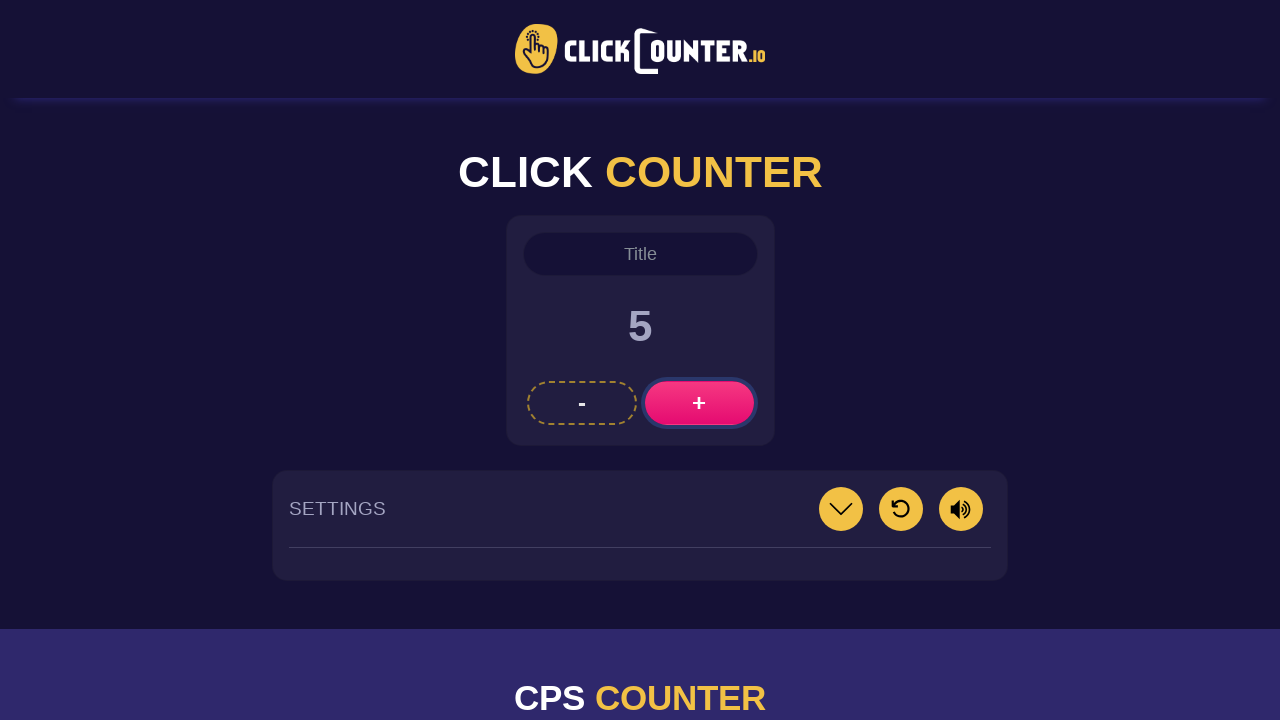

Clicked plus button (increment 6/30) at (699, 403) on #btnPlus1
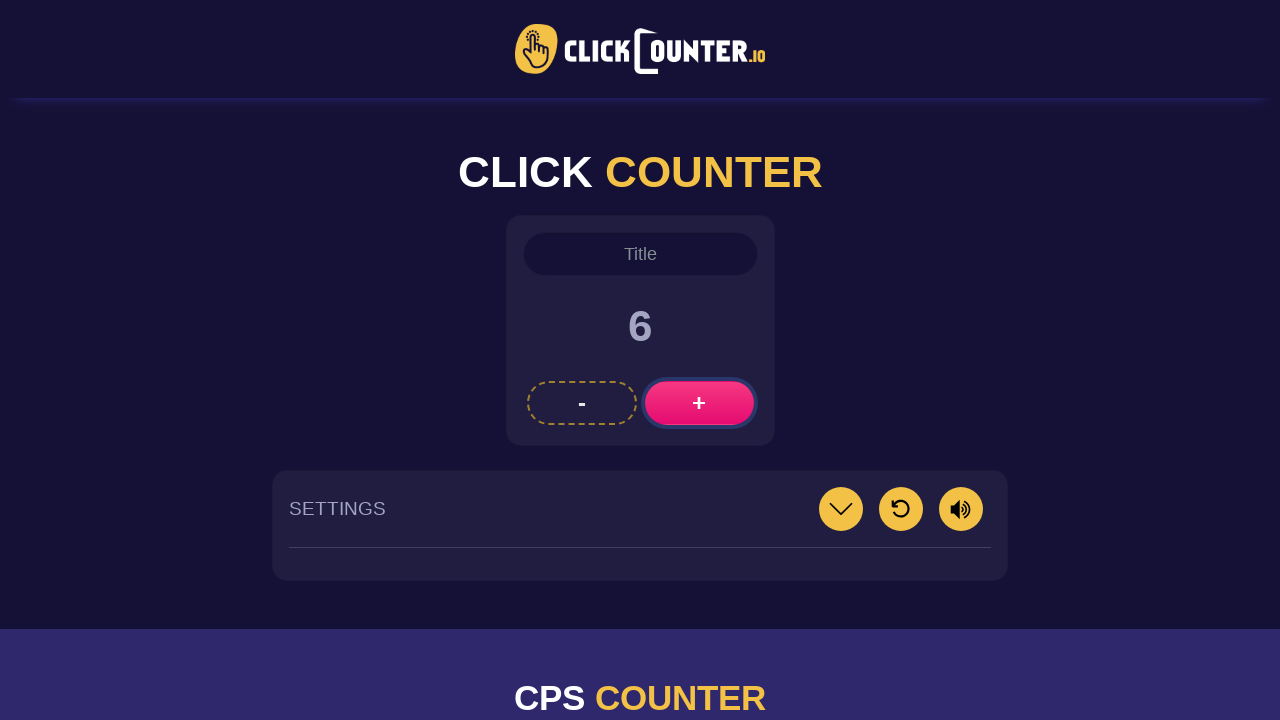

Waited 300ms after click
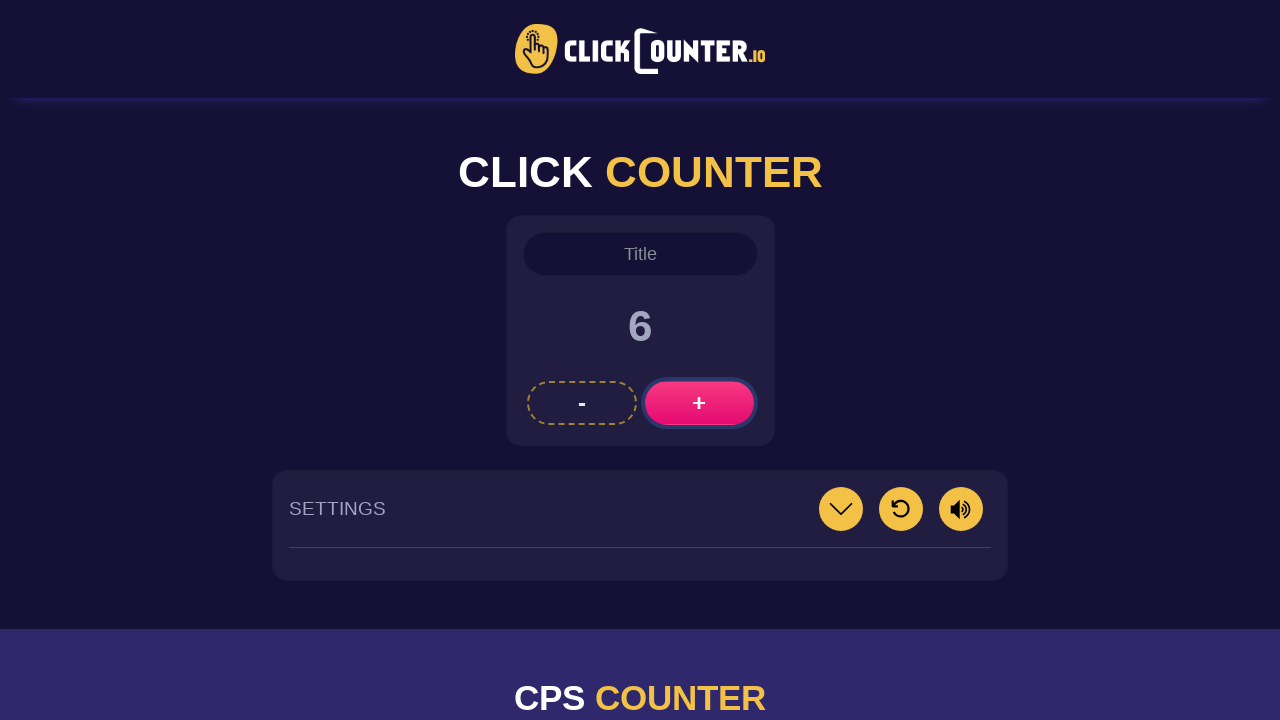

Clicked plus button (increment 7/30) at (699, 403) on #btnPlus1
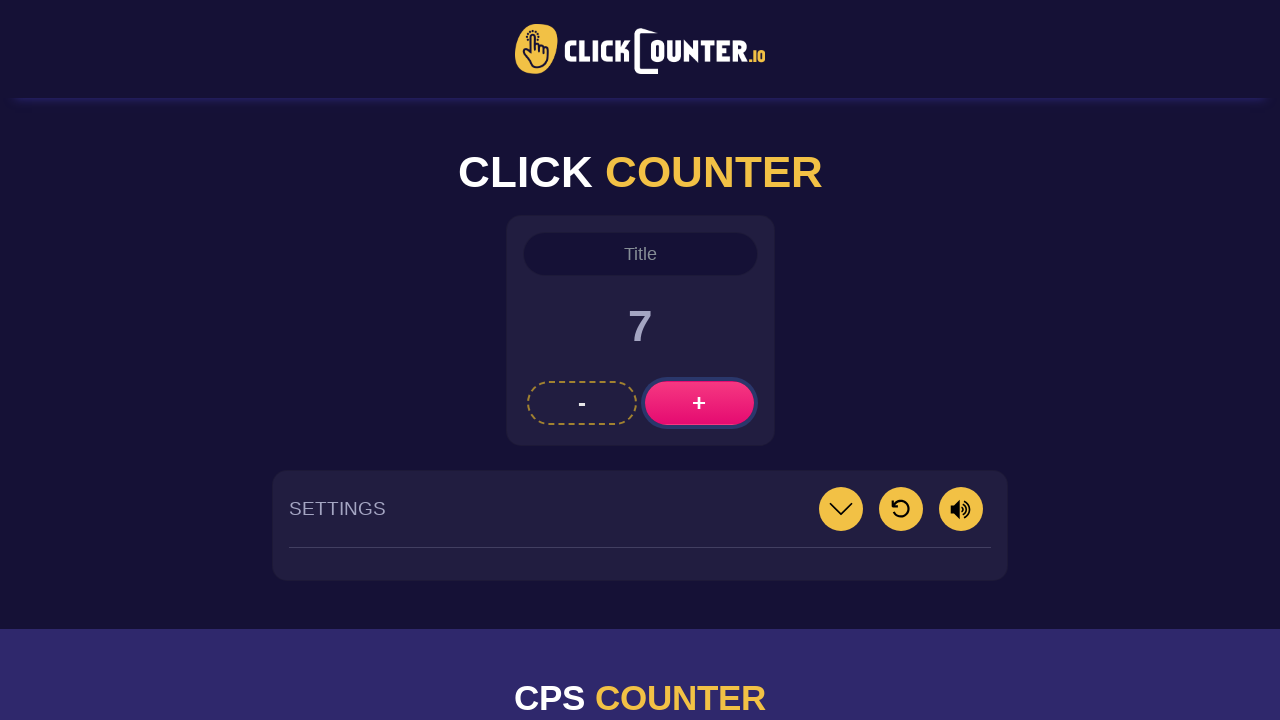

Waited 300ms after click
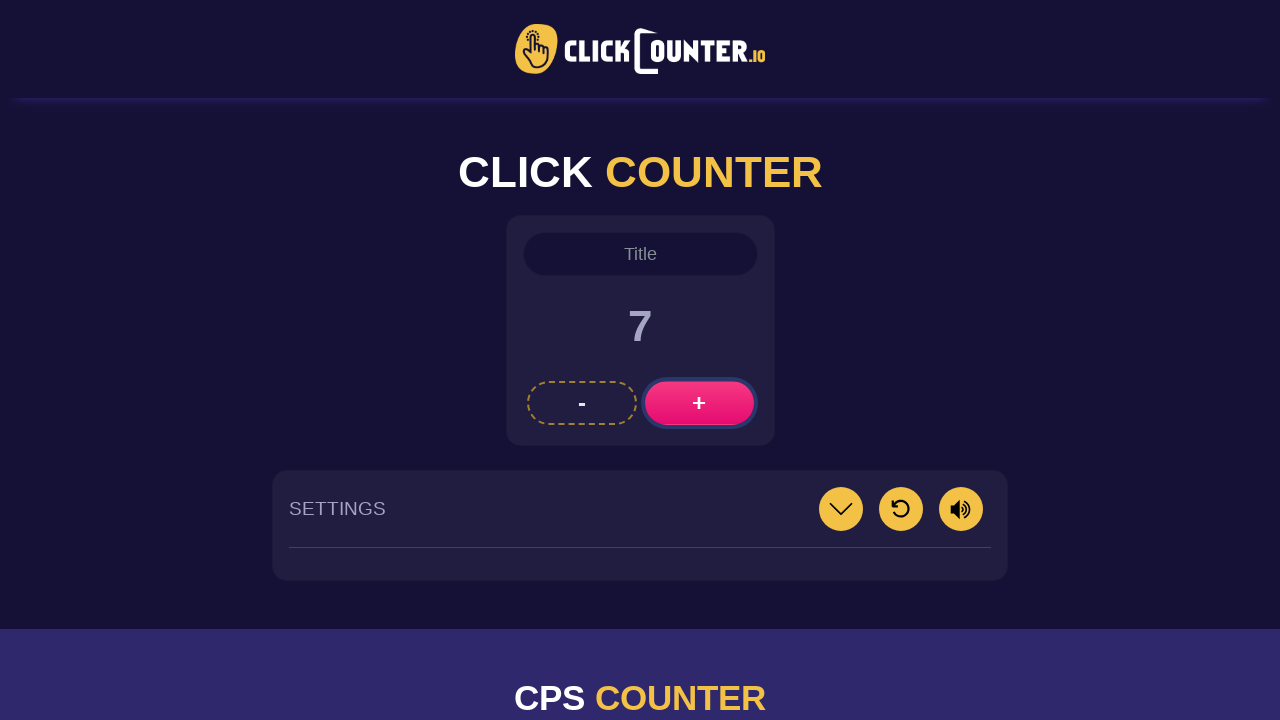

Clicked plus button (increment 8/30) at (699, 403) on #btnPlus1
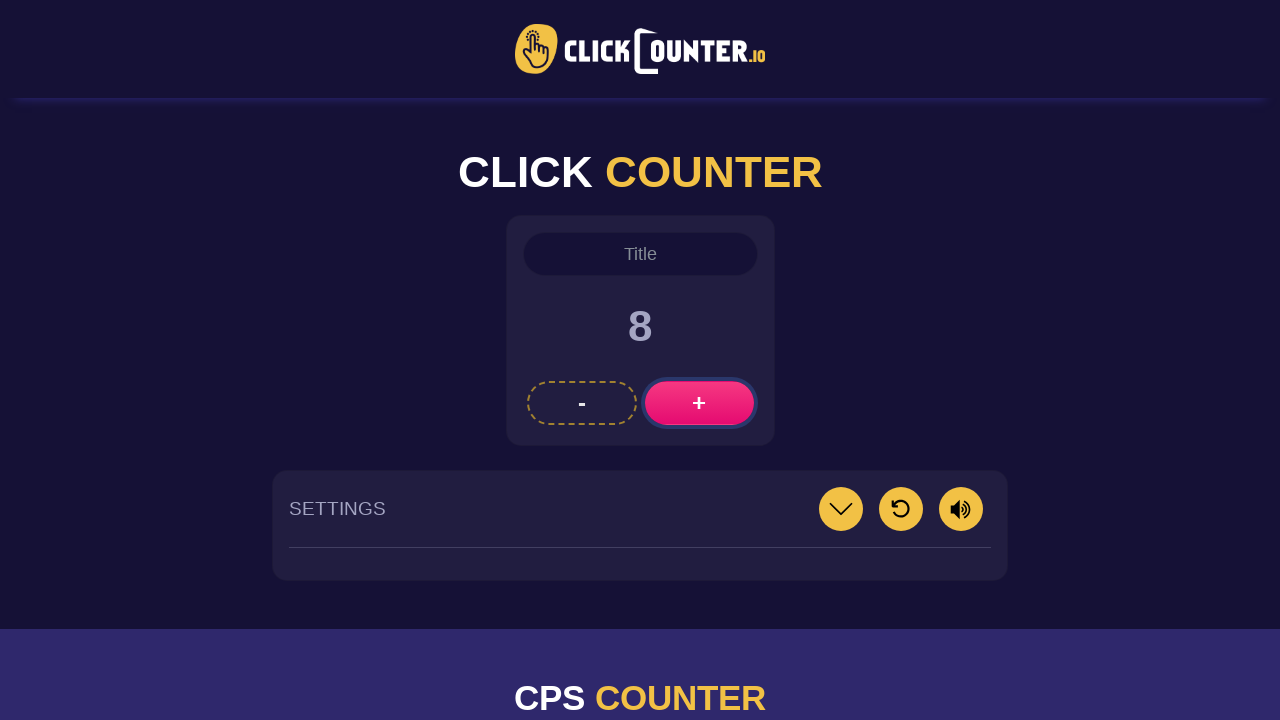

Waited 300ms after click
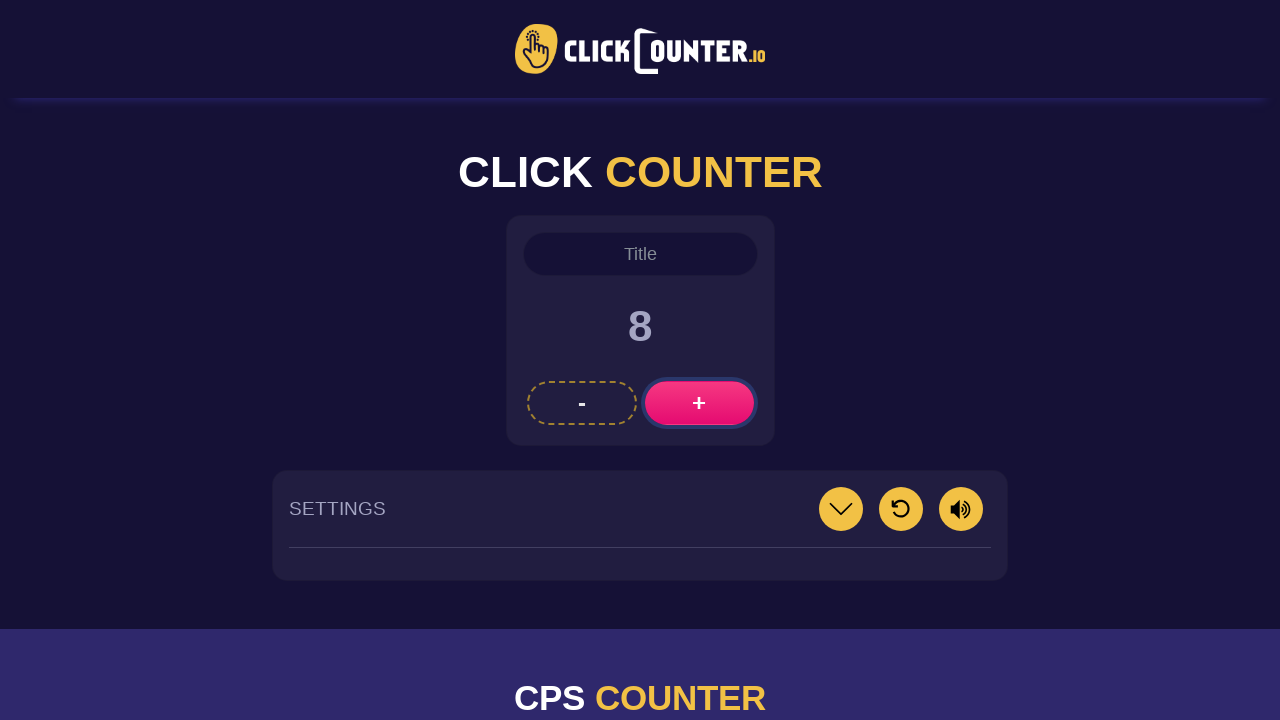

Clicked plus button (increment 9/30) at (699, 403) on #btnPlus1
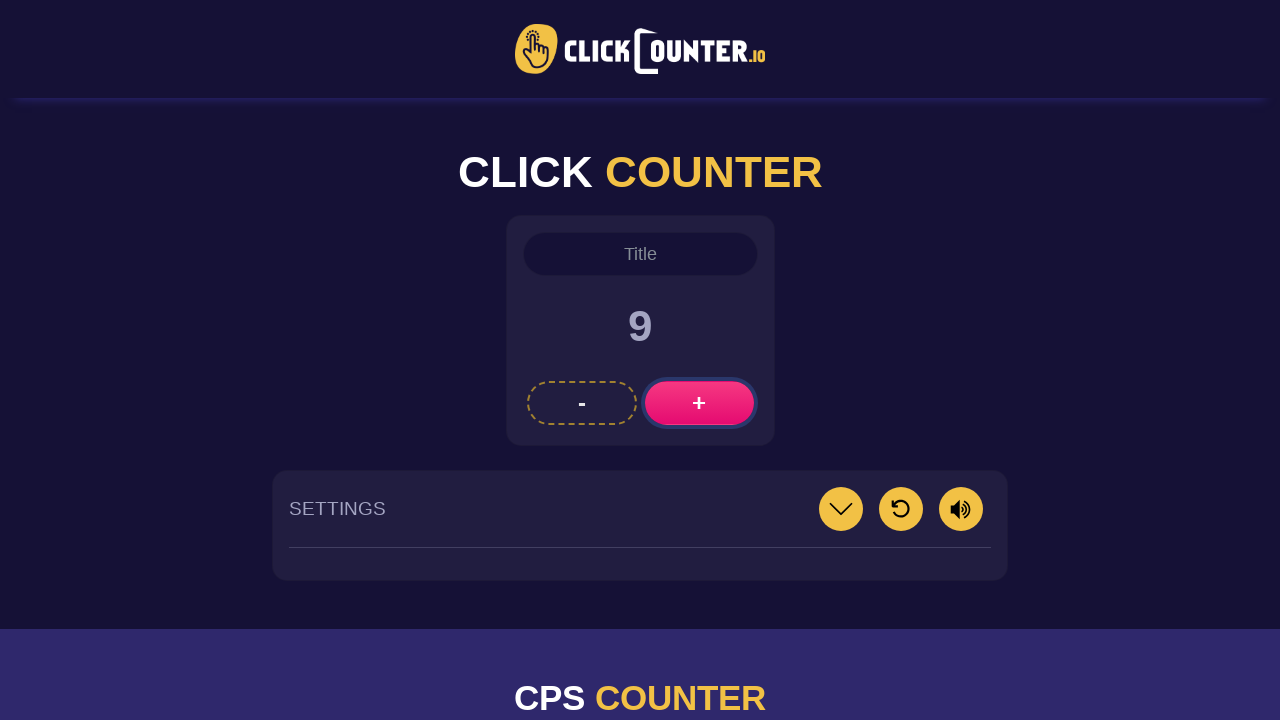

Waited 300ms after click
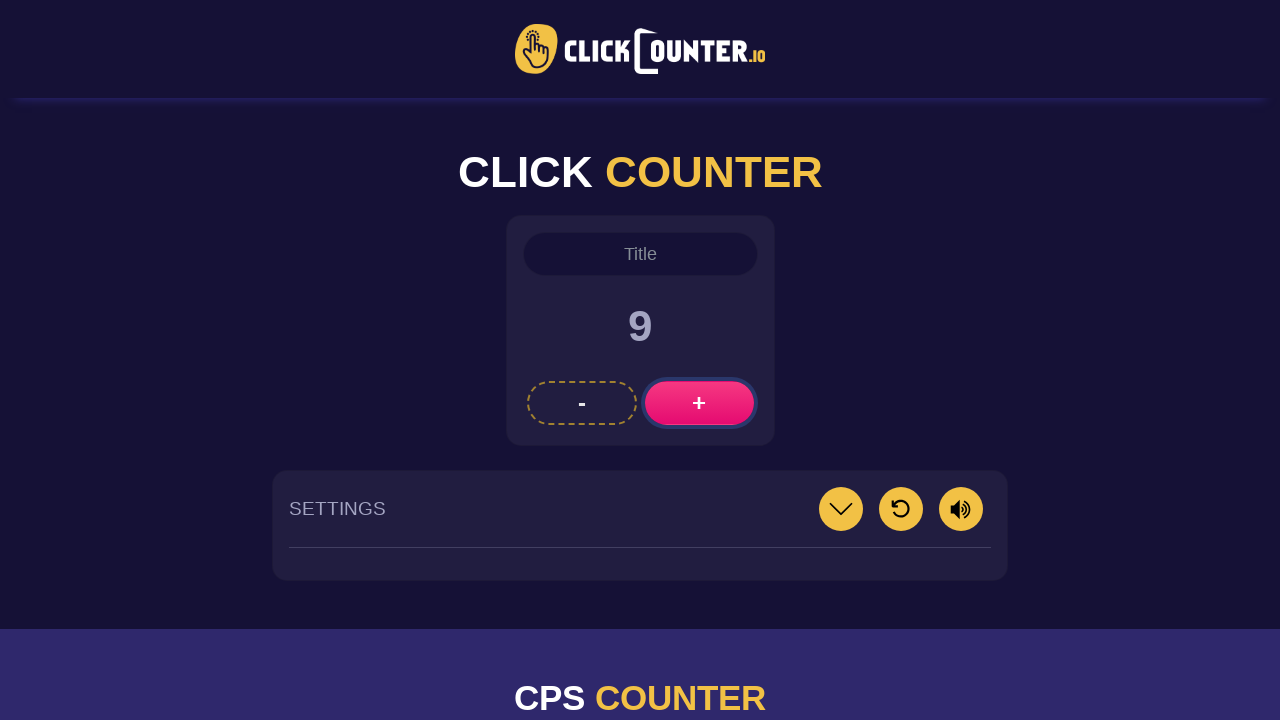

Clicked plus button (increment 10/30) at (699, 403) on #btnPlus1
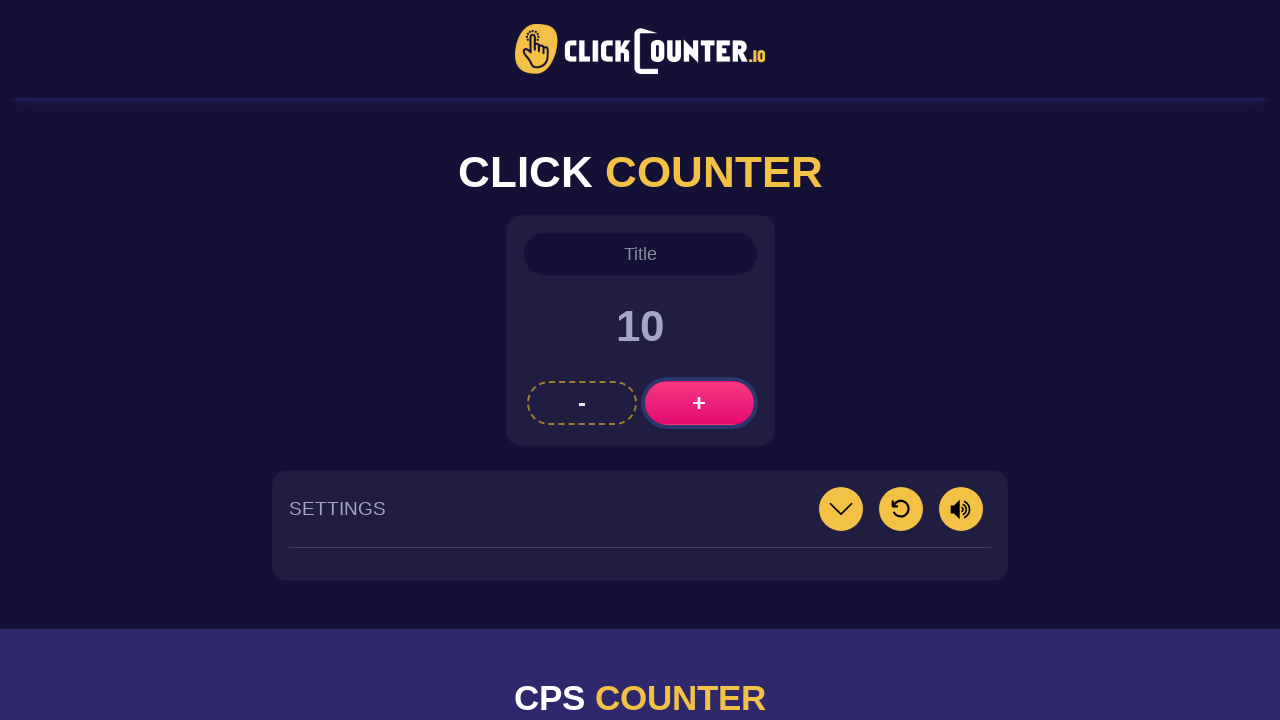

Waited 300ms after click
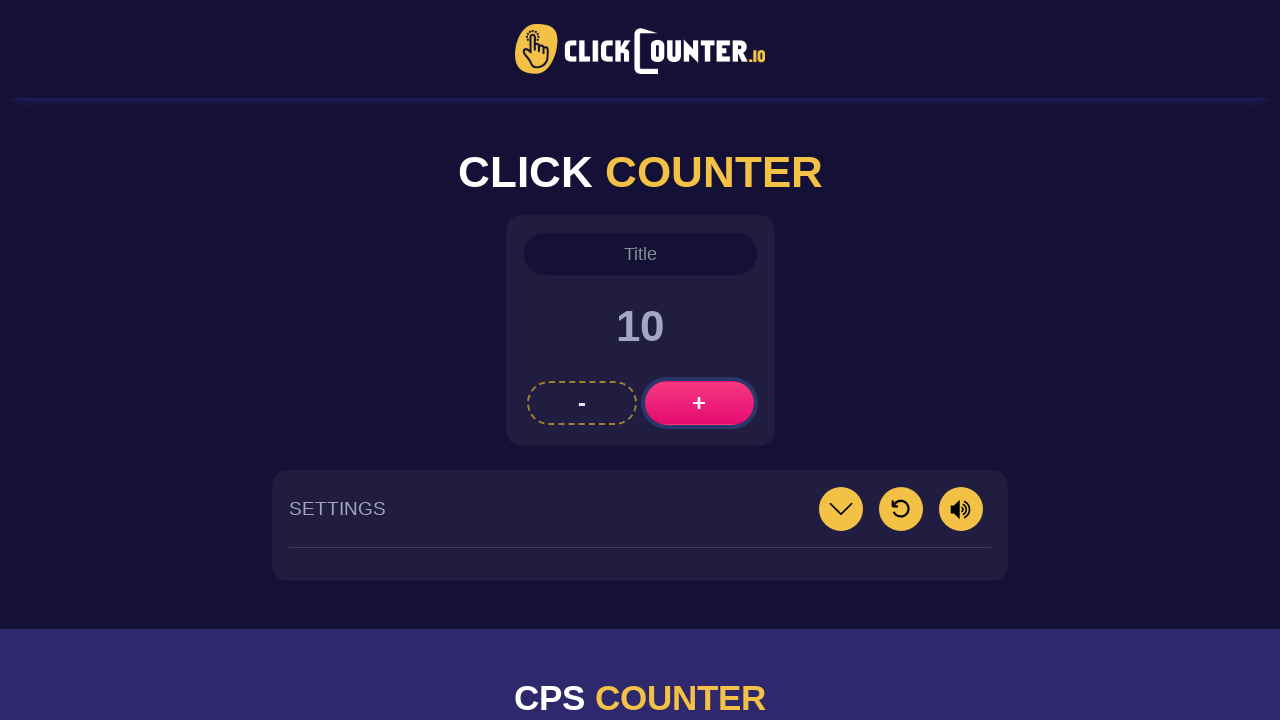

Clicked plus button (increment 11/30) at (699, 403) on #btnPlus1
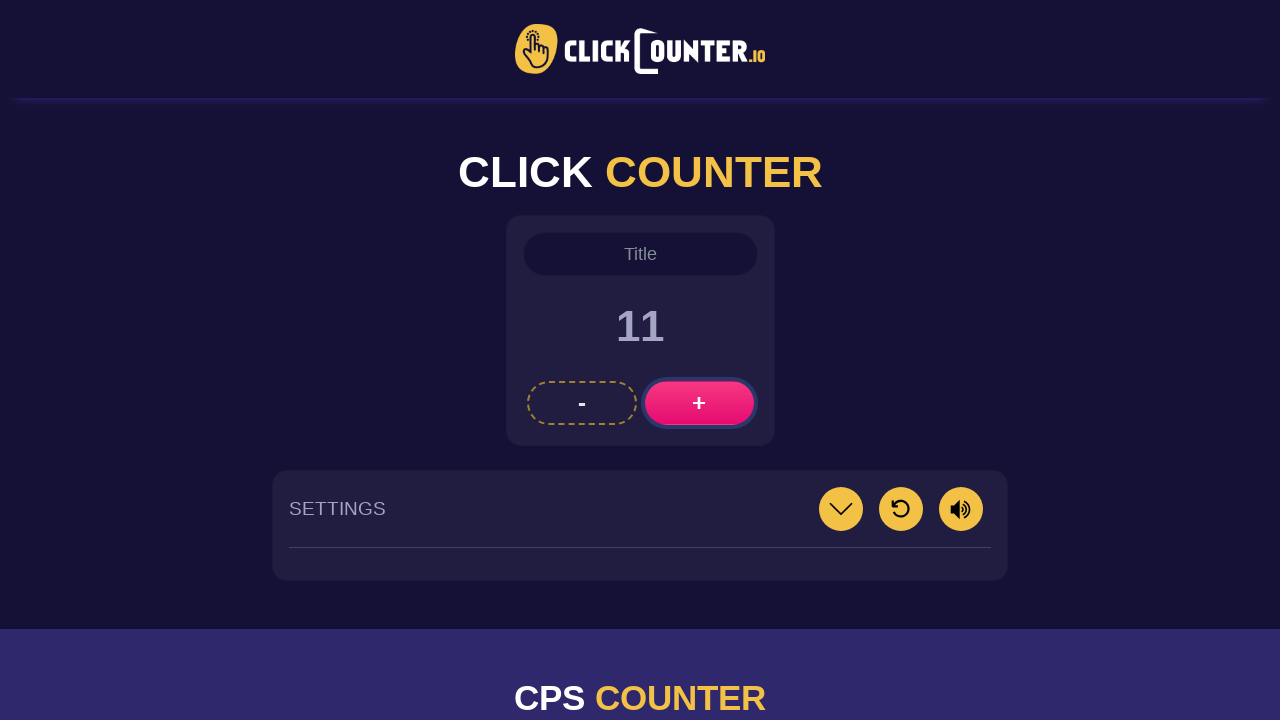

Waited 300ms after click
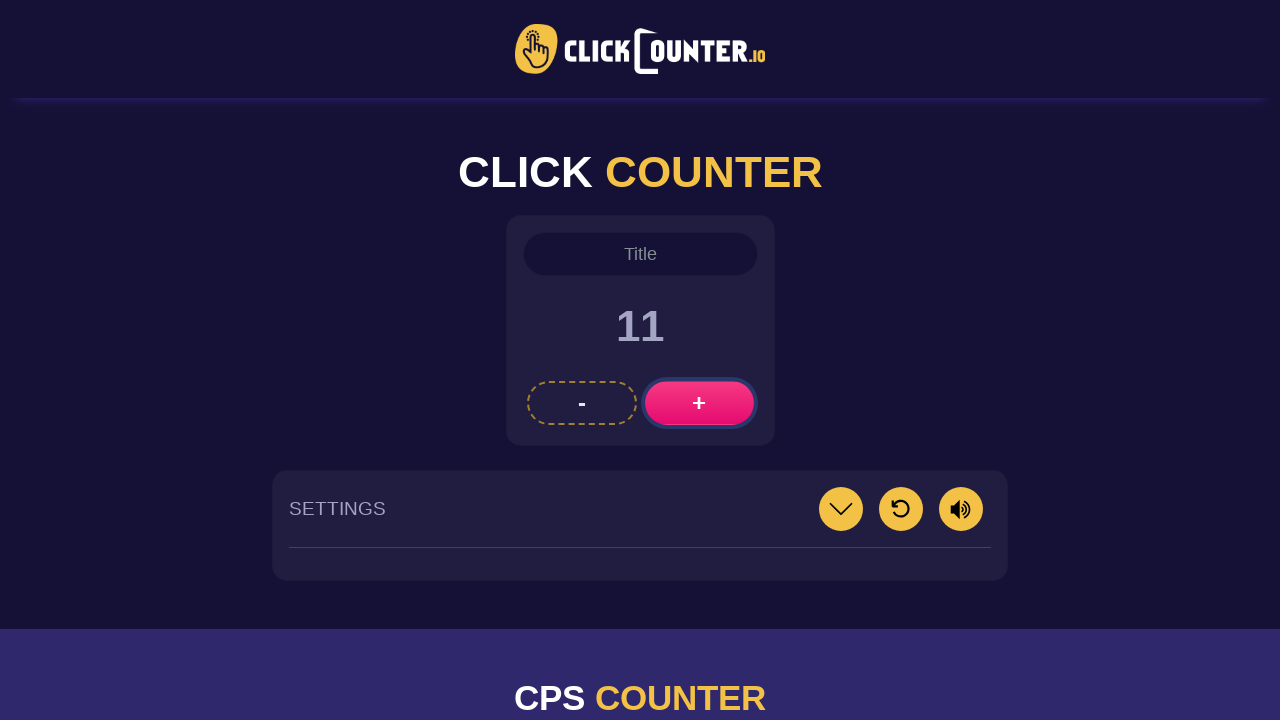

Clicked plus button (increment 12/30) at (699, 403) on #btnPlus1
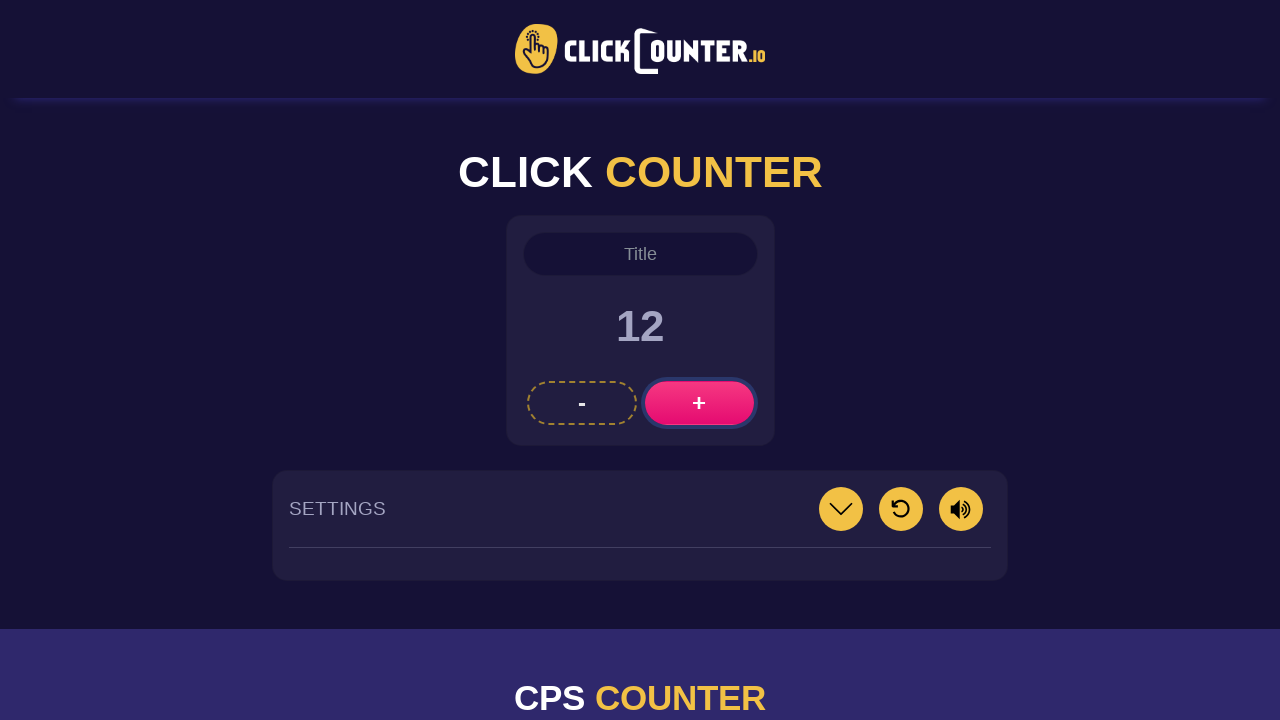

Waited 300ms after click
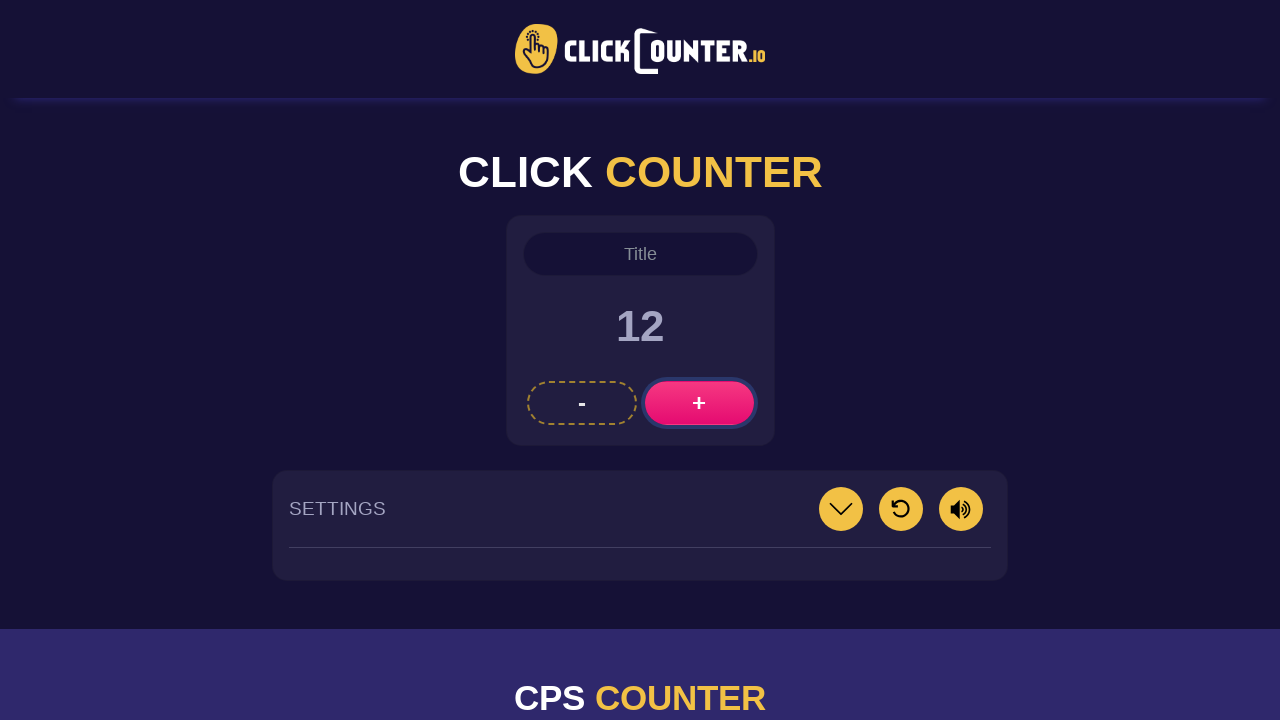

Clicked plus button (increment 13/30) at (699, 403) on #btnPlus1
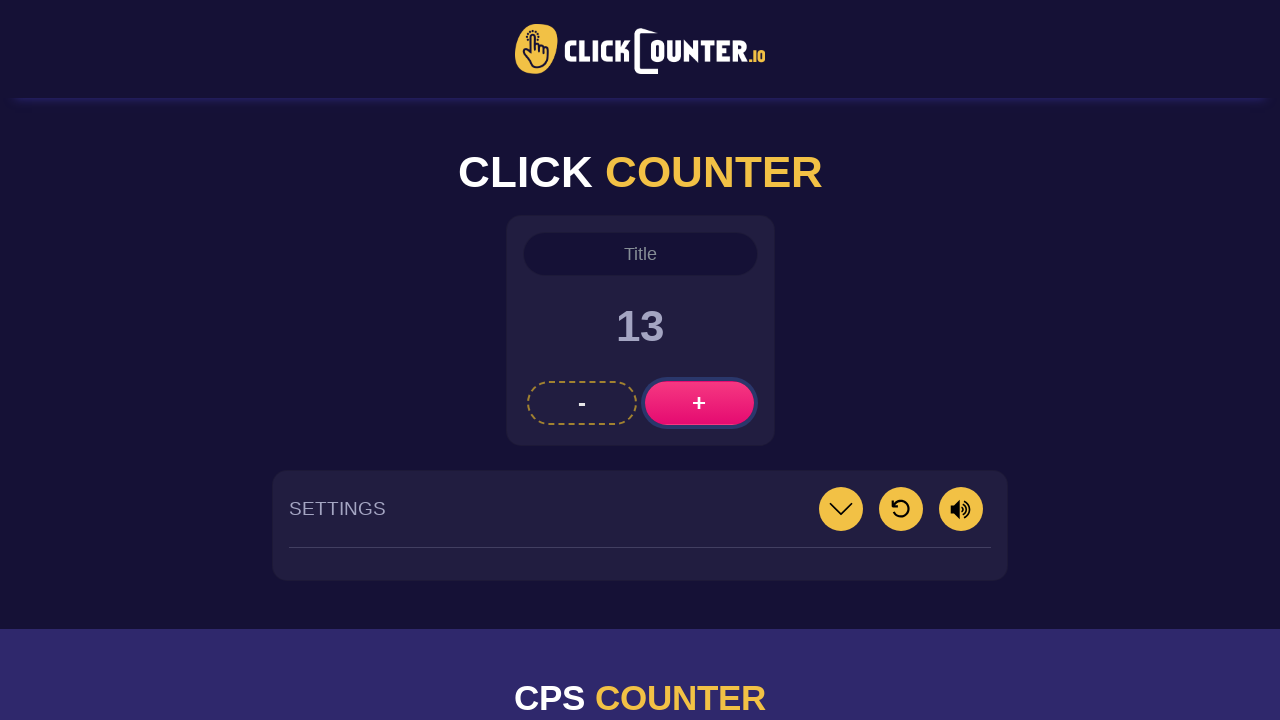

Waited 300ms after click
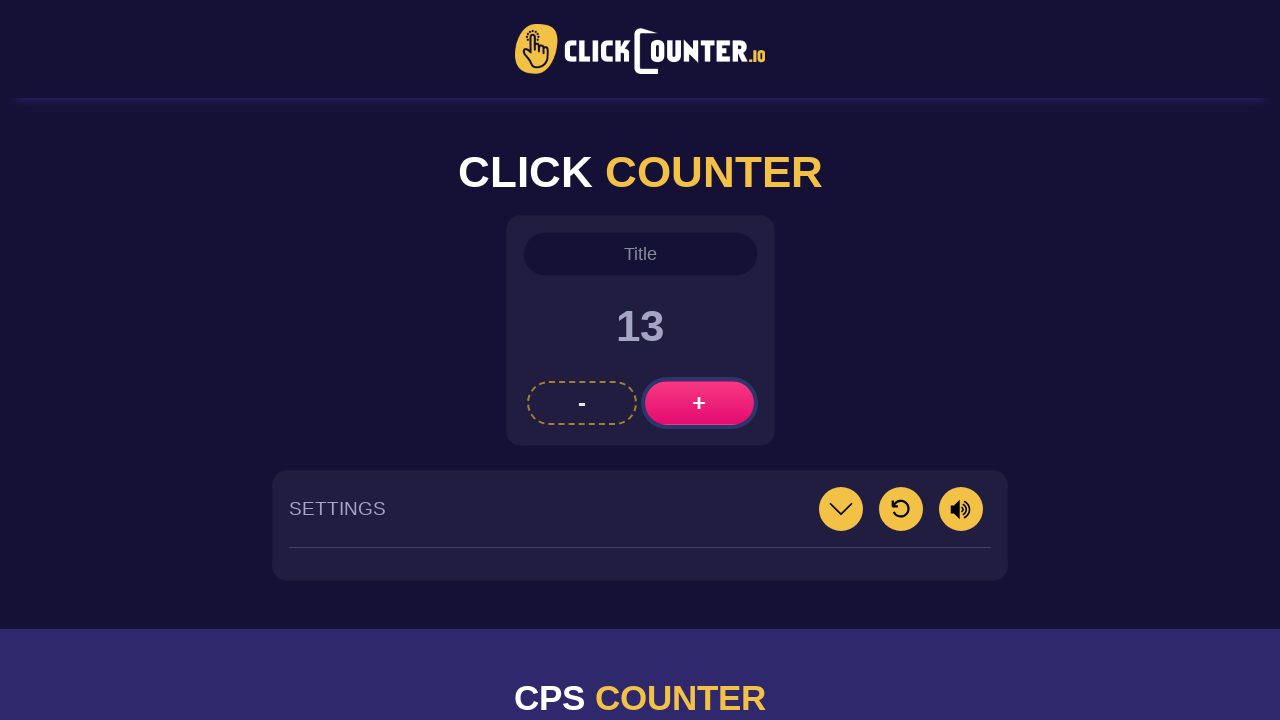

Clicked plus button (increment 14/30) at (699, 403) on #btnPlus1
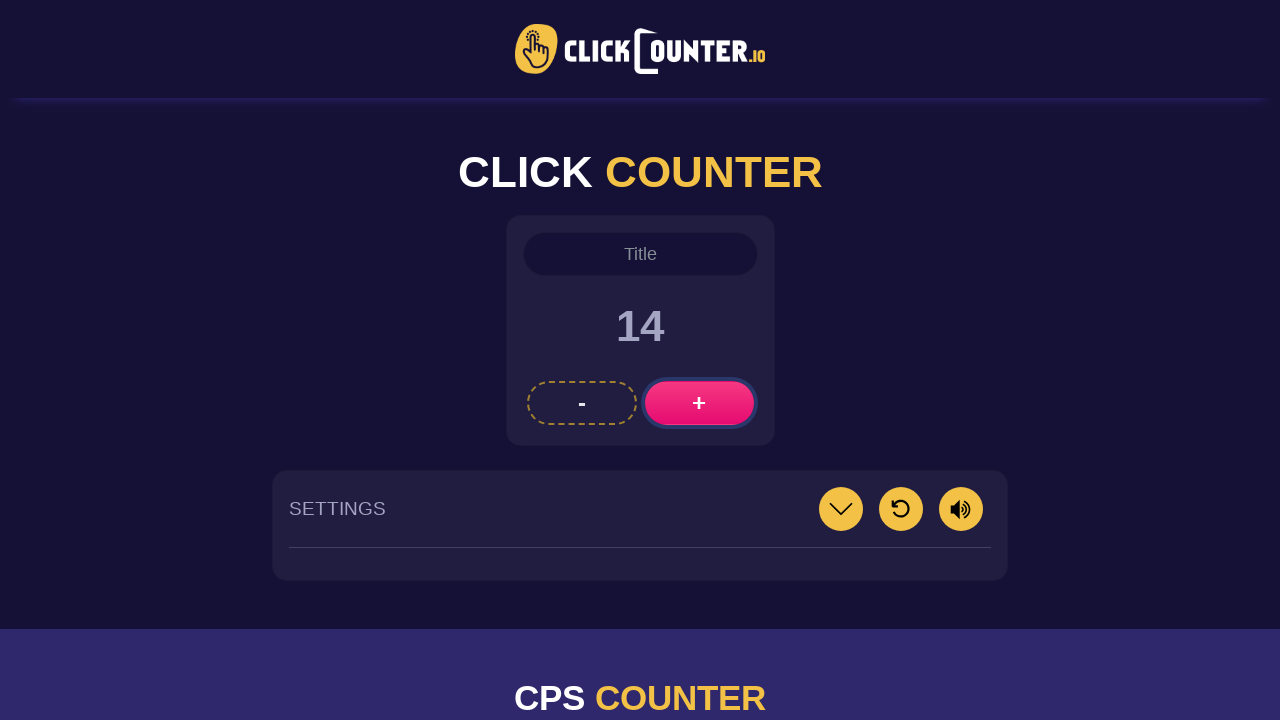

Waited 300ms after click
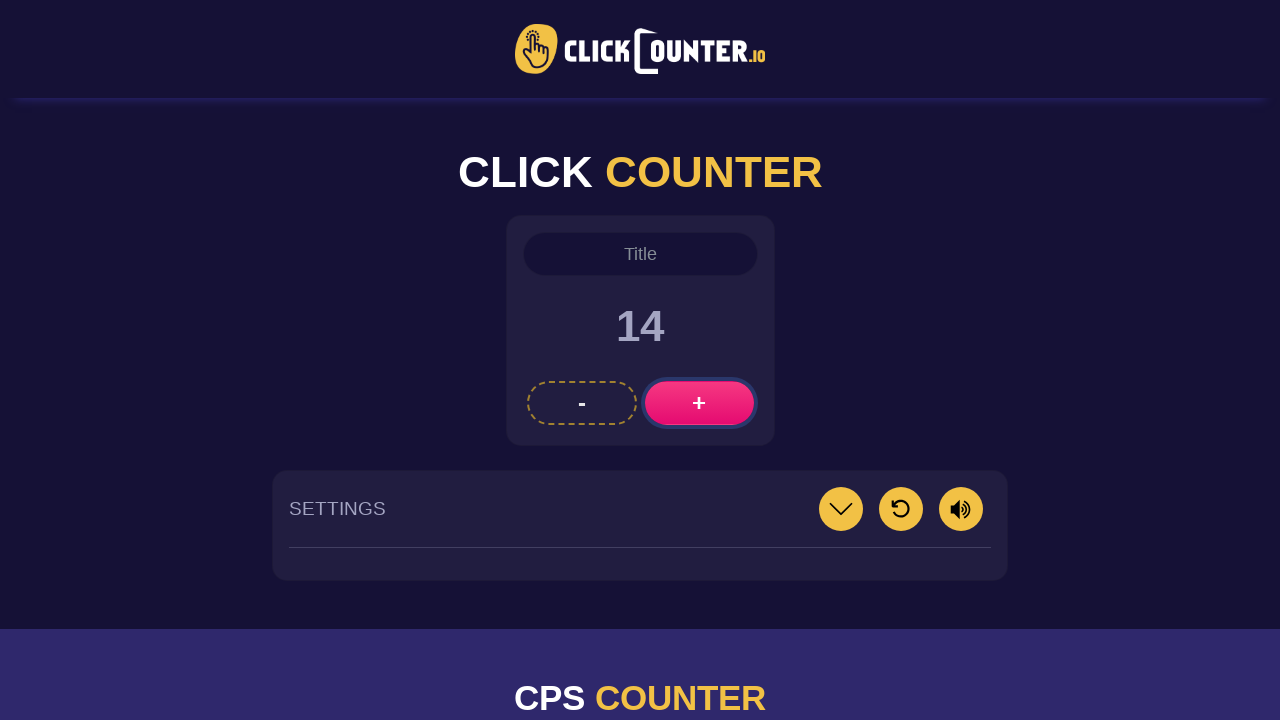

Clicked plus button (increment 15/30) at (699, 403) on #btnPlus1
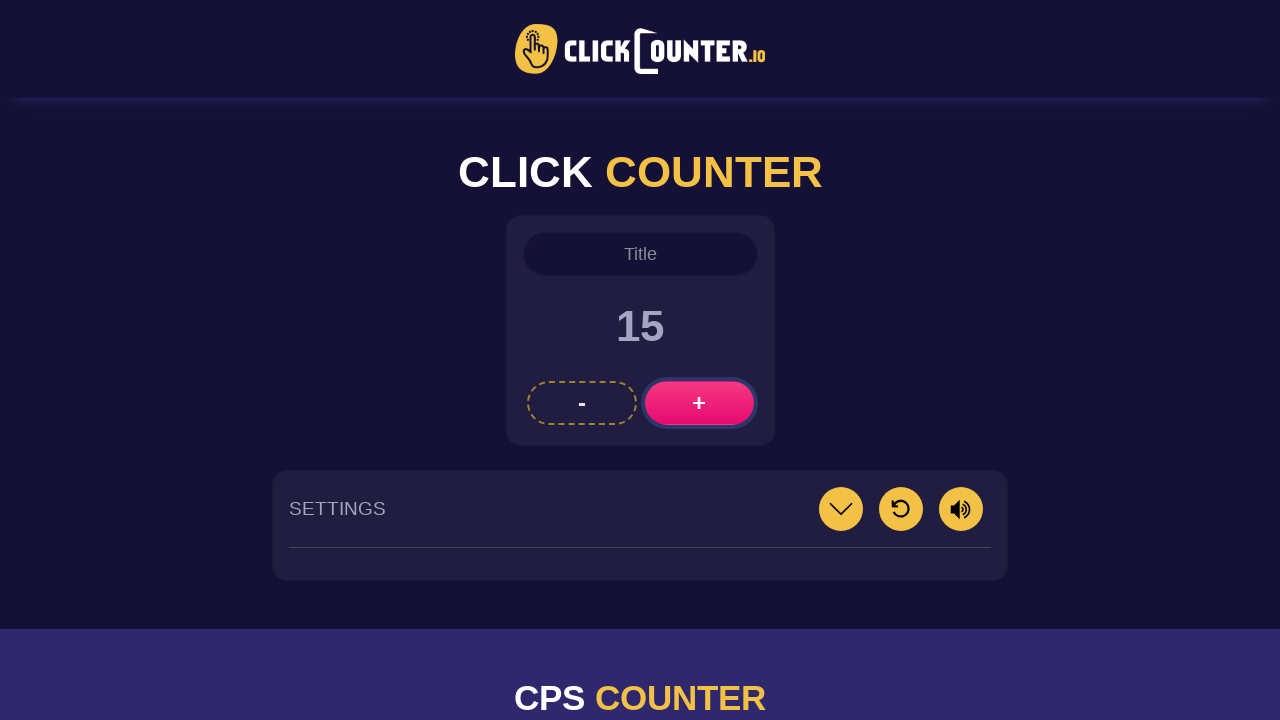

Waited 300ms after click
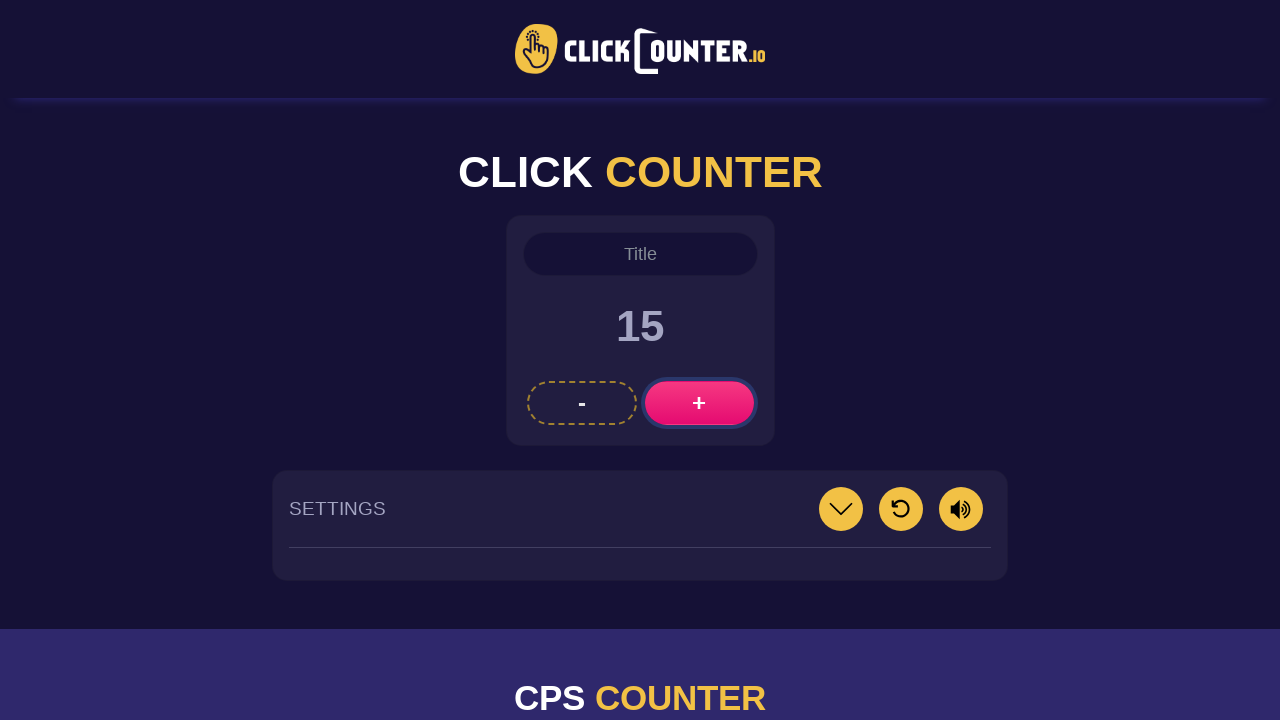

Clicked plus button (increment 16/30) at (699, 403) on #btnPlus1
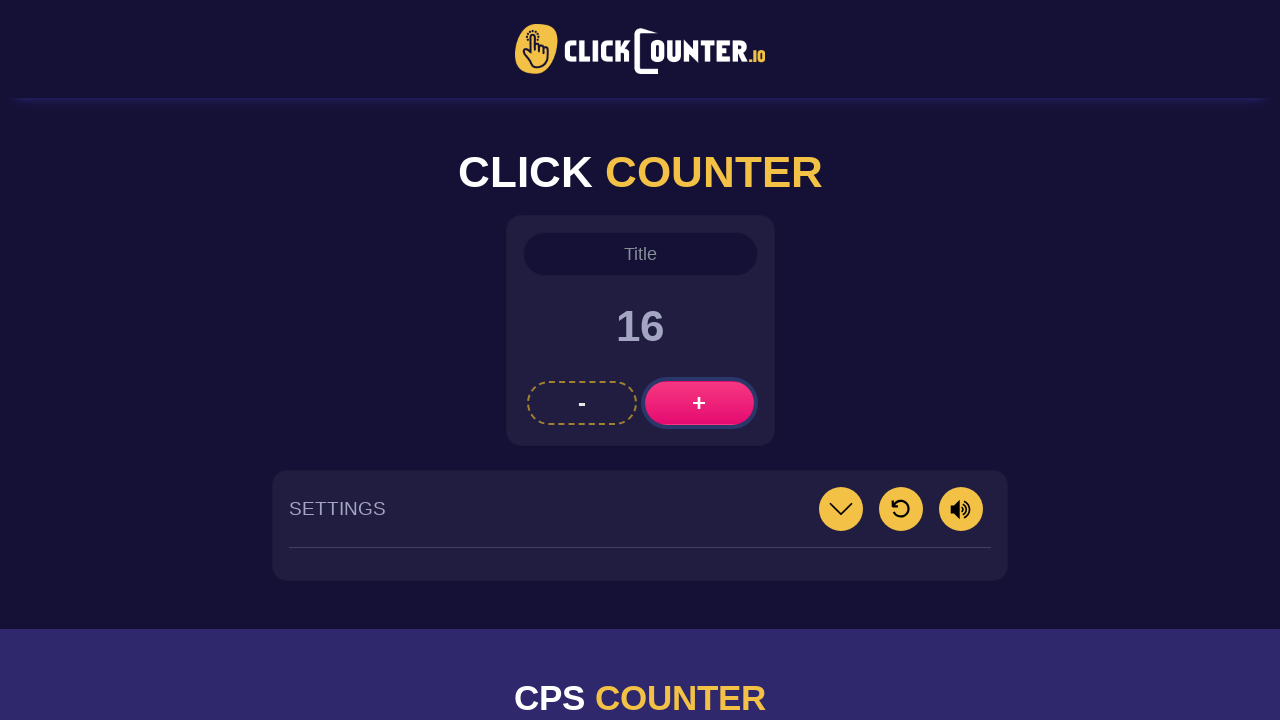

Waited 300ms after click
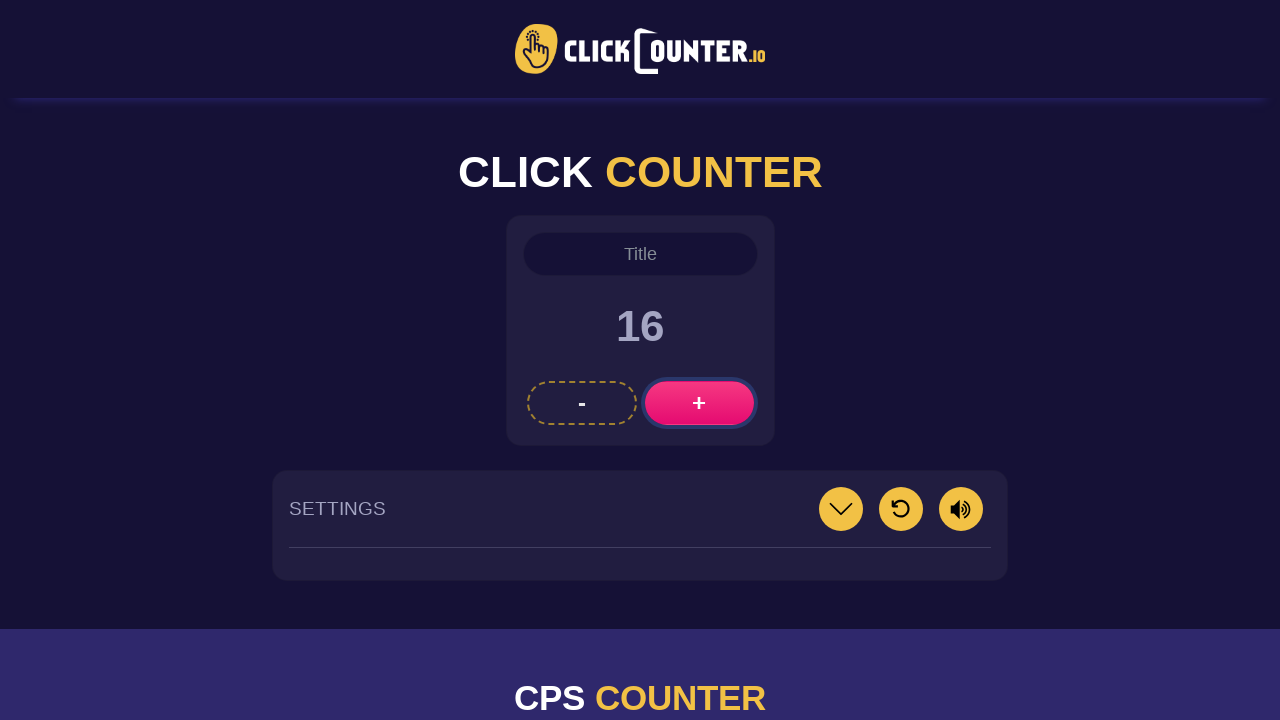

Clicked plus button (increment 17/30) at (699, 403) on #btnPlus1
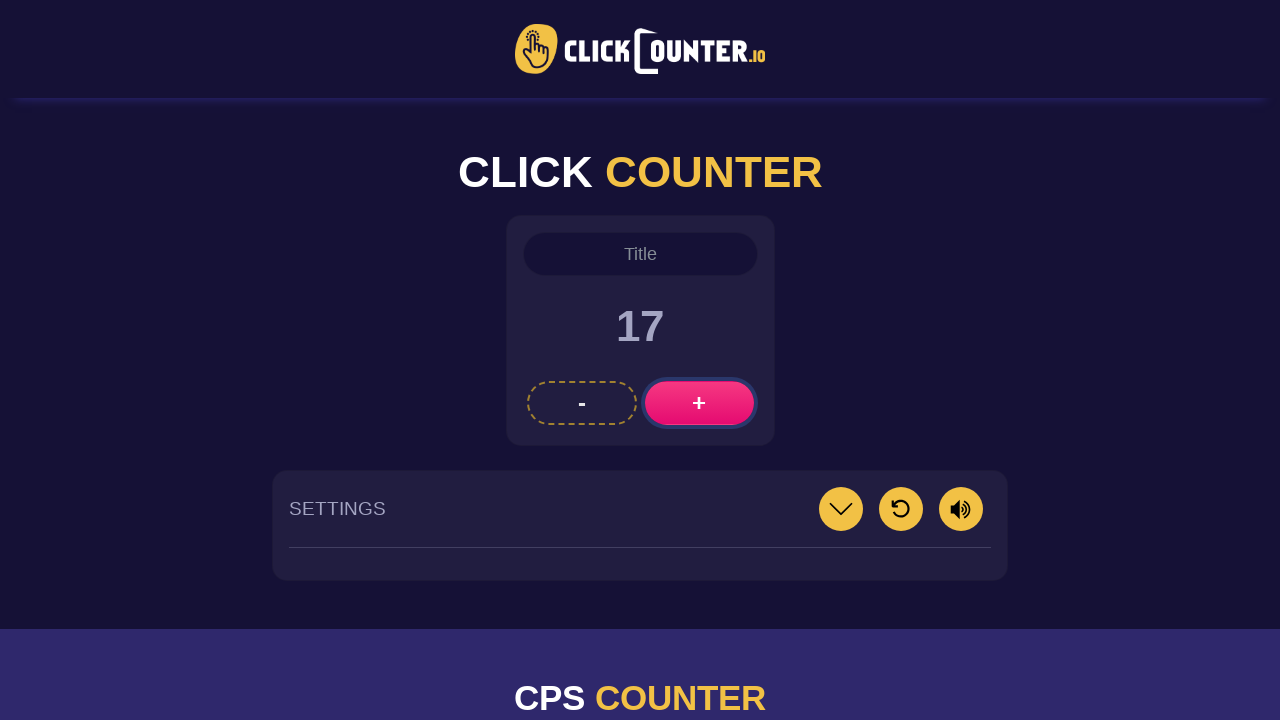

Waited 300ms after click
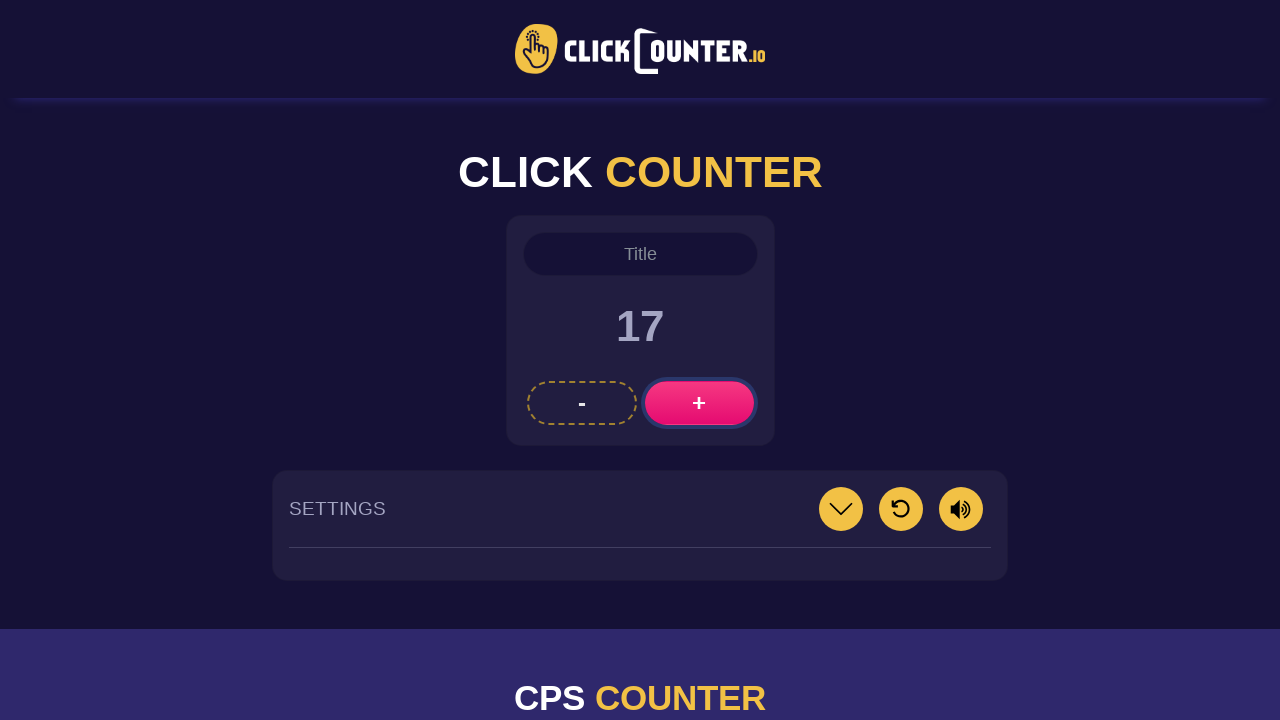

Clicked plus button (increment 18/30) at (699, 403) on #btnPlus1
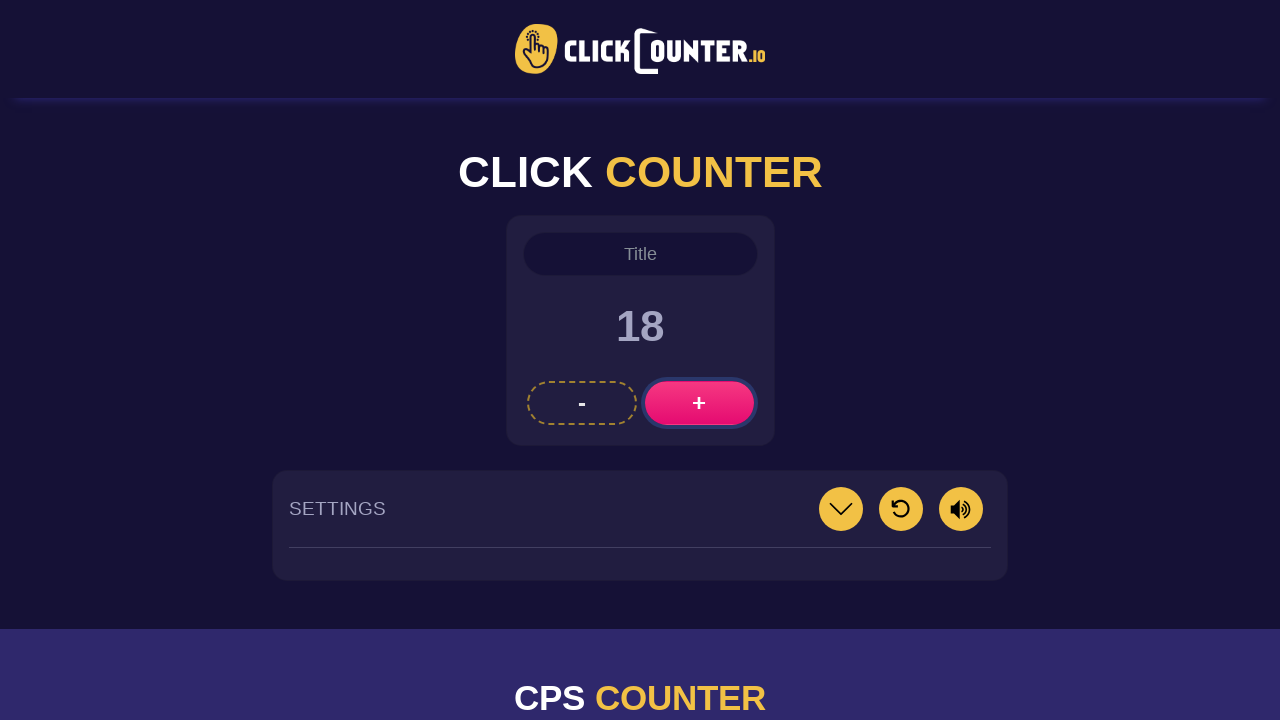

Waited 300ms after click
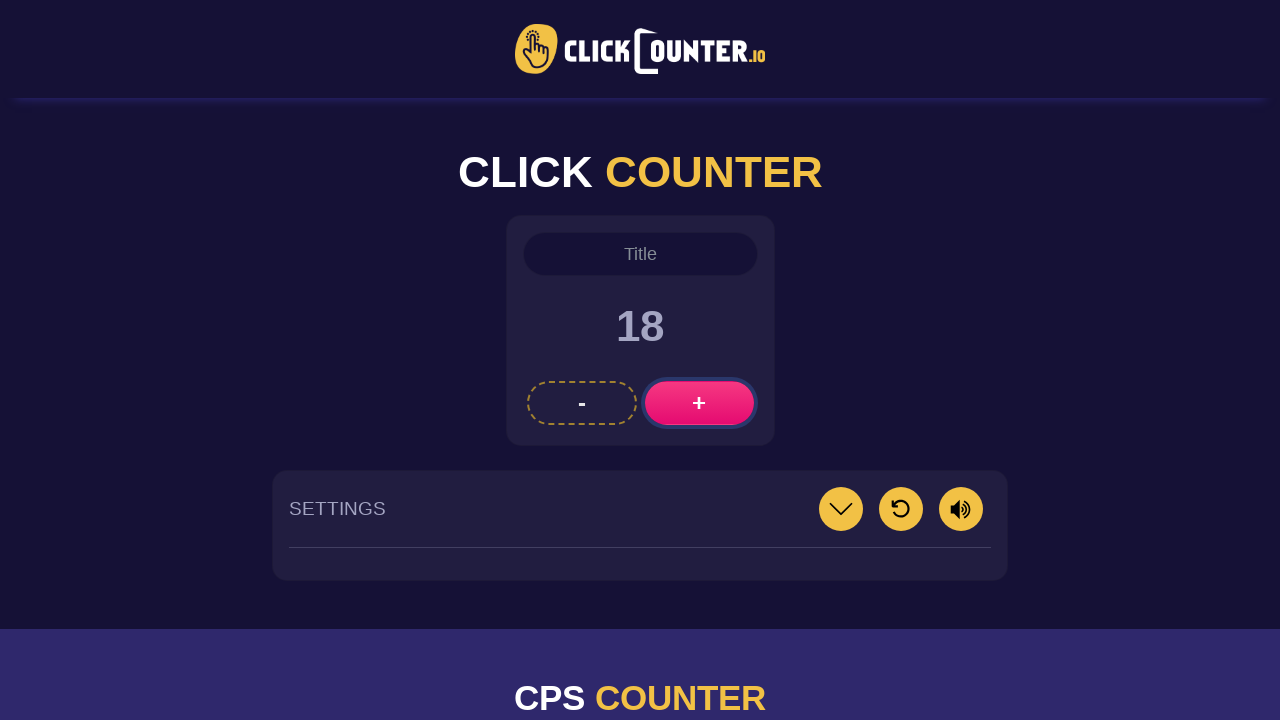

Clicked plus button (increment 19/30) at (699, 403) on #btnPlus1
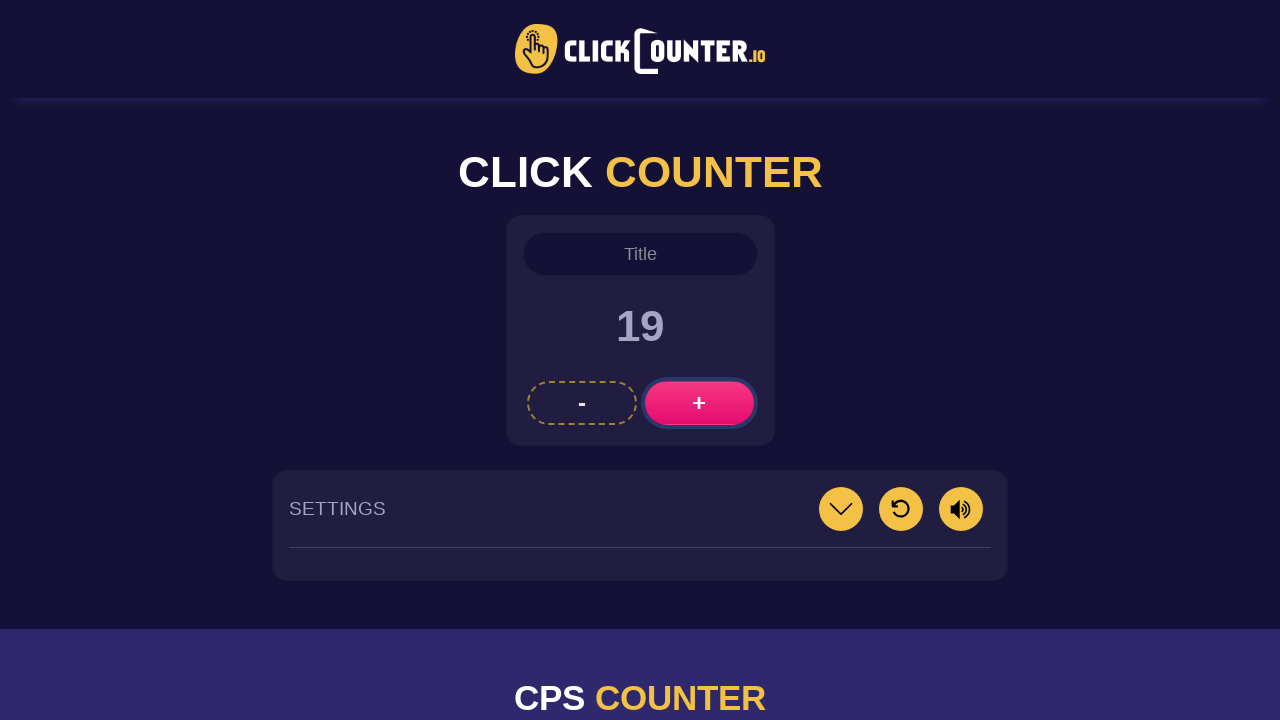

Waited 300ms after click
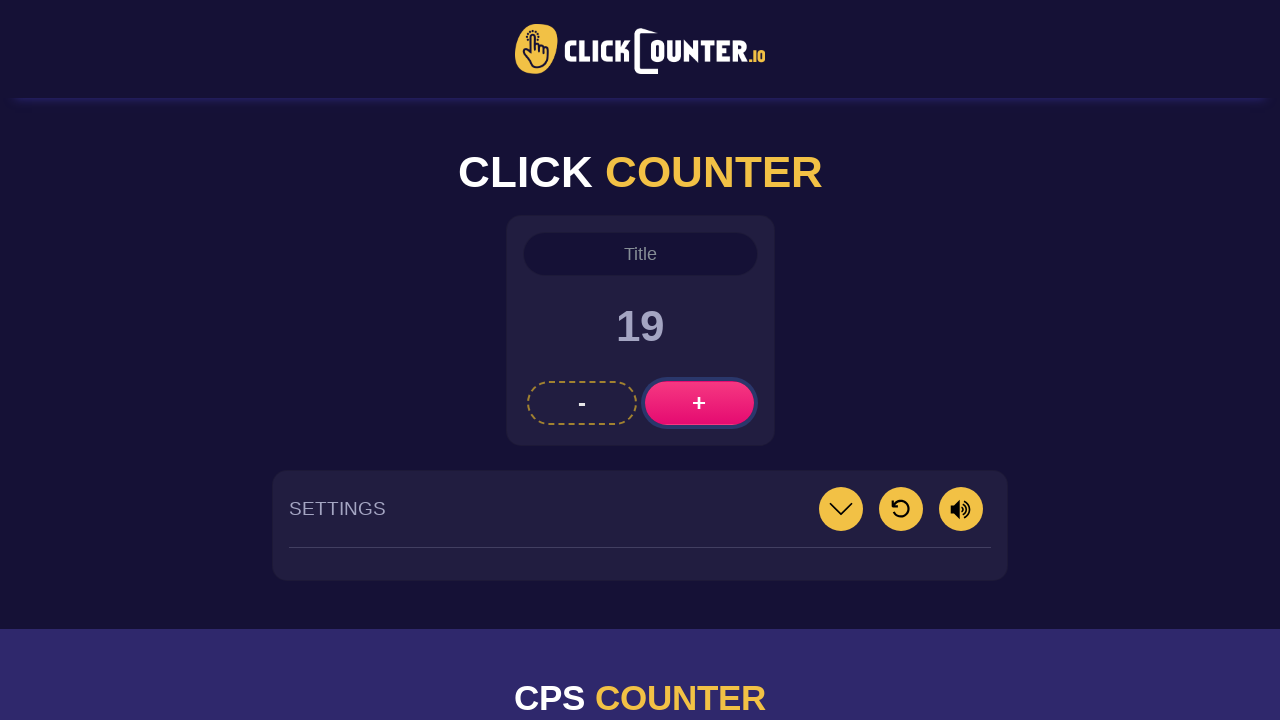

Clicked plus button (increment 20/30) at (699, 403) on #btnPlus1
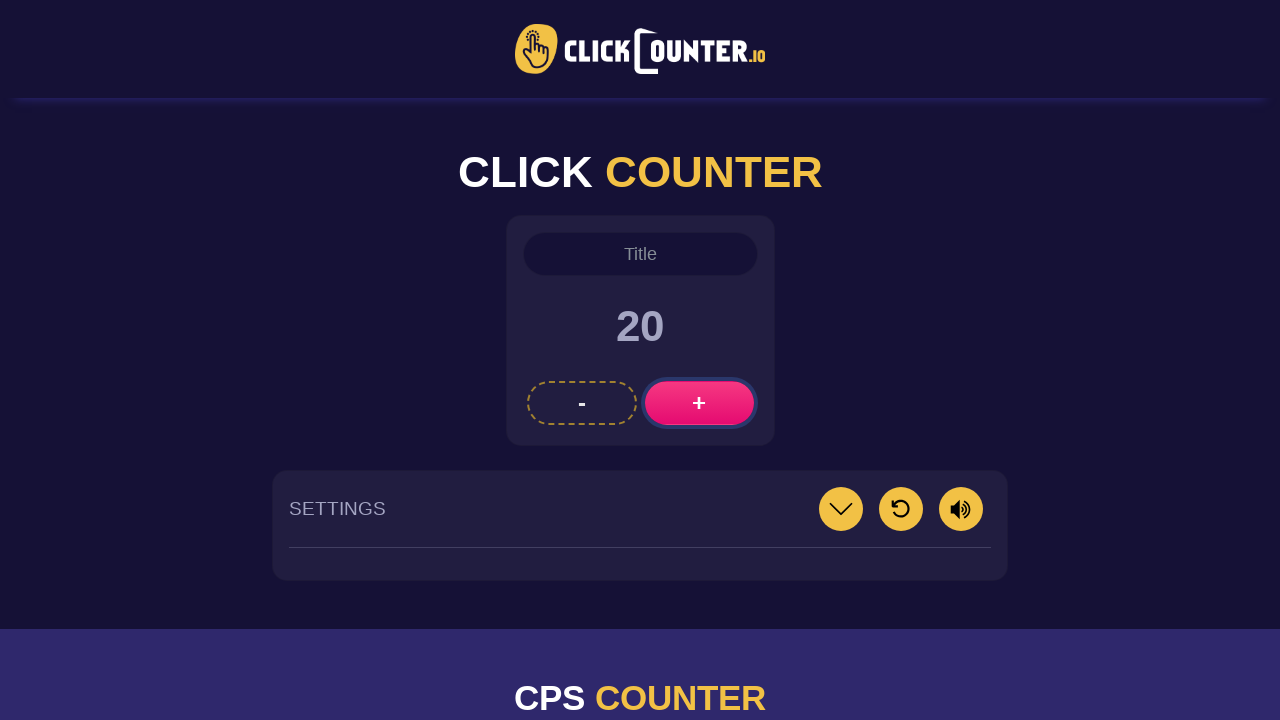

Waited 300ms after click
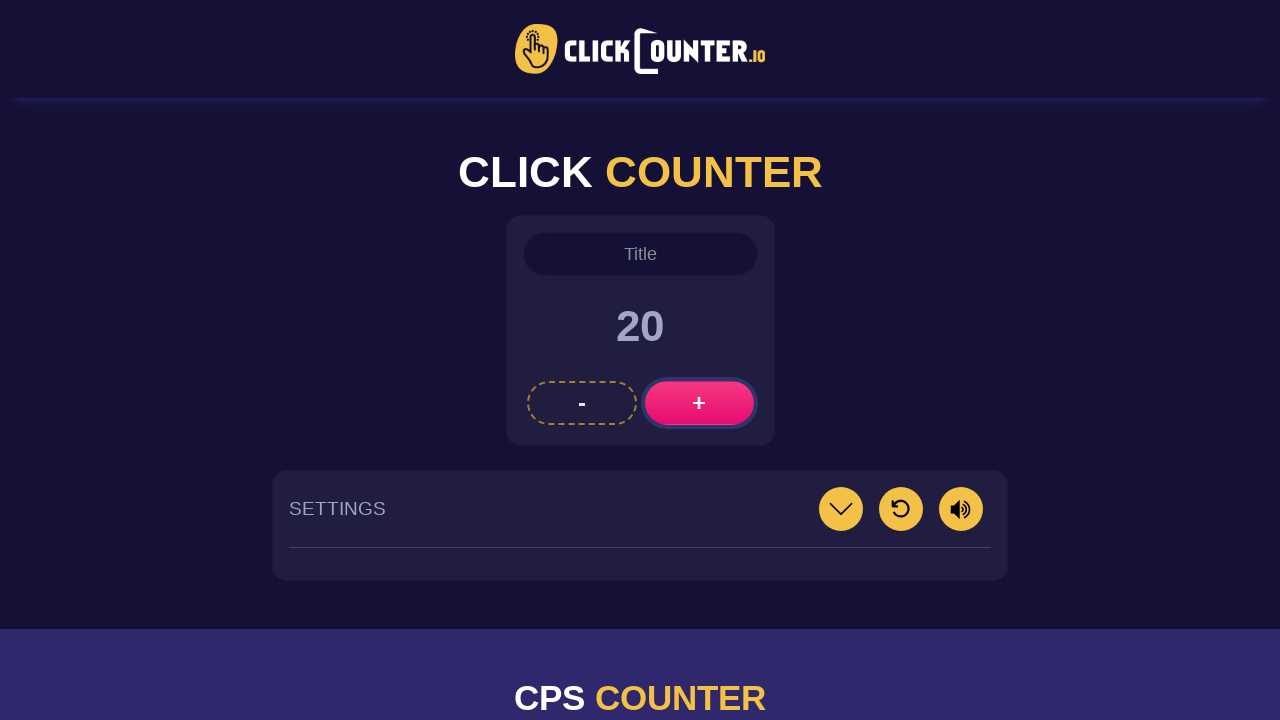

Clicked plus button (increment 21/30) at (699, 403) on #btnPlus1
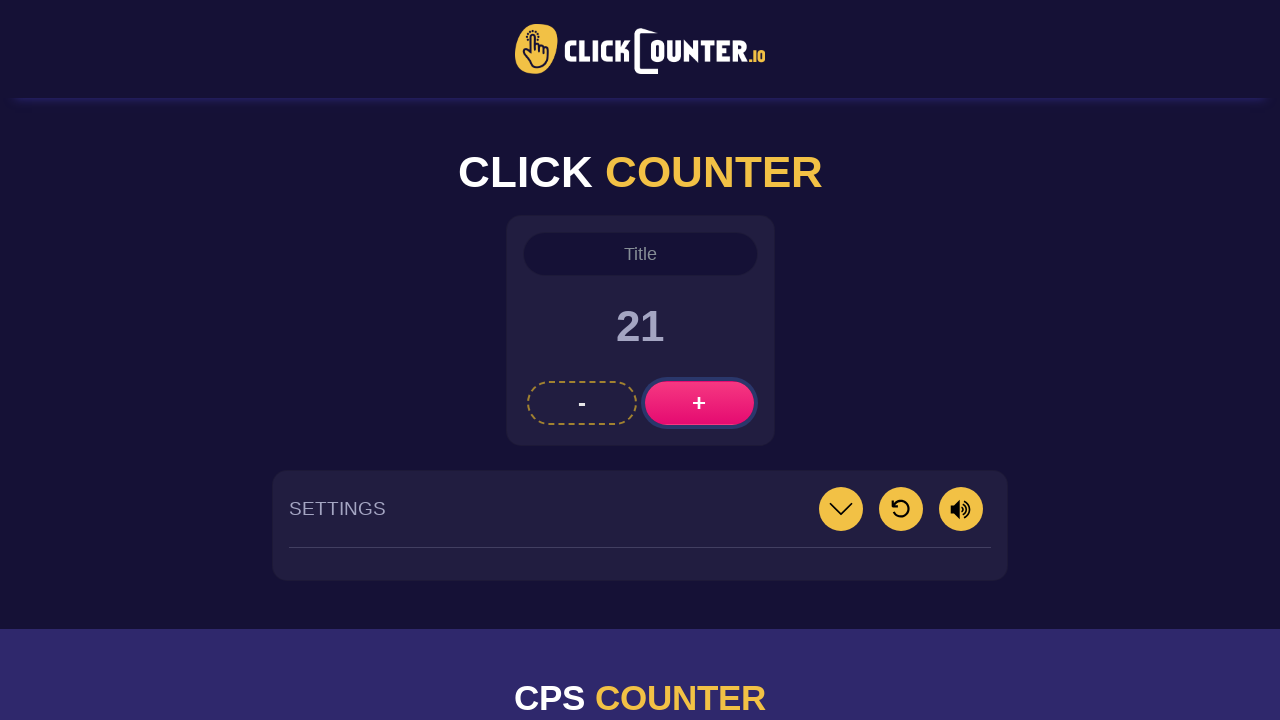

Waited 300ms after click
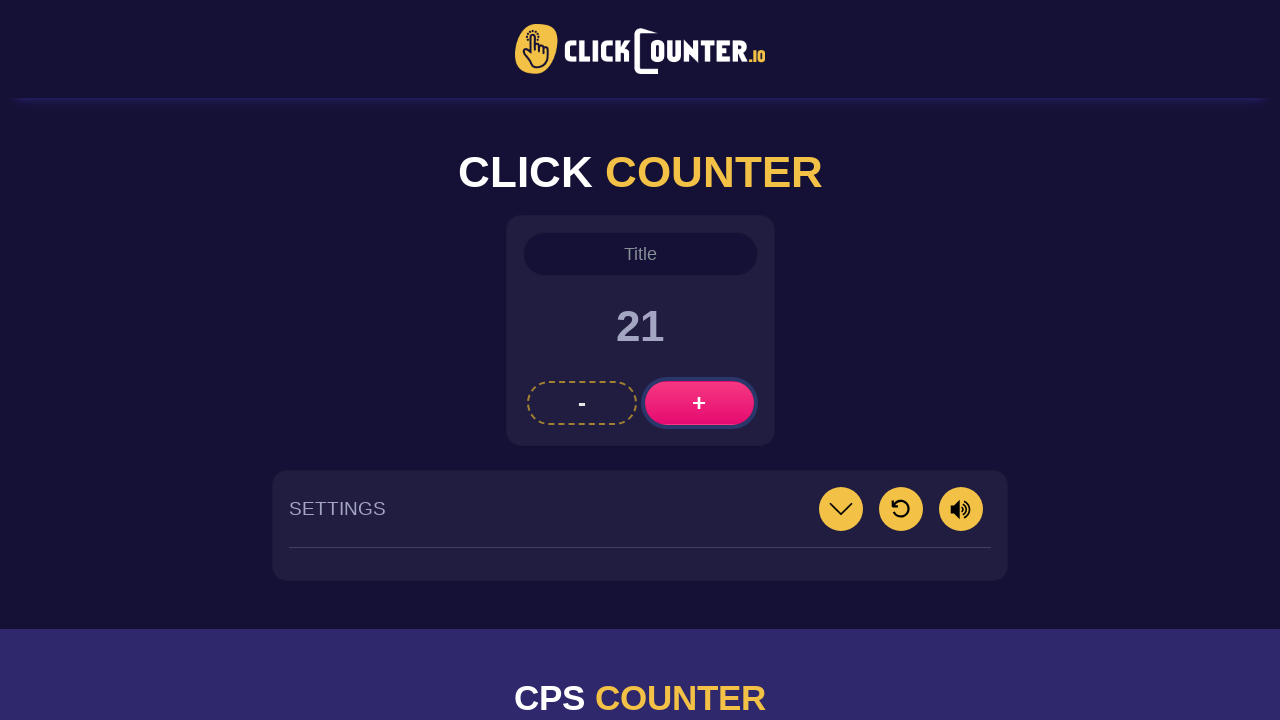

Clicked plus button (increment 22/30) at (699, 403) on #btnPlus1
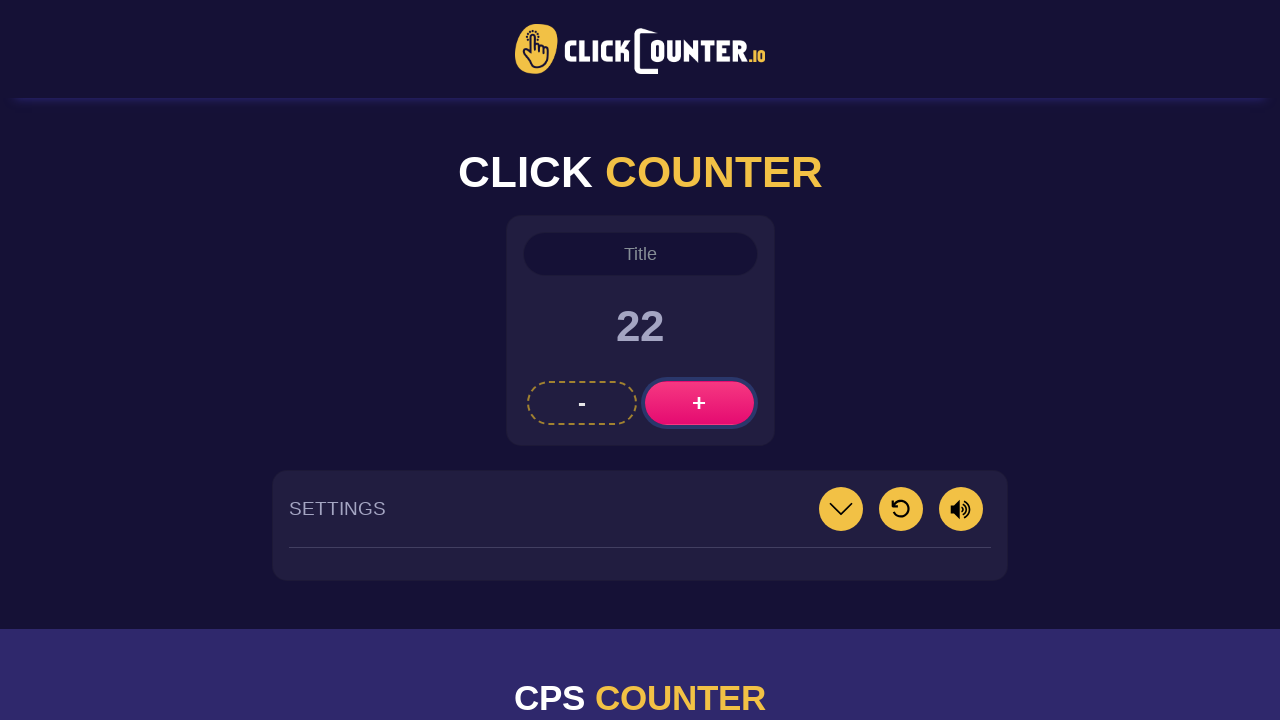

Waited 300ms after click
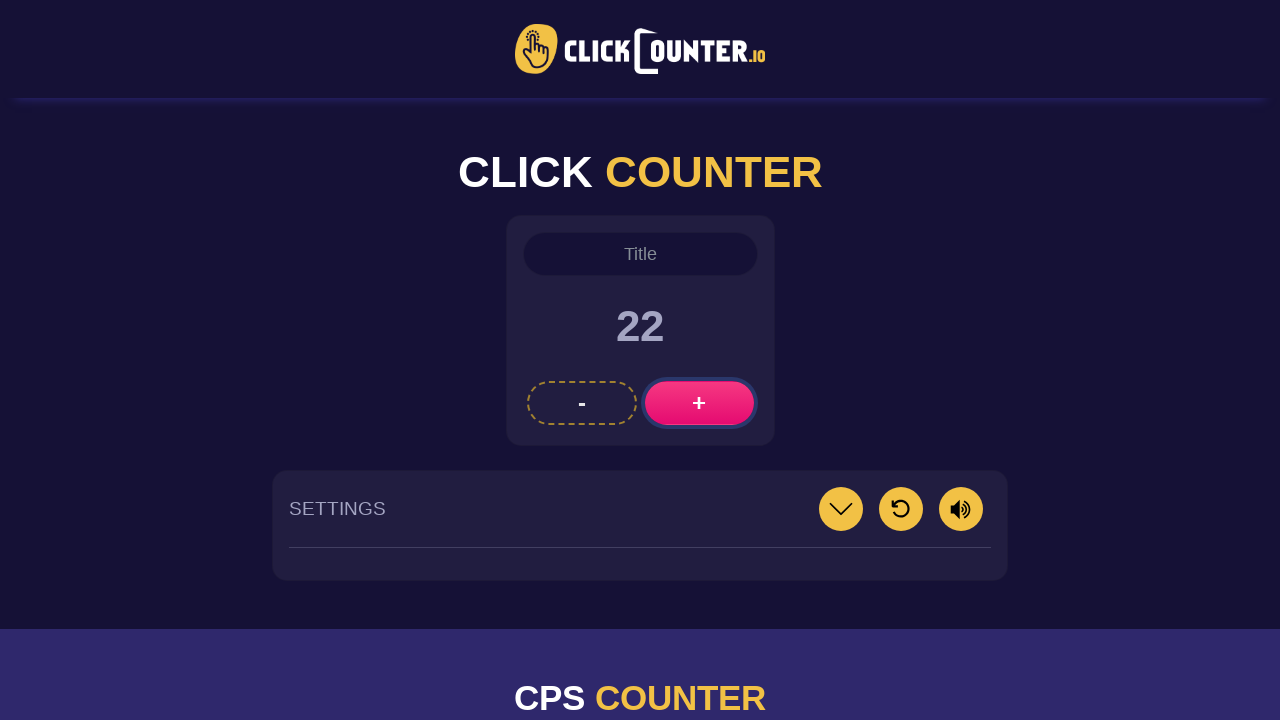

Clicked plus button (increment 23/30) at (699, 403) on #btnPlus1
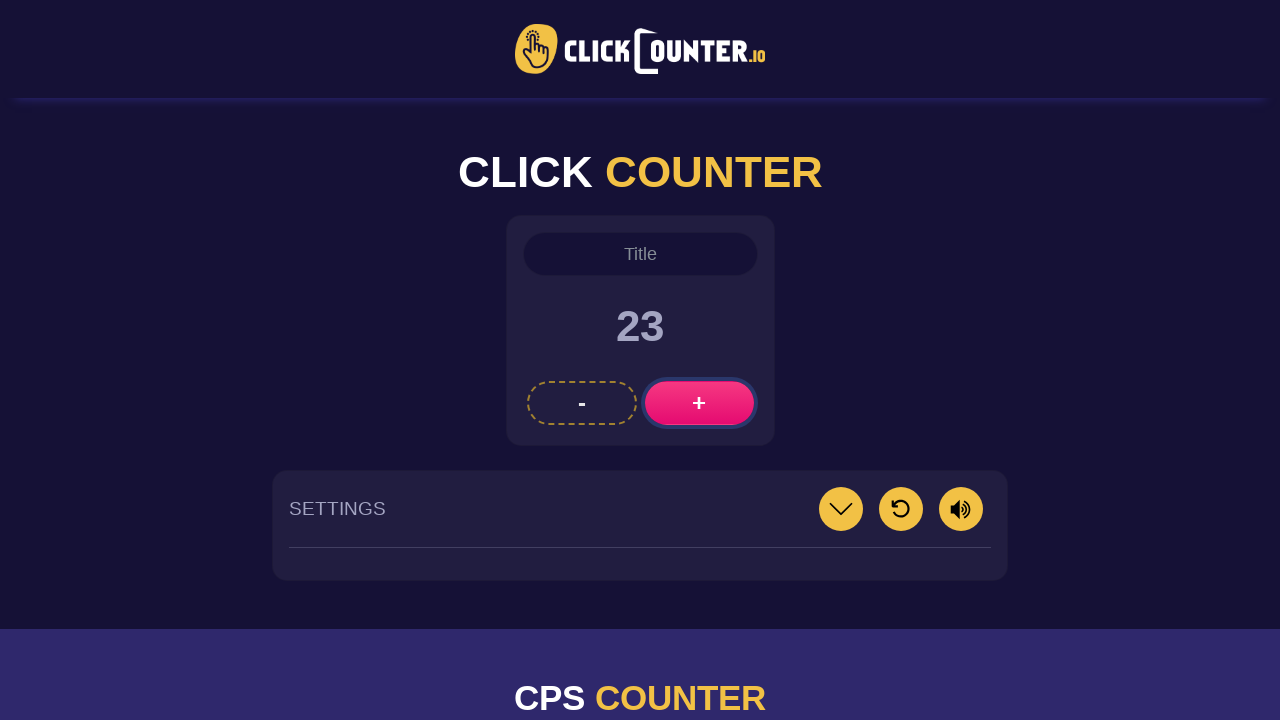

Waited 300ms after click
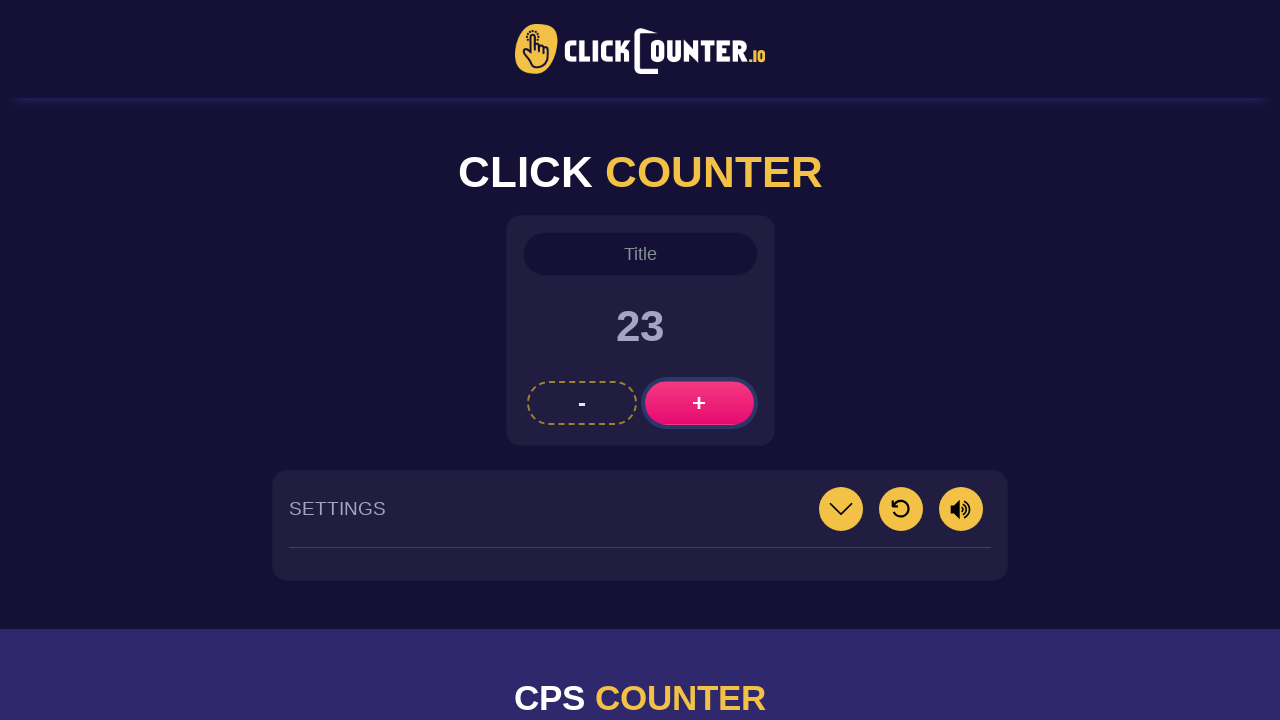

Clicked plus button (increment 24/30) at (699, 403) on #btnPlus1
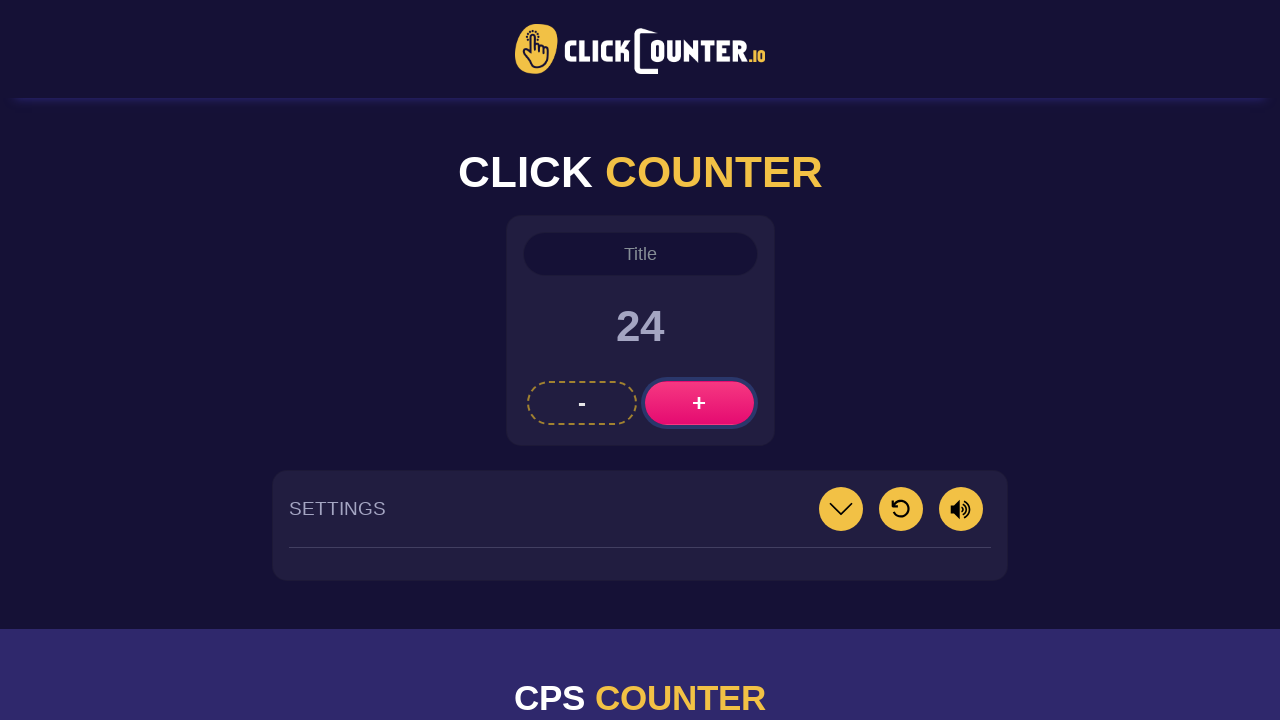

Waited 300ms after click
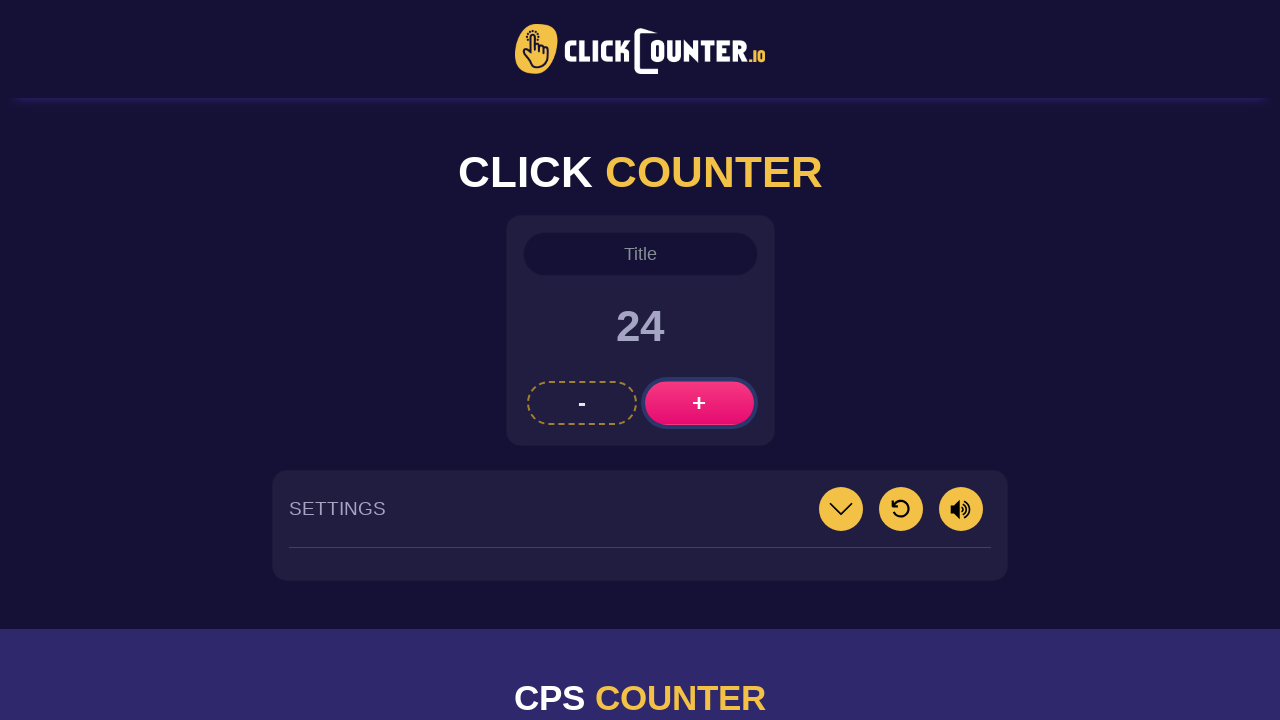

Clicked plus button (increment 25/30) at (699, 403) on #btnPlus1
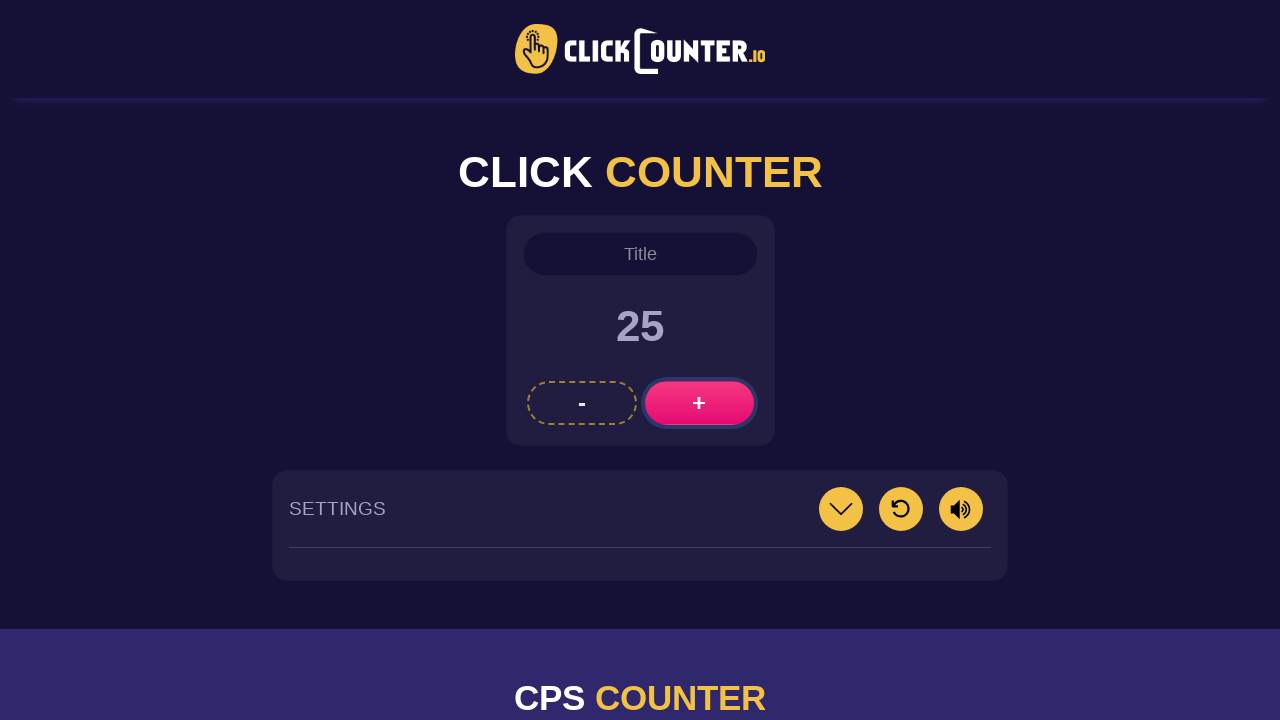

Waited 300ms after click
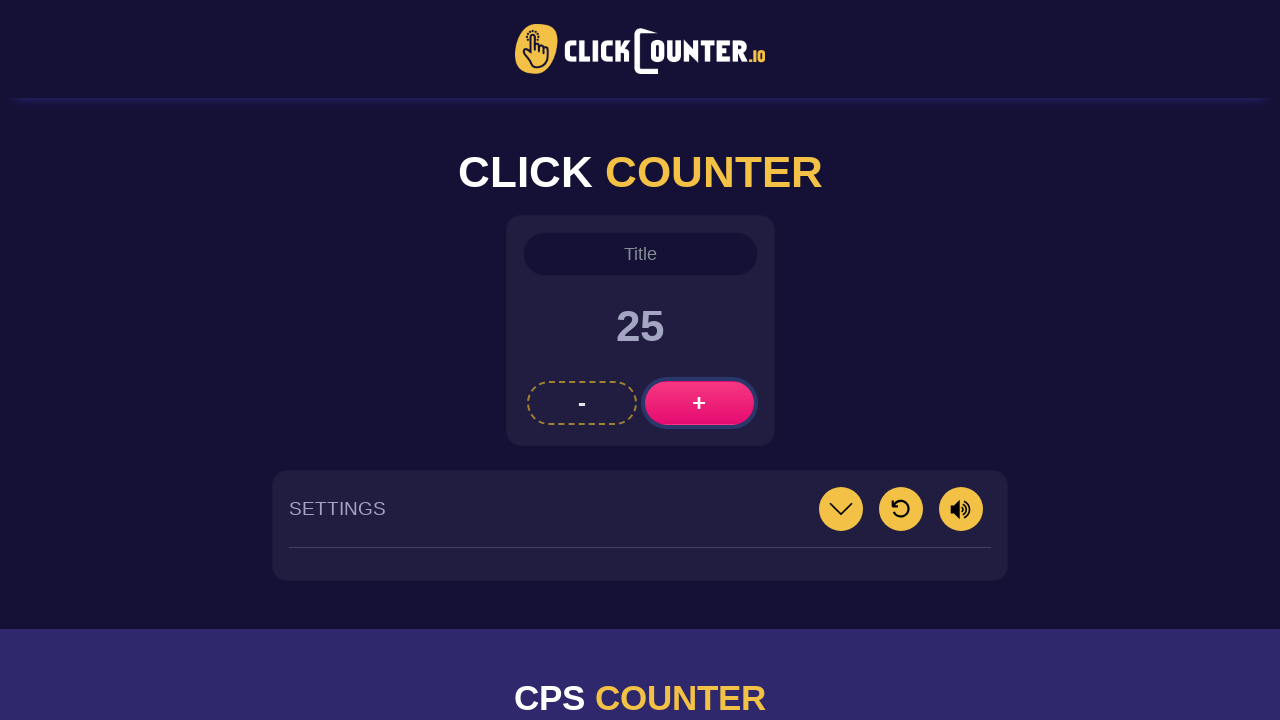

Clicked plus button (increment 26/30) at (699, 403) on #btnPlus1
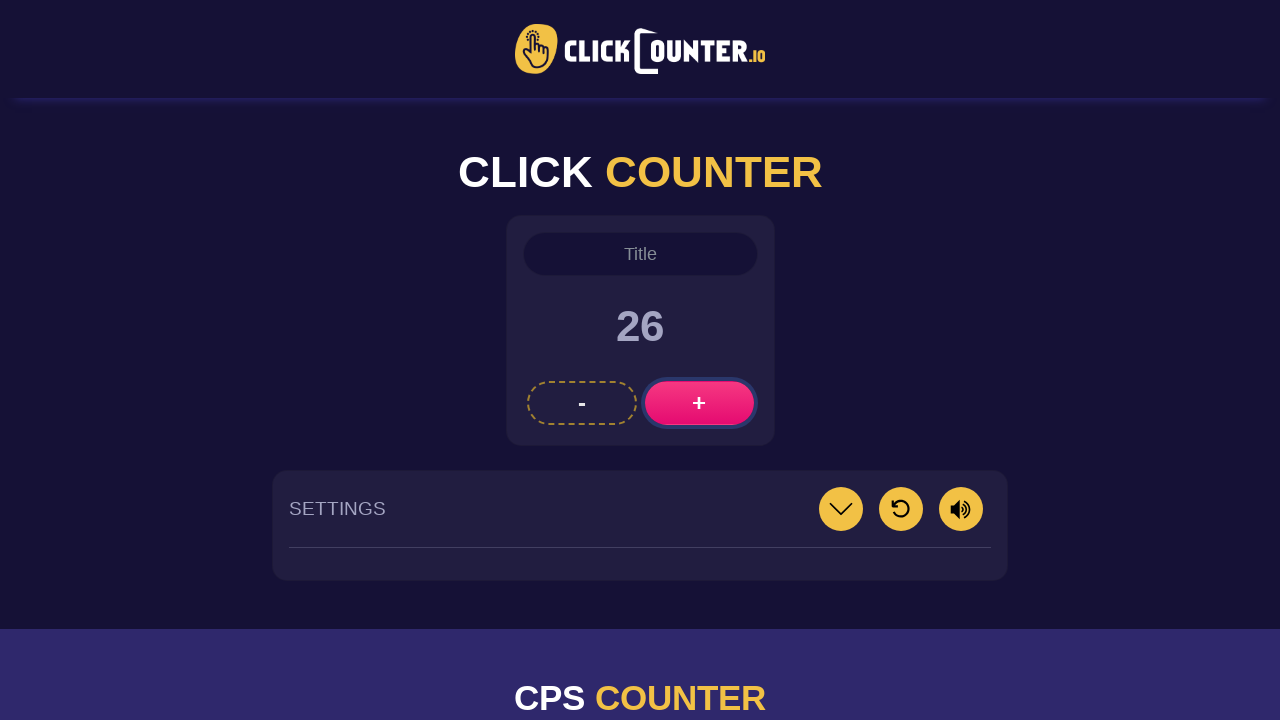

Waited 300ms after click
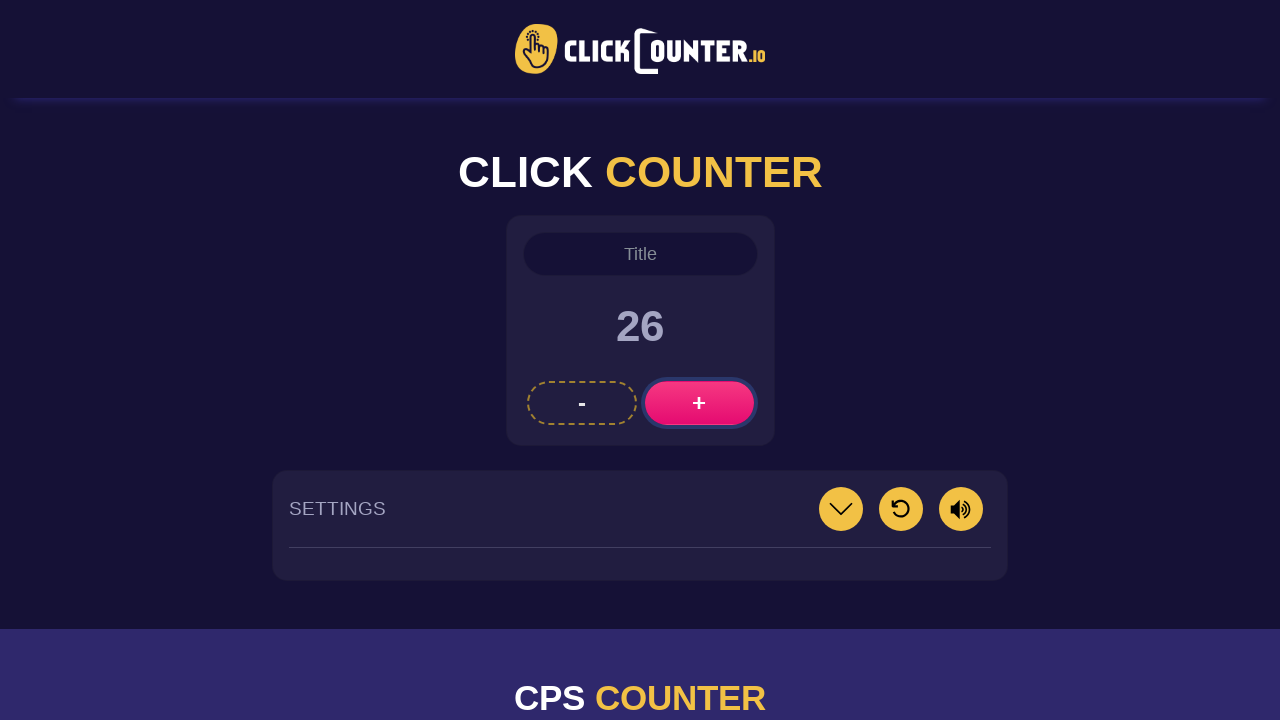

Clicked plus button (increment 27/30) at (699, 403) on #btnPlus1
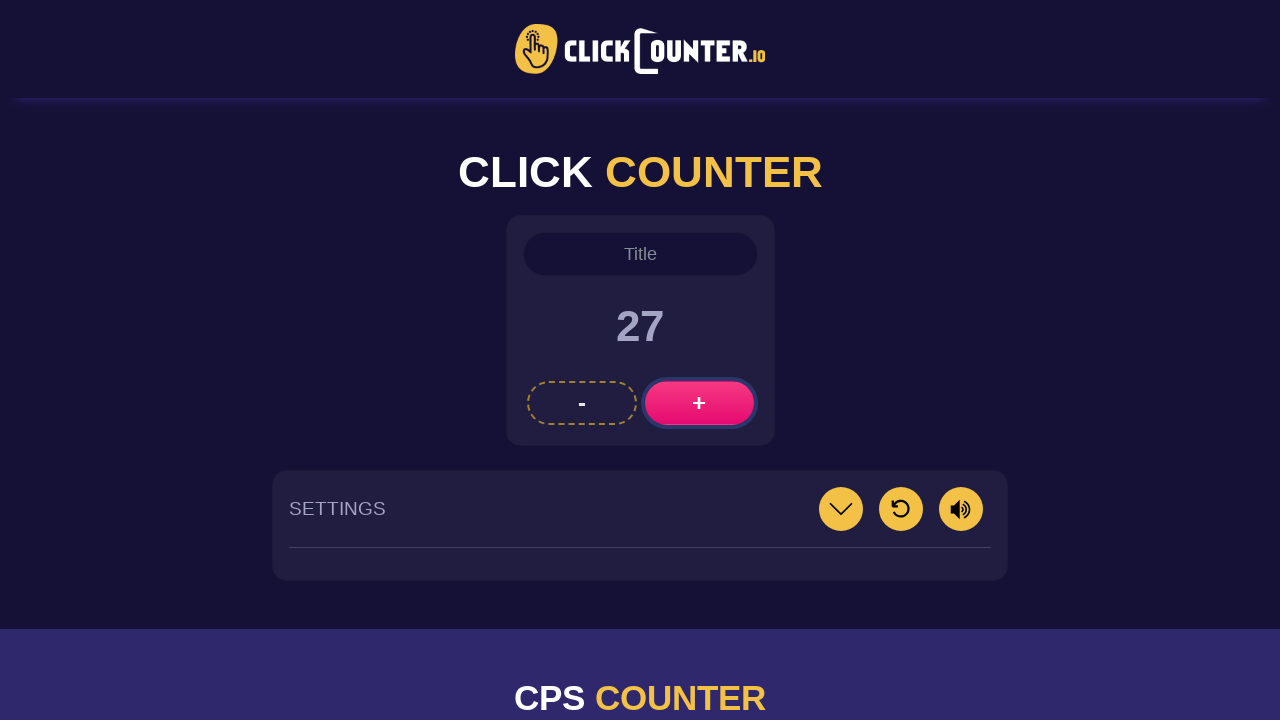

Waited 300ms after click
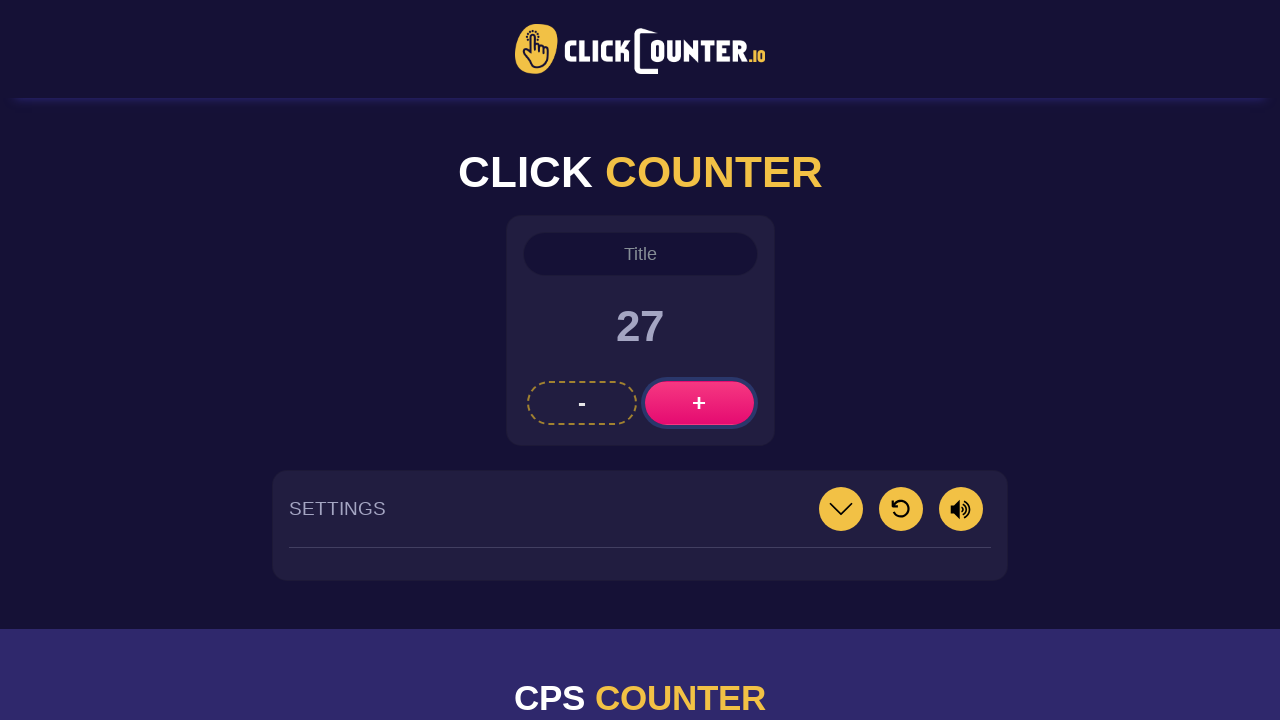

Clicked plus button (increment 28/30) at (699, 403) on #btnPlus1
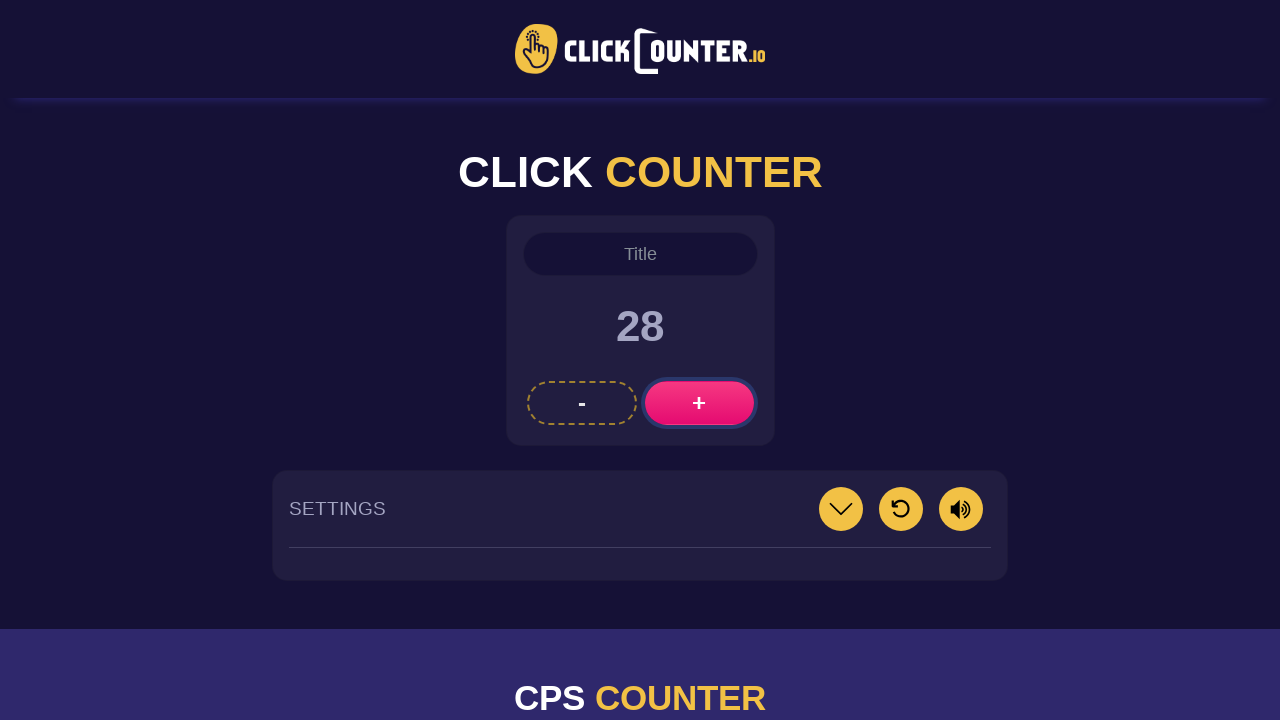

Waited 300ms after click
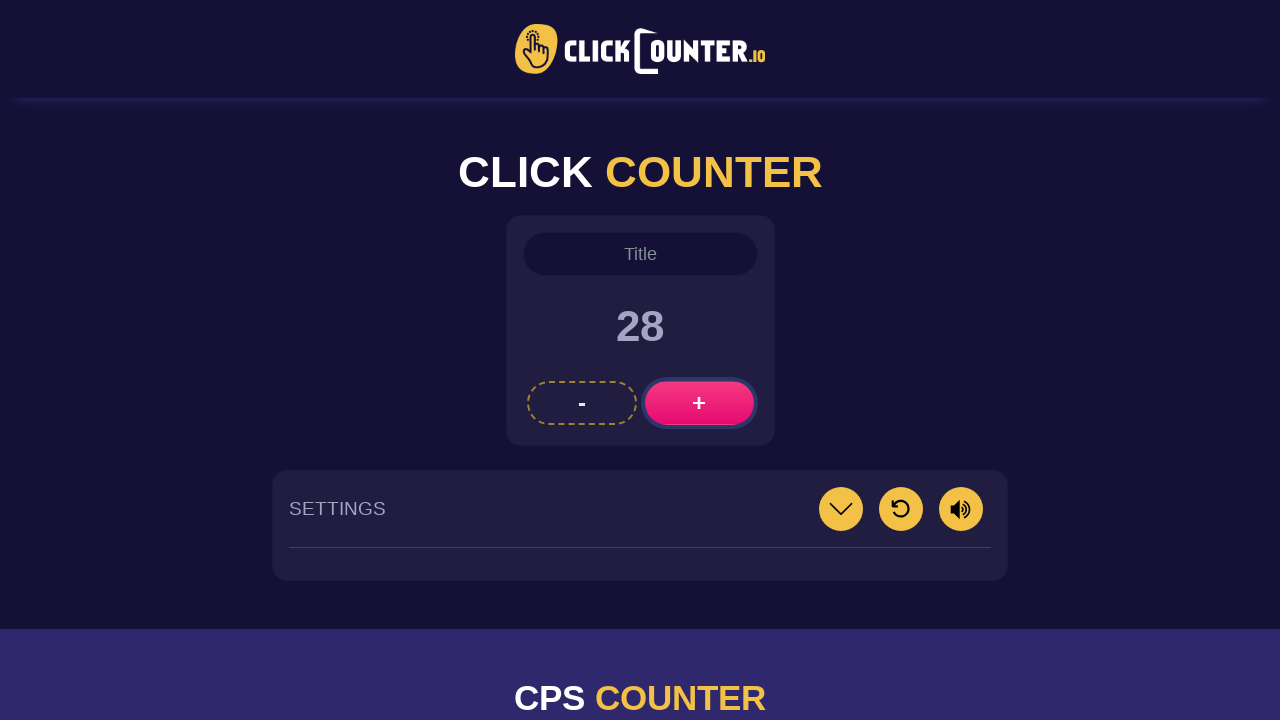

Clicked plus button (increment 29/30) at (699, 403) on #btnPlus1
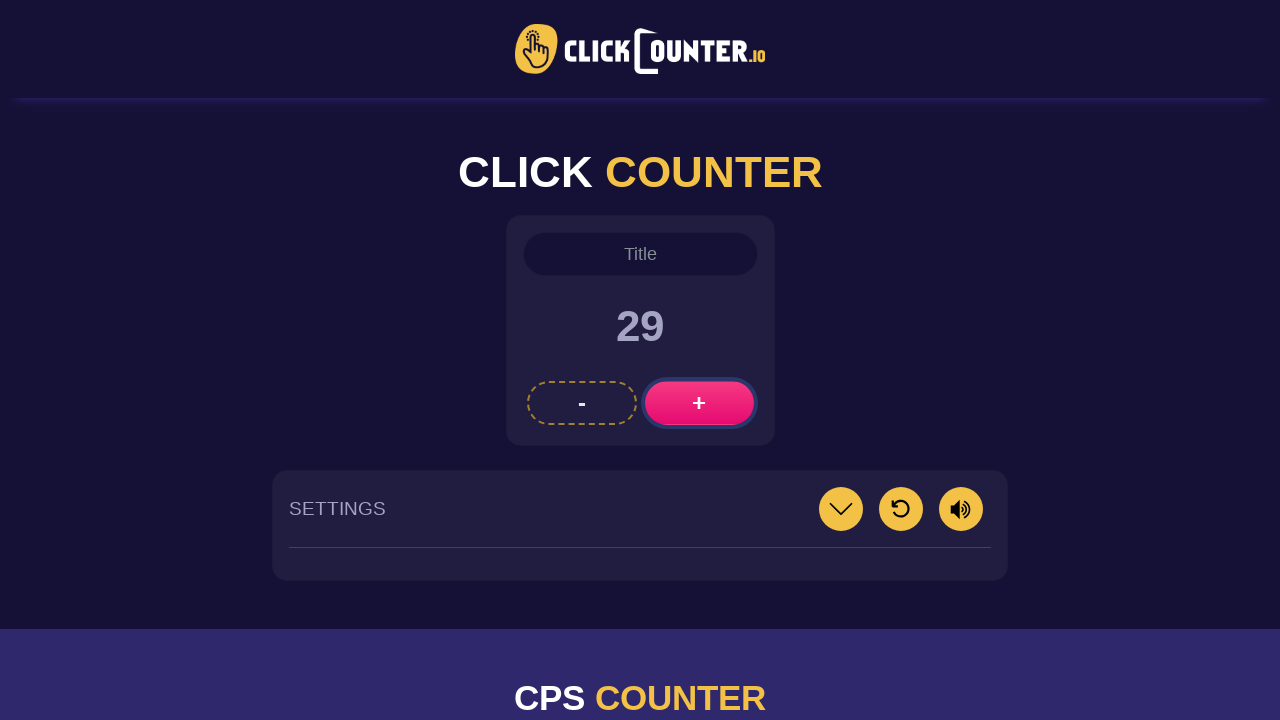

Waited 300ms after click
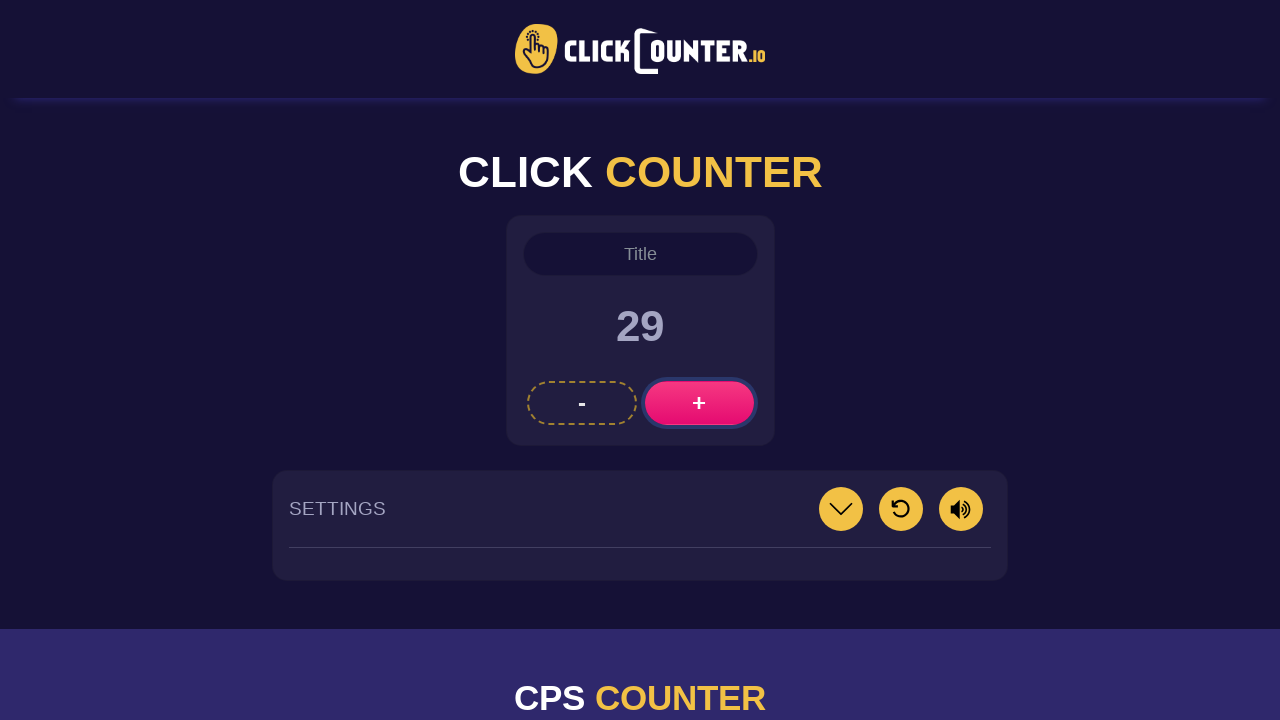

Clicked plus button (increment 30/30) at (699, 403) on #btnPlus1
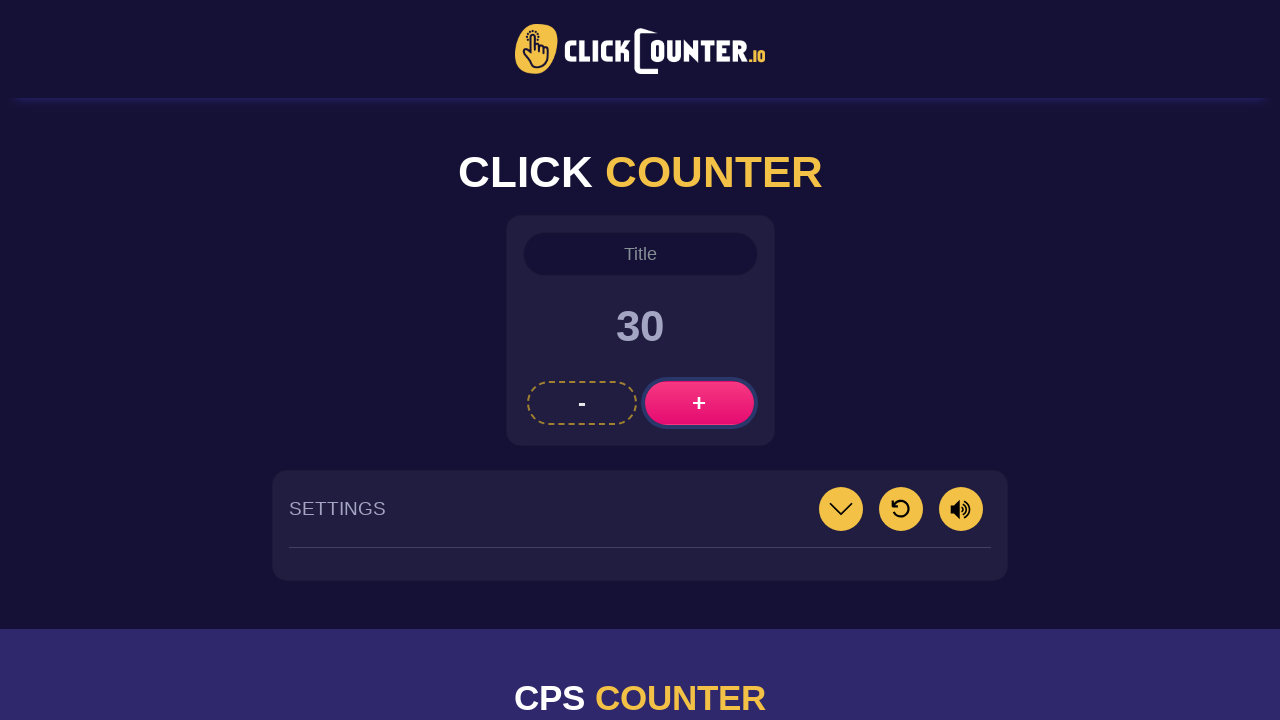

Waited 300ms after click
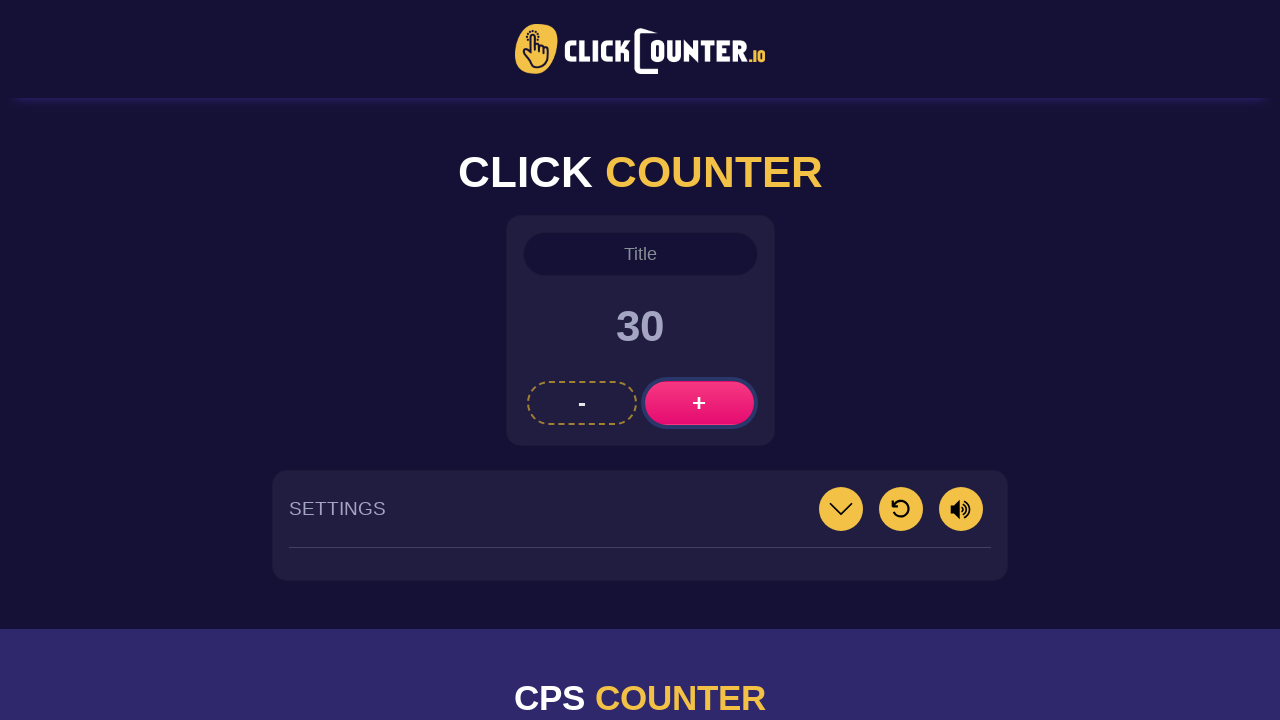

Counter display element loaded
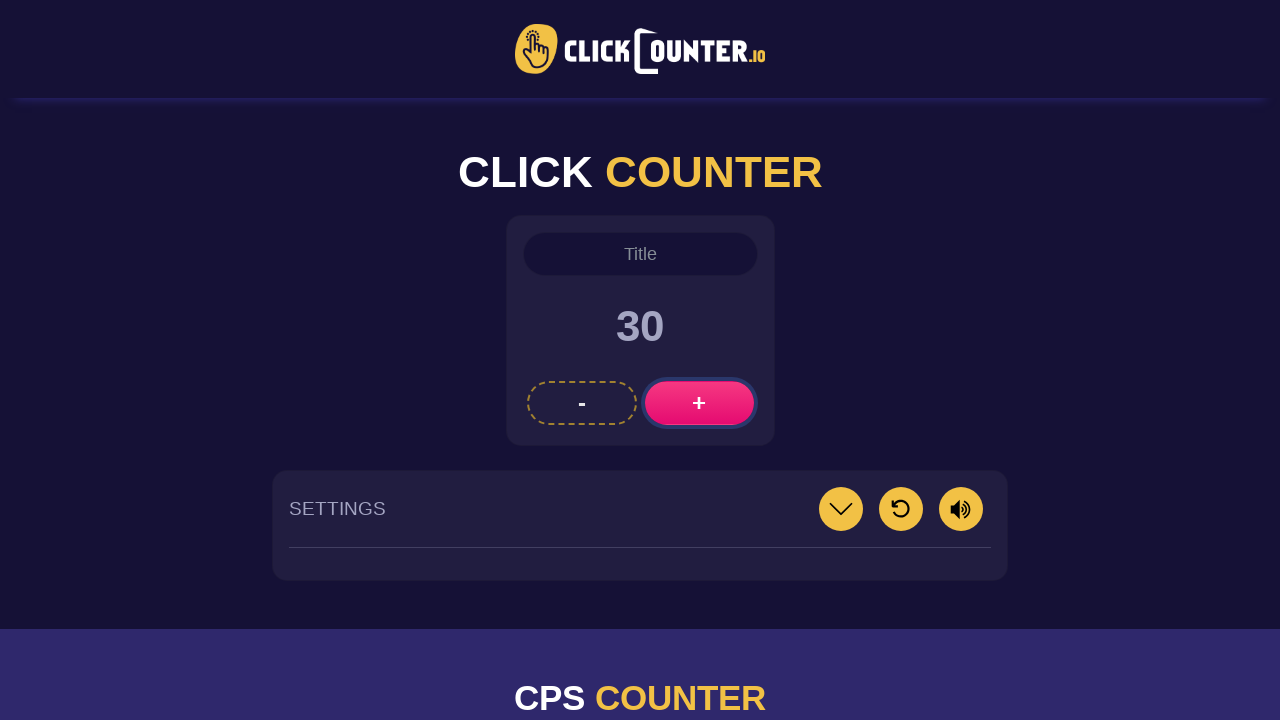

Retrieved counter text content
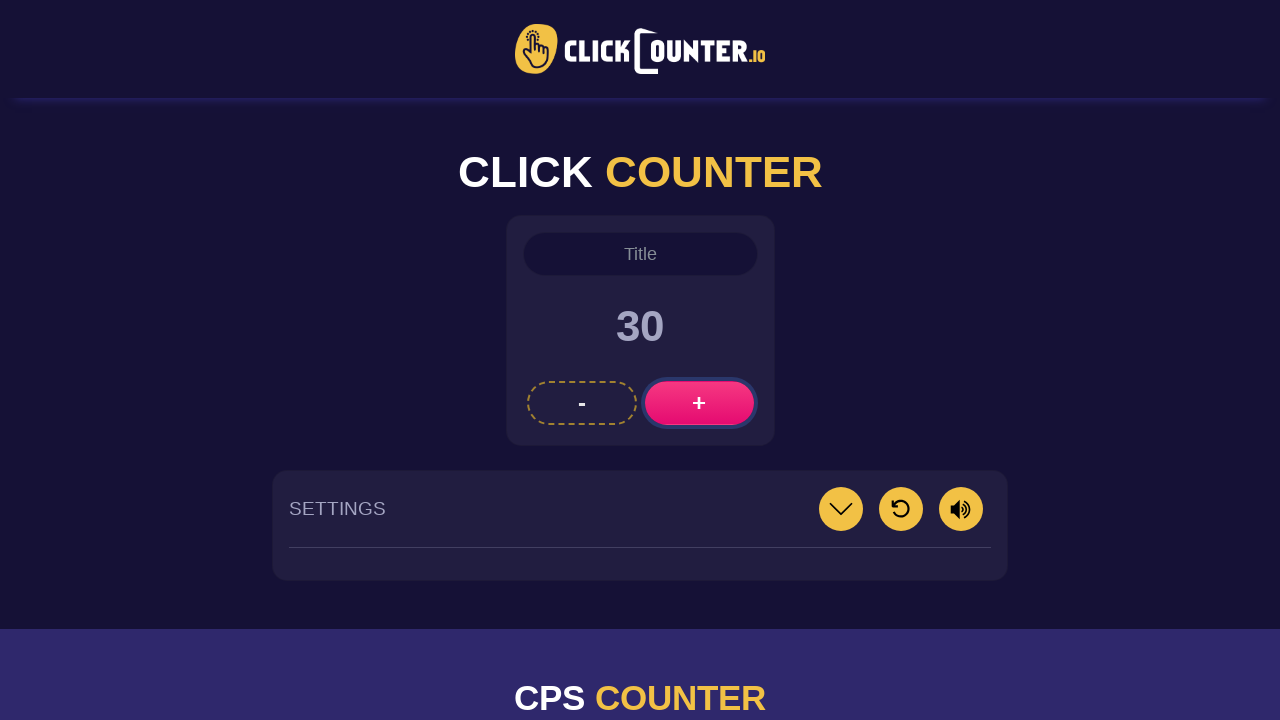

Verified counter value is 30
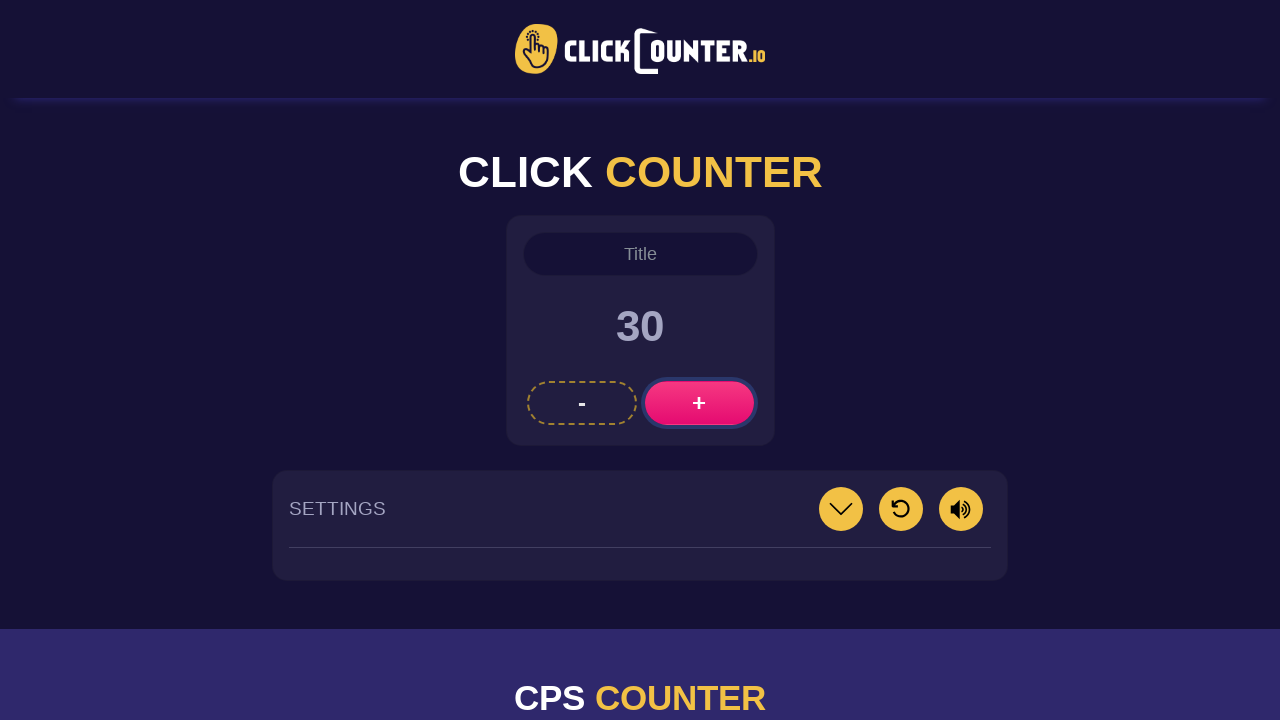

Subtract button selector loaded
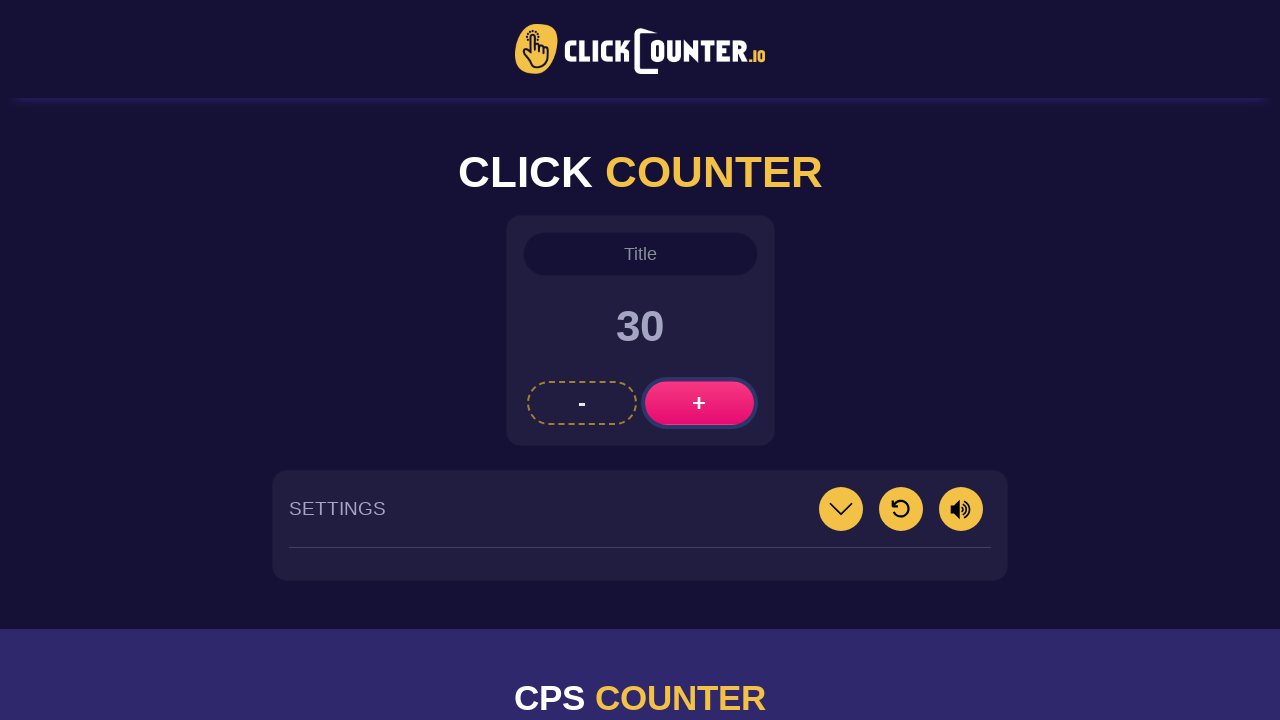

Waited 1000ms before starting decrement
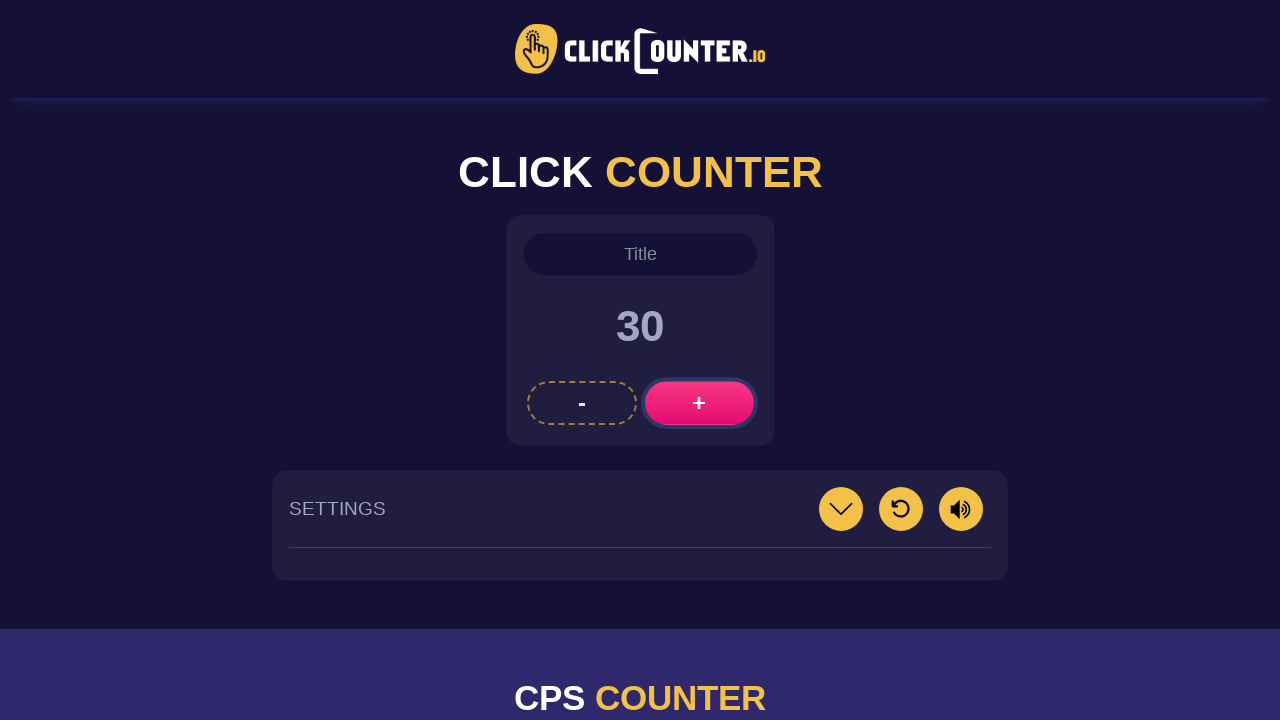

Clicked subtract button (decrement 1/30) at (582, 403) on #btnSubstract1
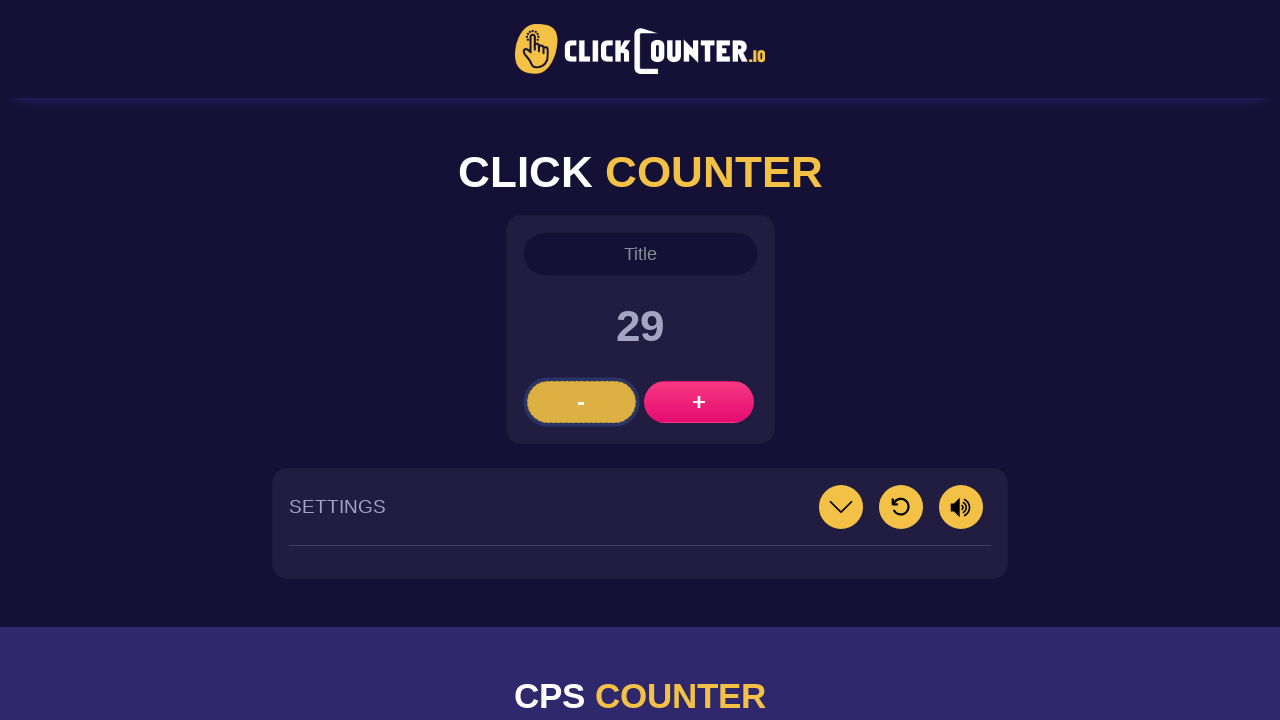

Waited 300ms after click
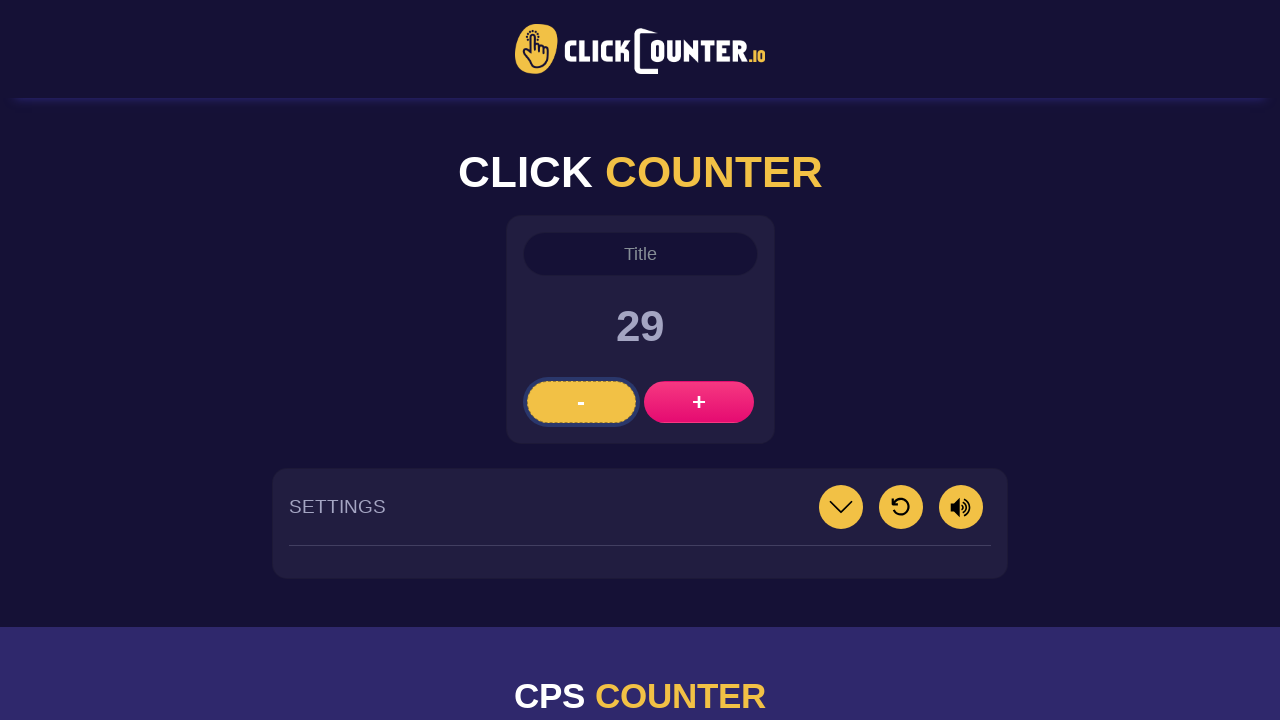

Clicked subtract button (decrement 2/30) at (581, 402) on #btnSubstract1
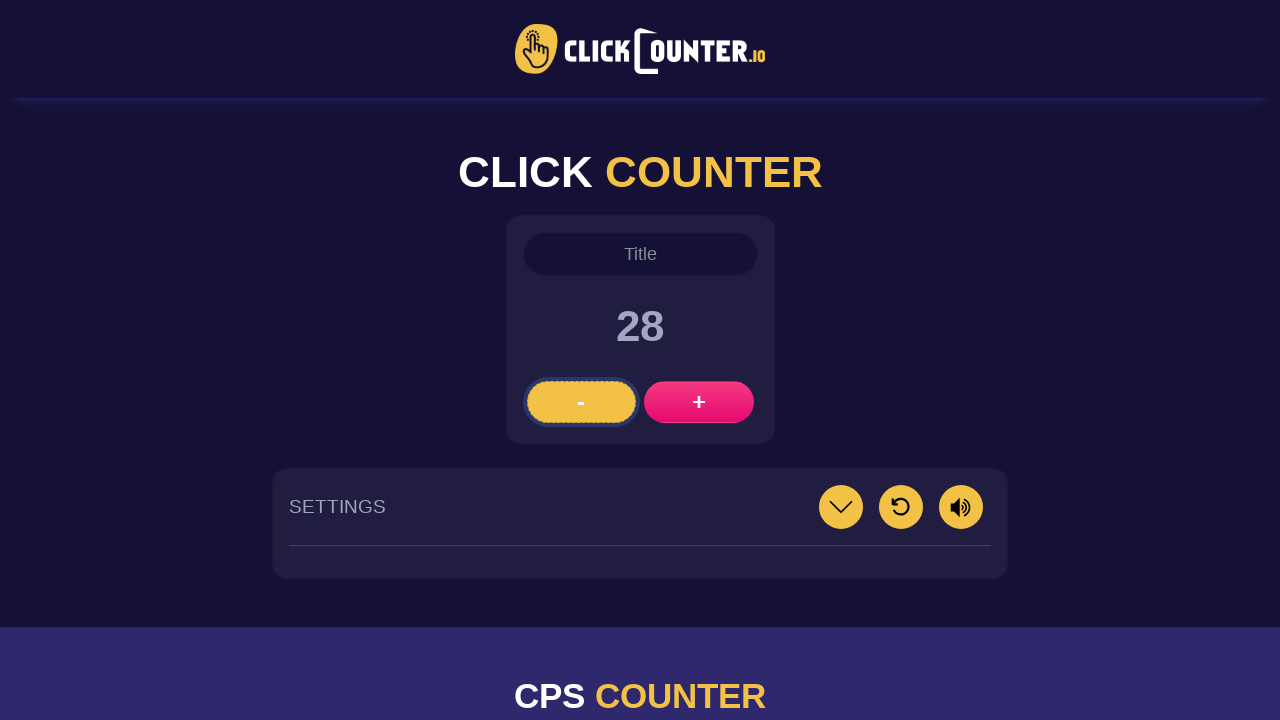

Waited 300ms after click
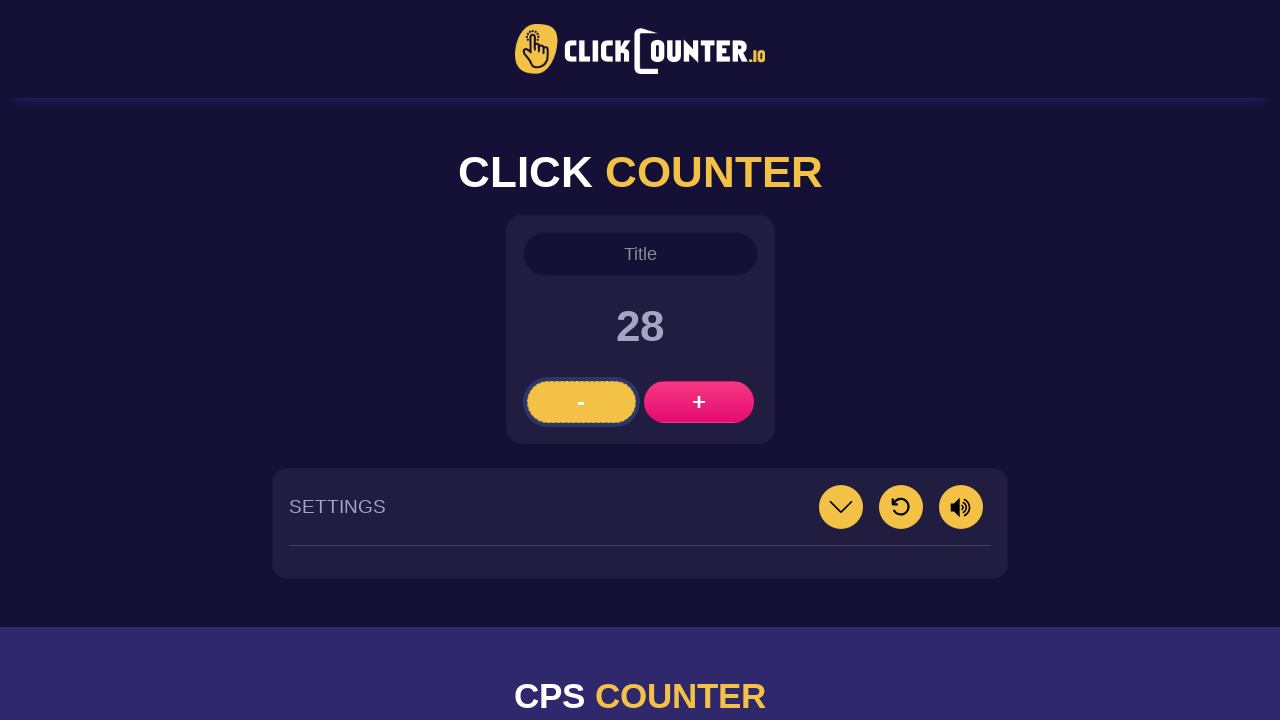

Clicked subtract button (decrement 3/30) at (581, 402) on #btnSubstract1
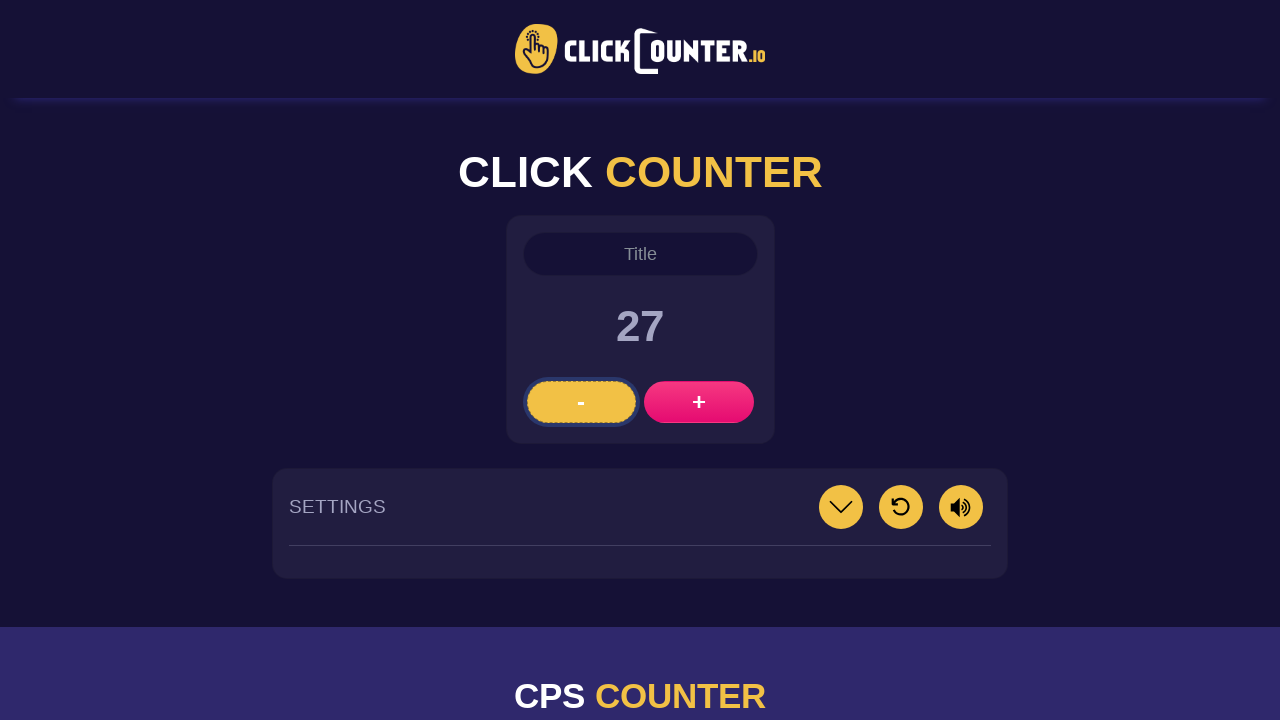

Waited 300ms after click
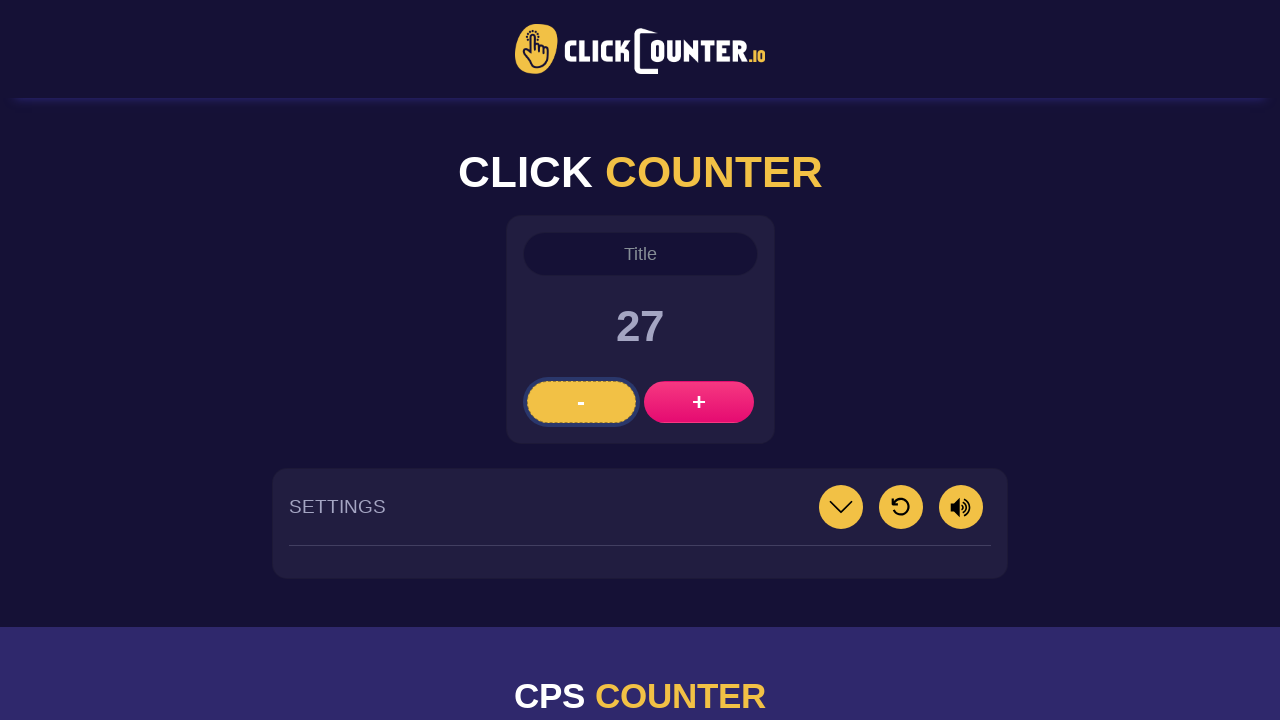

Clicked subtract button (decrement 4/30) at (581, 402) on #btnSubstract1
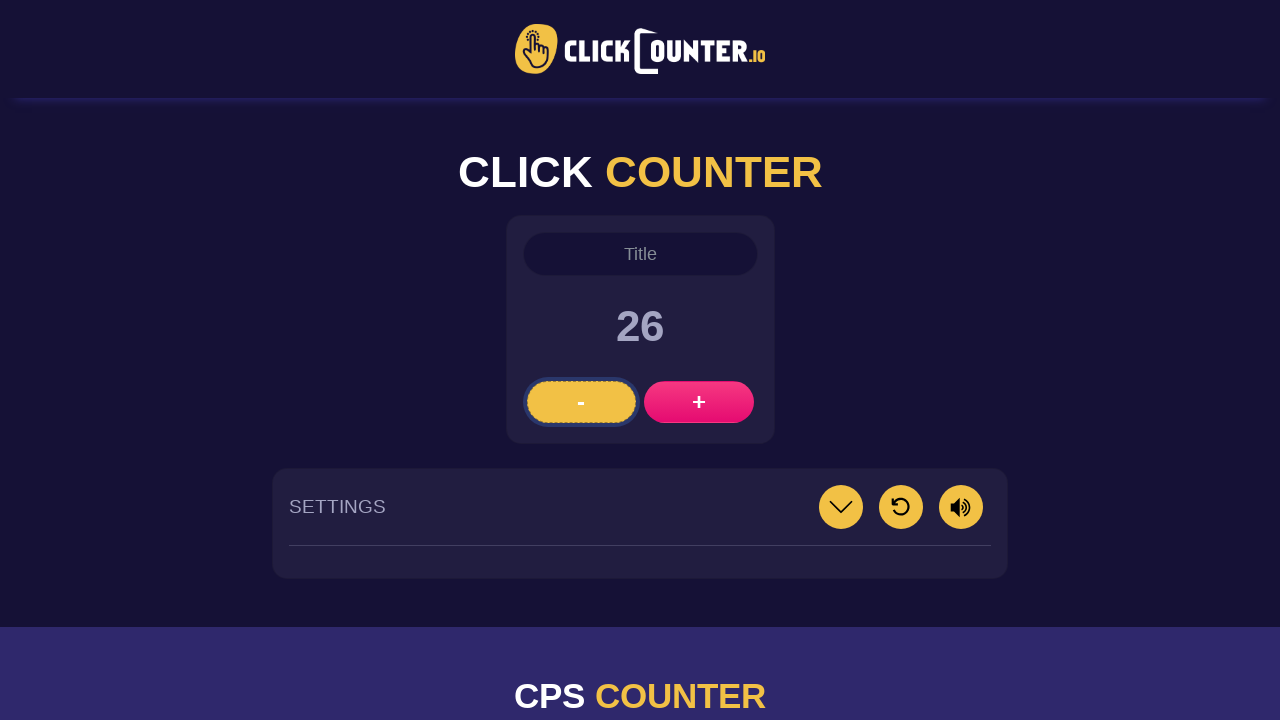

Waited 300ms after click
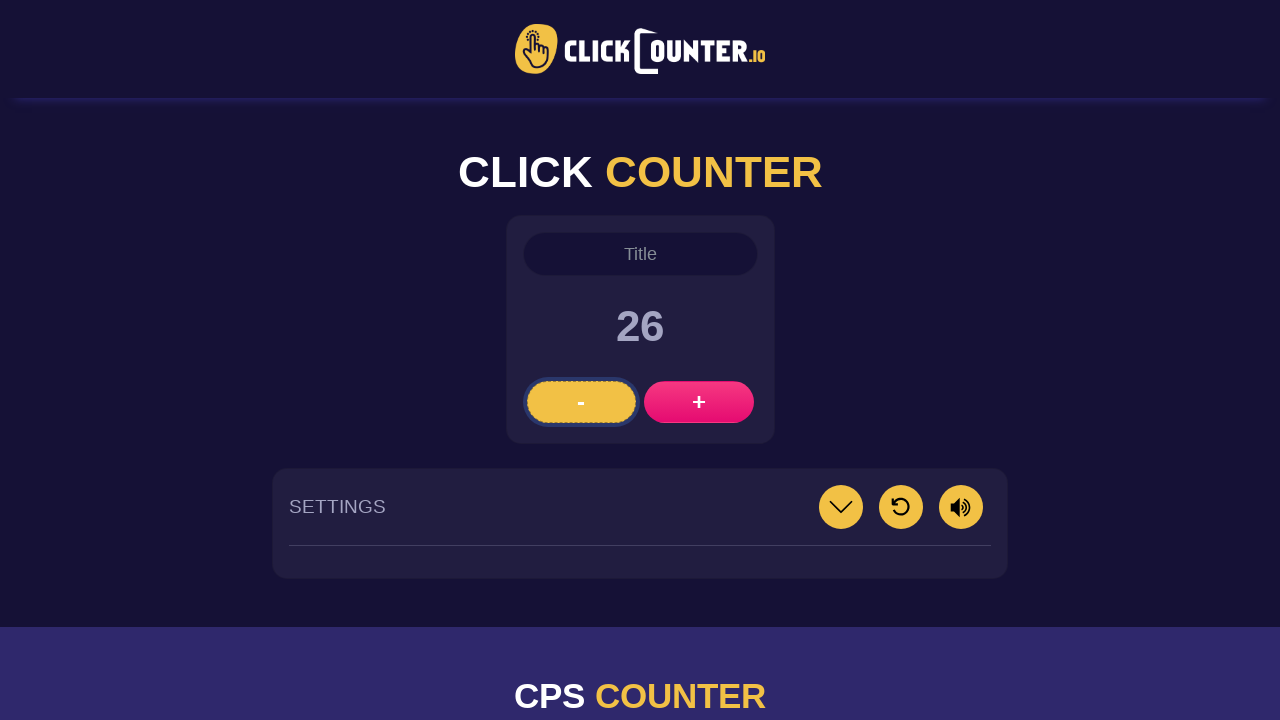

Clicked subtract button (decrement 5/30) at (581, 402) on #btnSubstract1
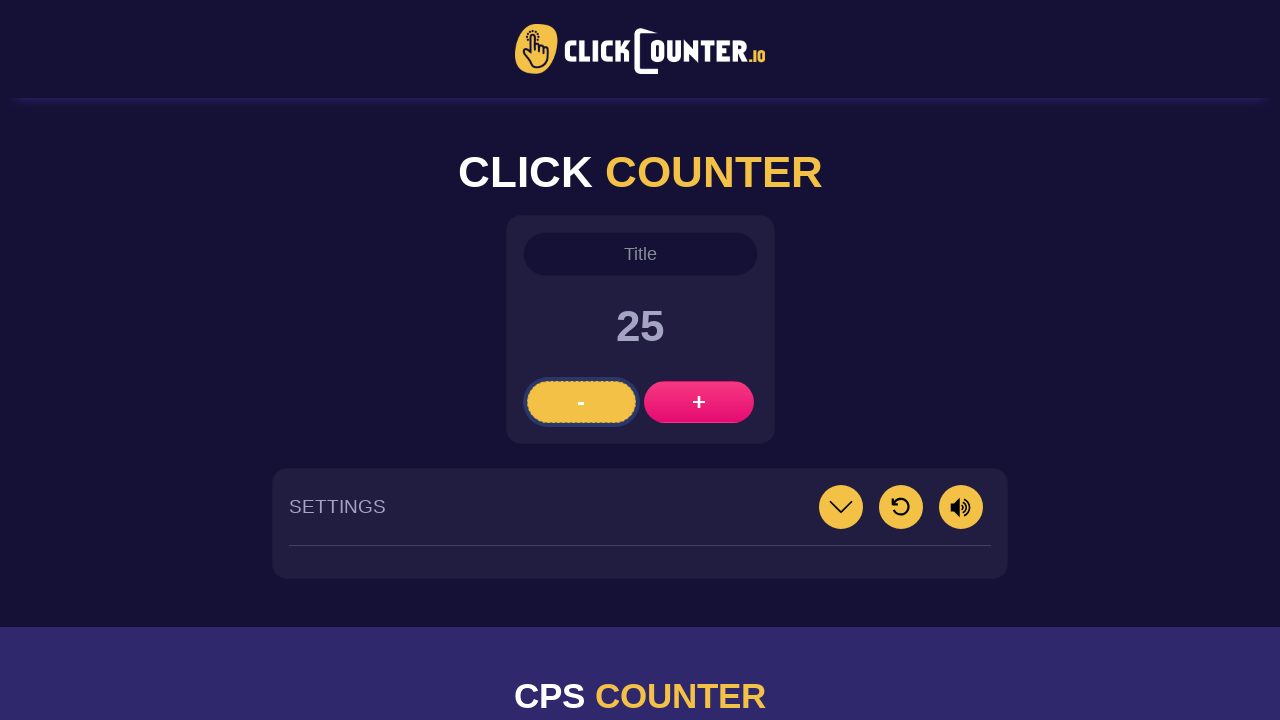

Waited 300ms after click
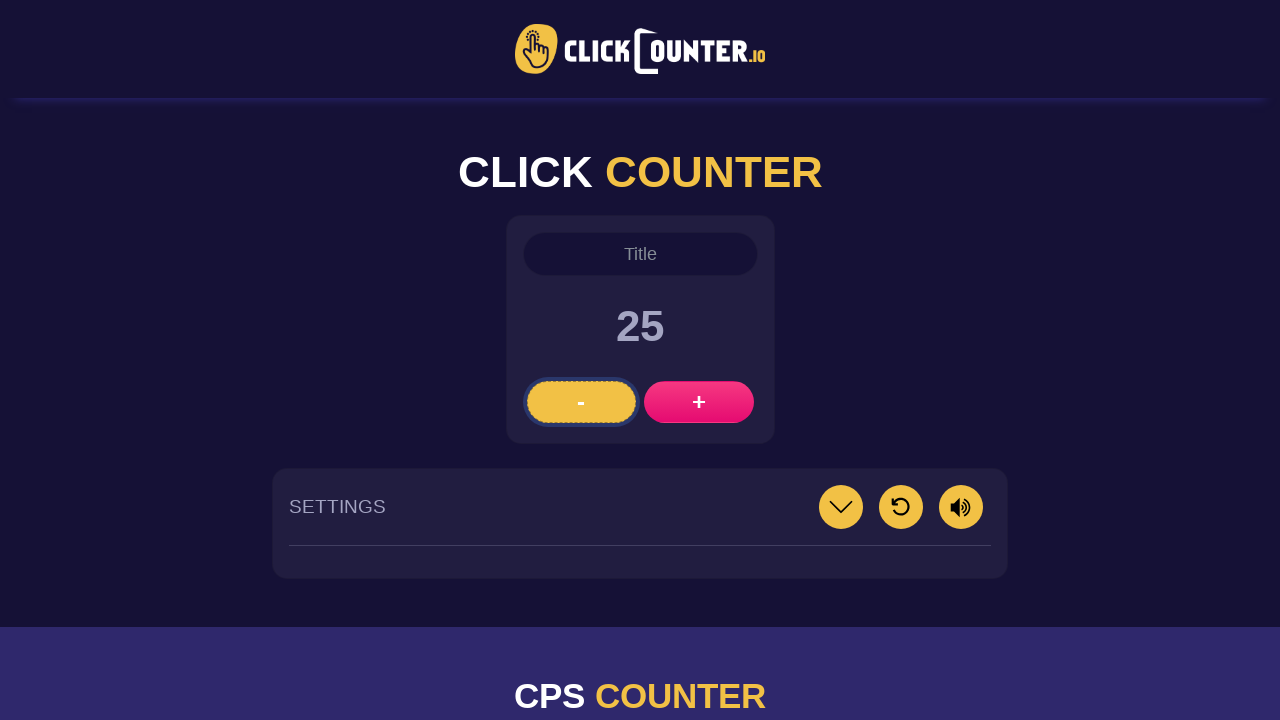

Clicked subtract button (decrement 6/30) at (581, 402) on #btnSubstract1
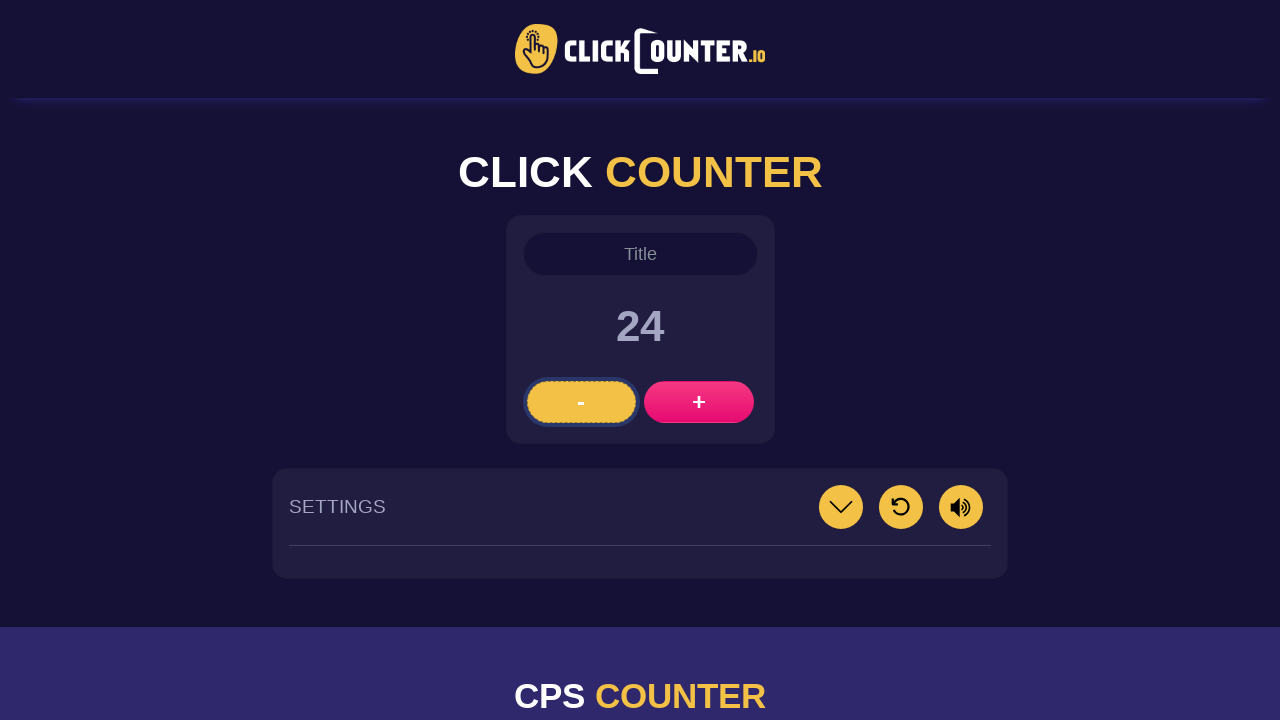

Waited 300ms after click
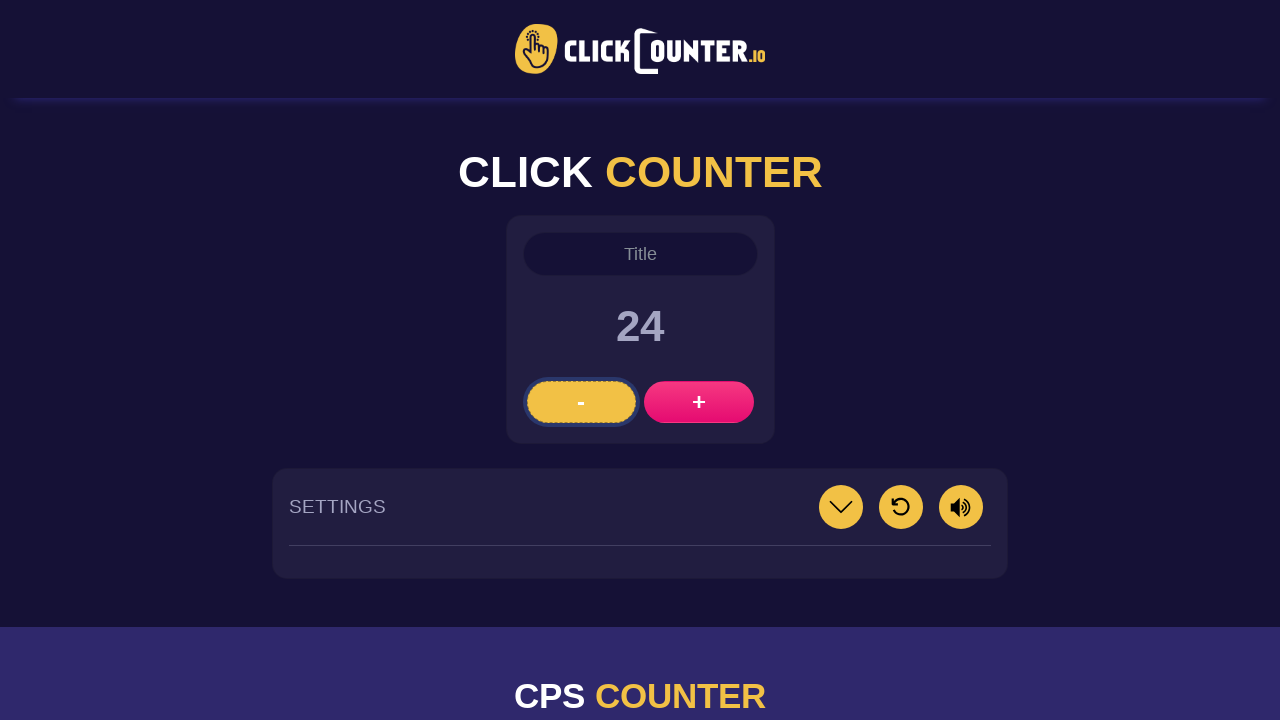

Clicked subtract button (decrement 7/30) at (581, 402) on #btnSubstract1
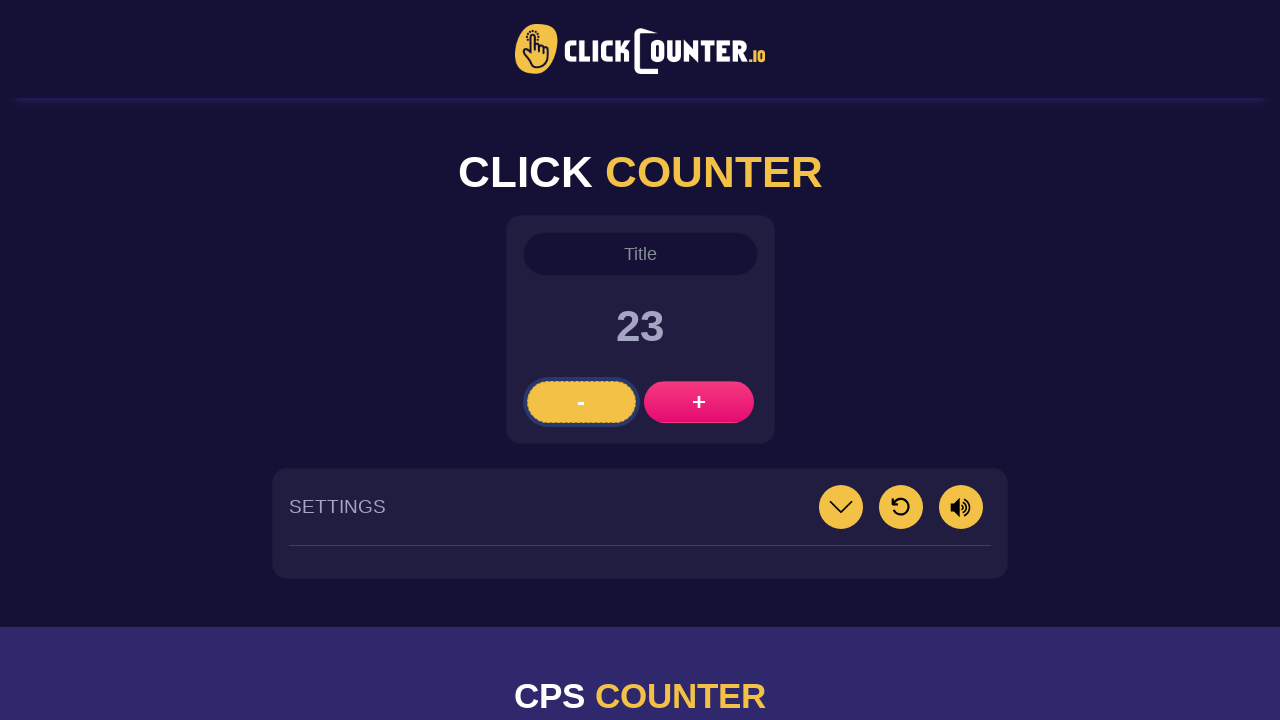

Waited 300ms after click
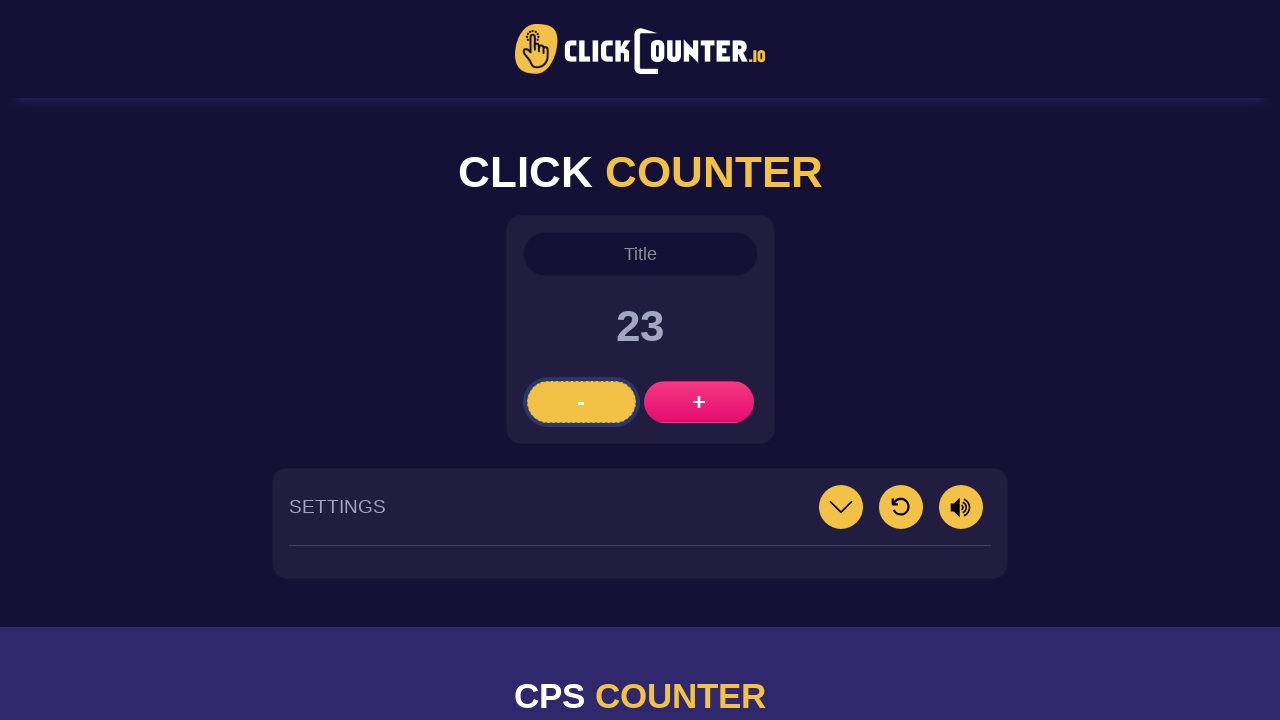

Clicked subtract button (decrement 8/30) at (581, 402) on #btnSubstract1
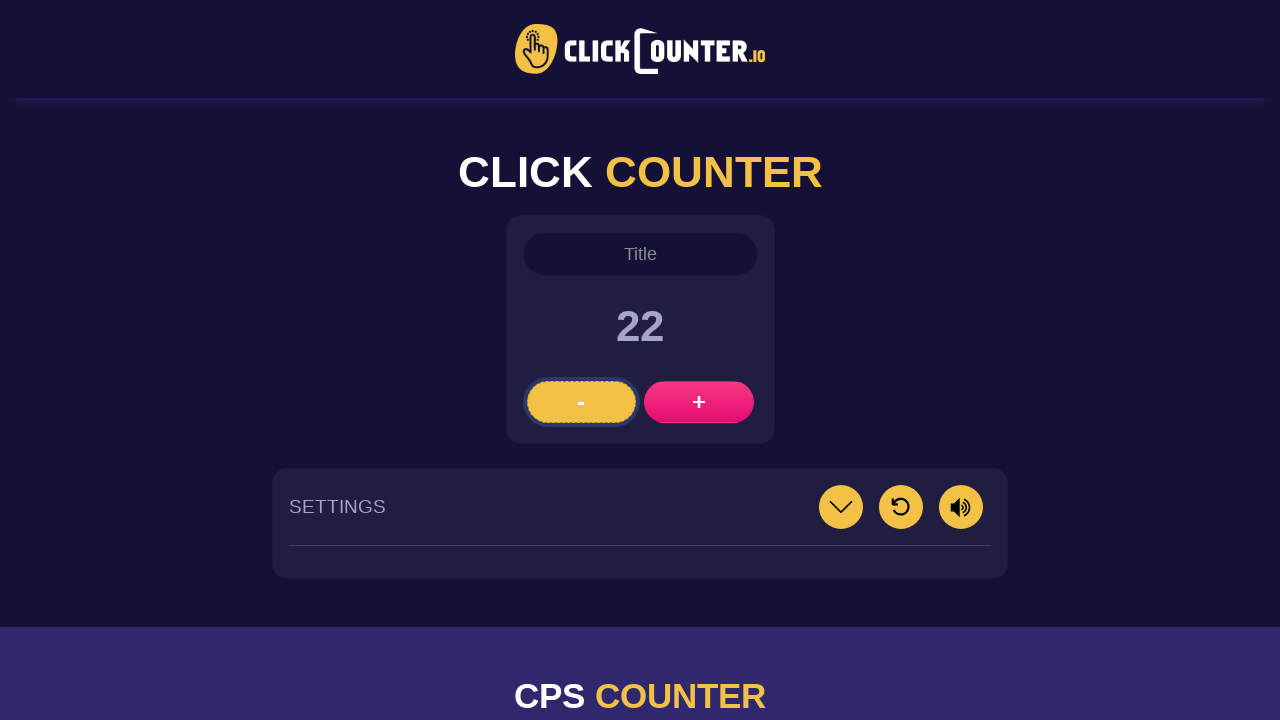

Waited 300ms after click
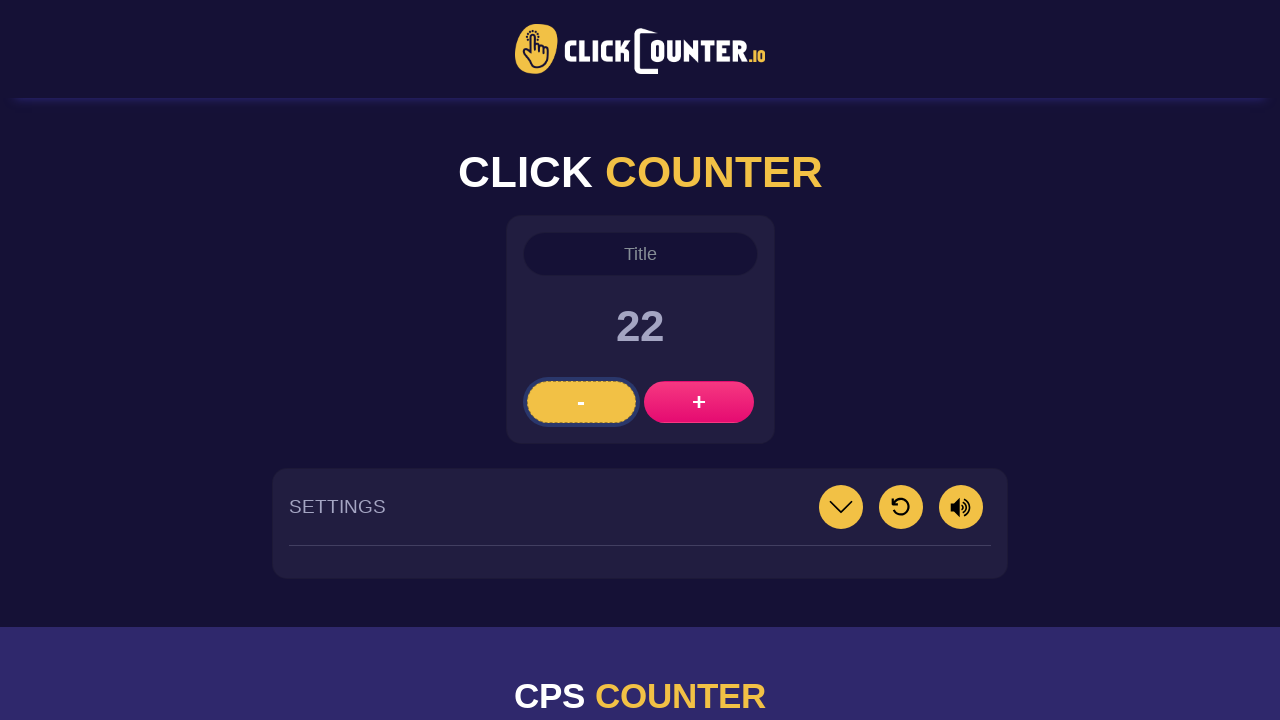

Clicked subtract button (decrement 9/30) at (581, 402) on #btnSubstract1
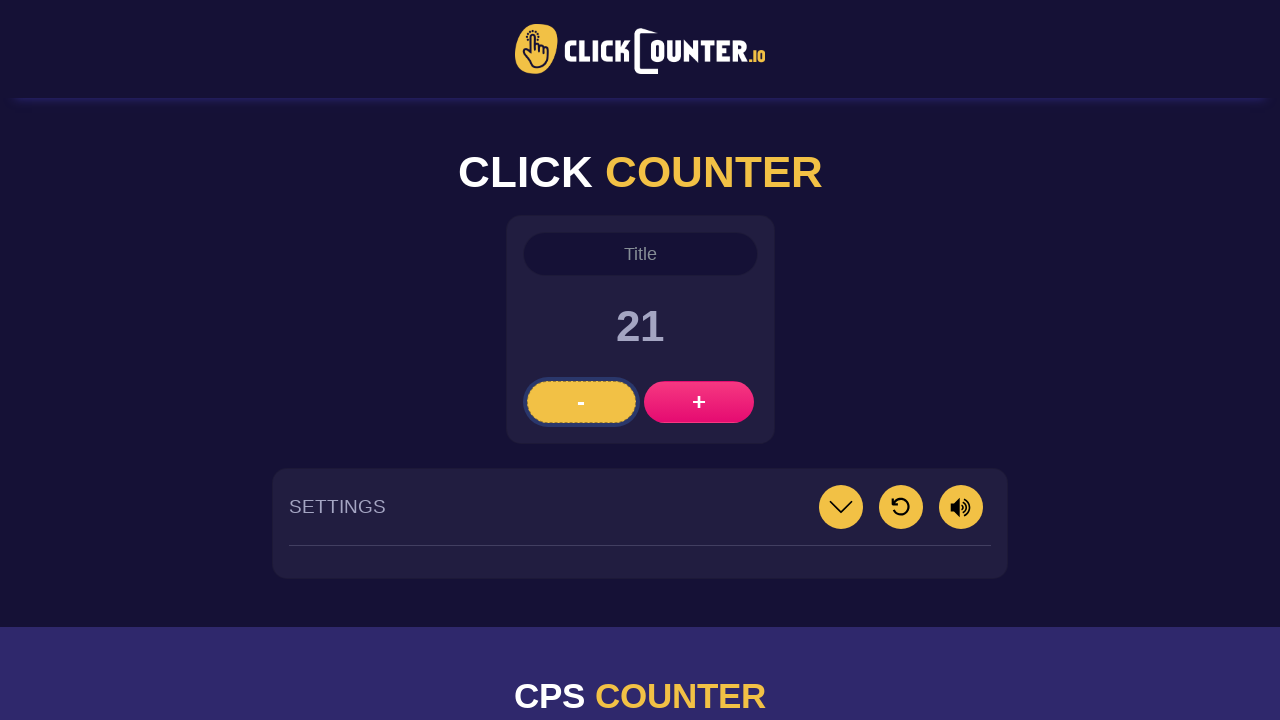

Waited 300ms after click
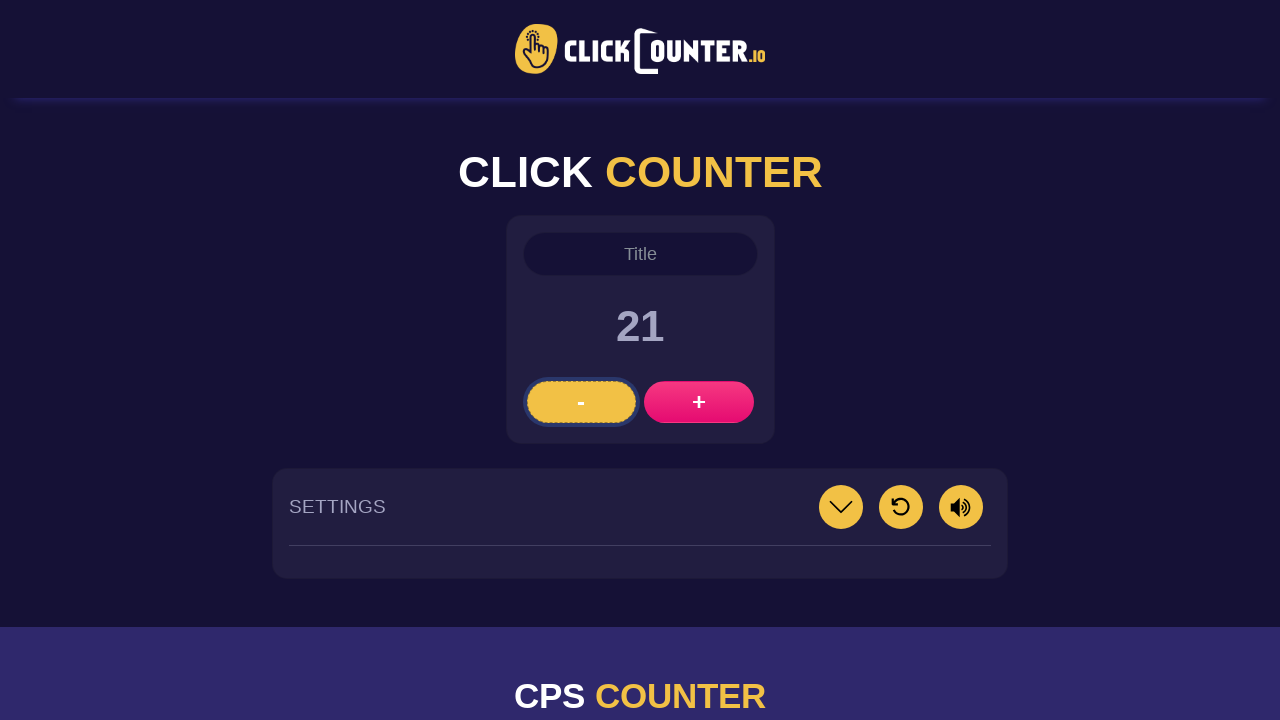

Clicked subtract button (decrement 10/30) at (581, 402) on #btnSubstract1
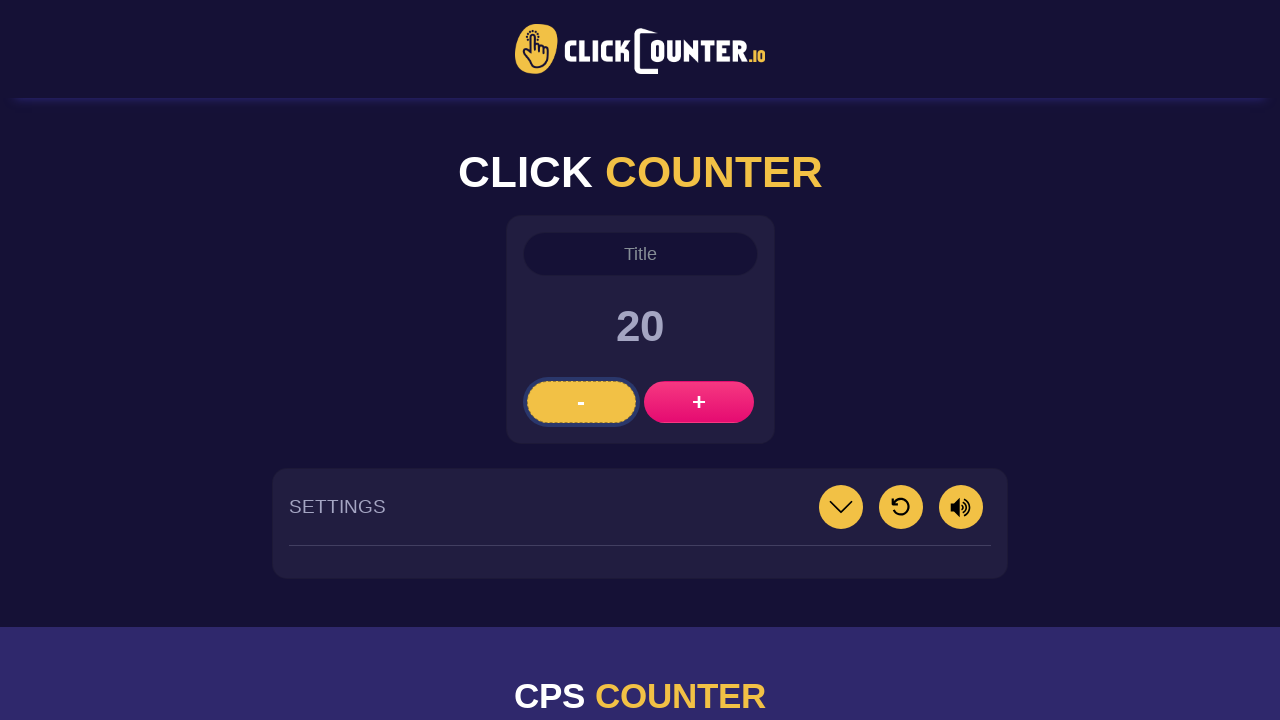

Waited 300ms after click
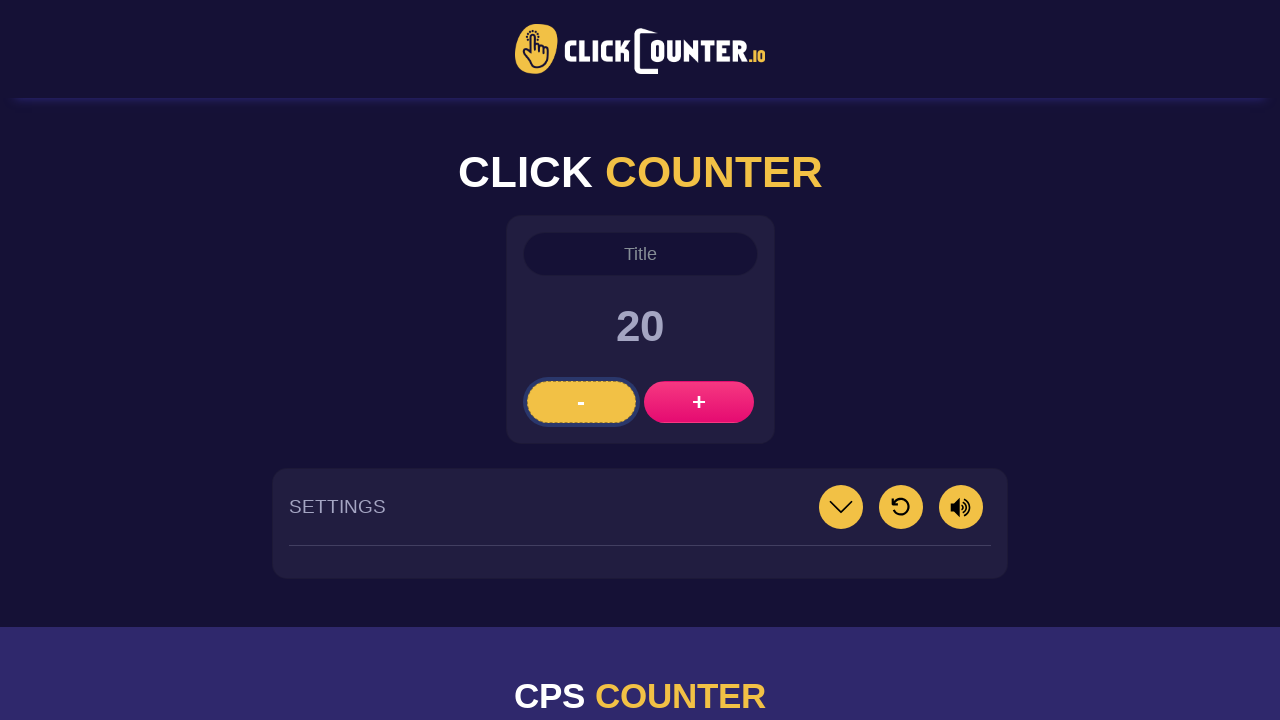

Clicked subtract button (decrement 11/30) at (581, 402) on #btnSubstract1
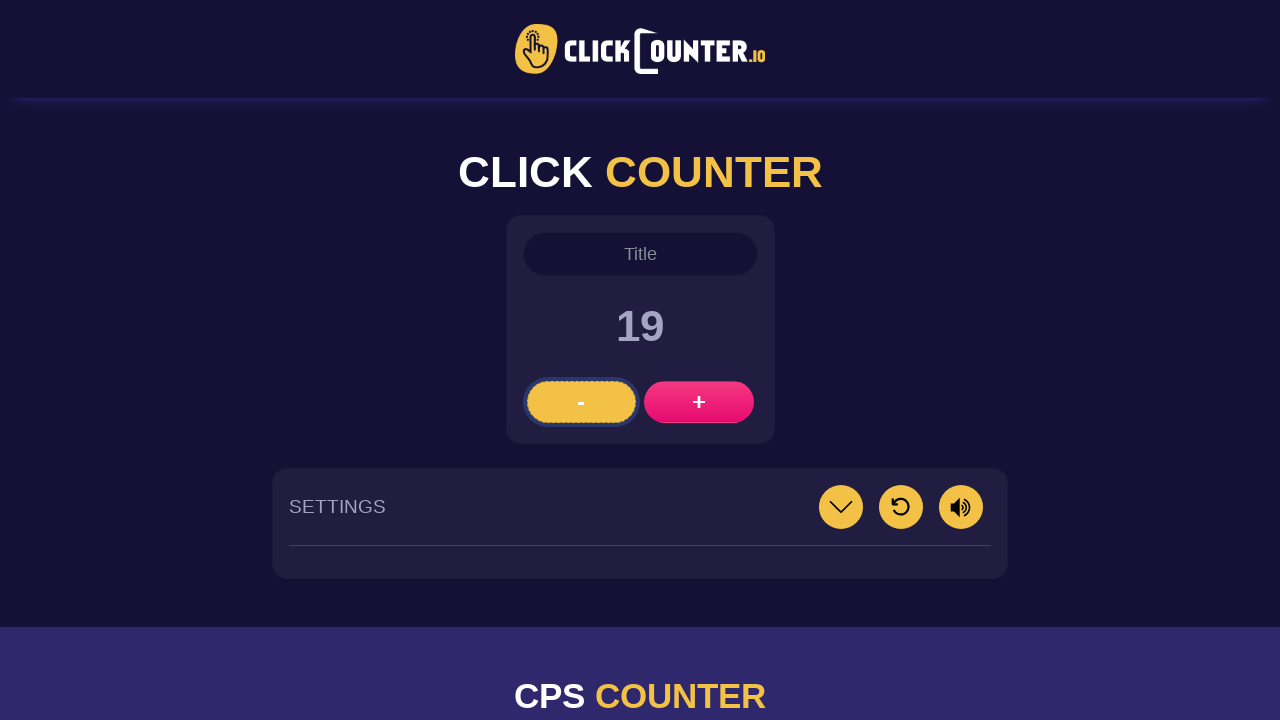

Waited 300ms after click
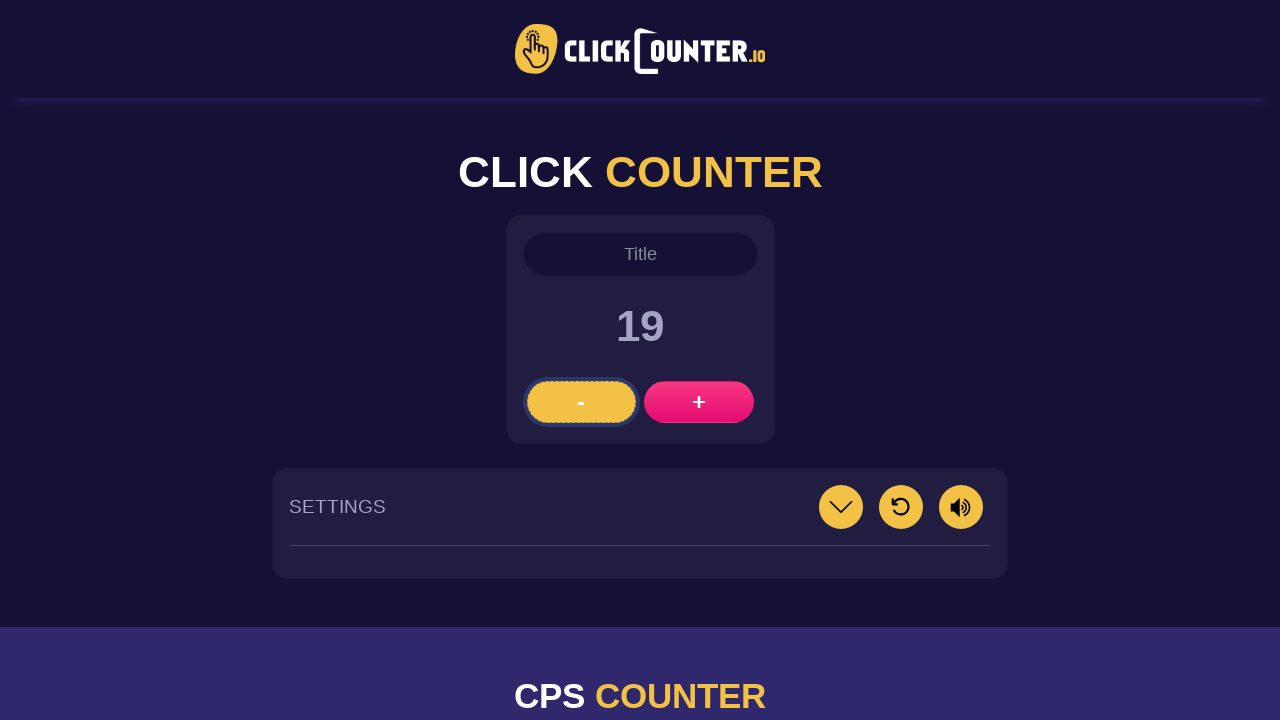

Clicked subtract button (decrement 12/30) at (581, 402) on #btnSubstract1
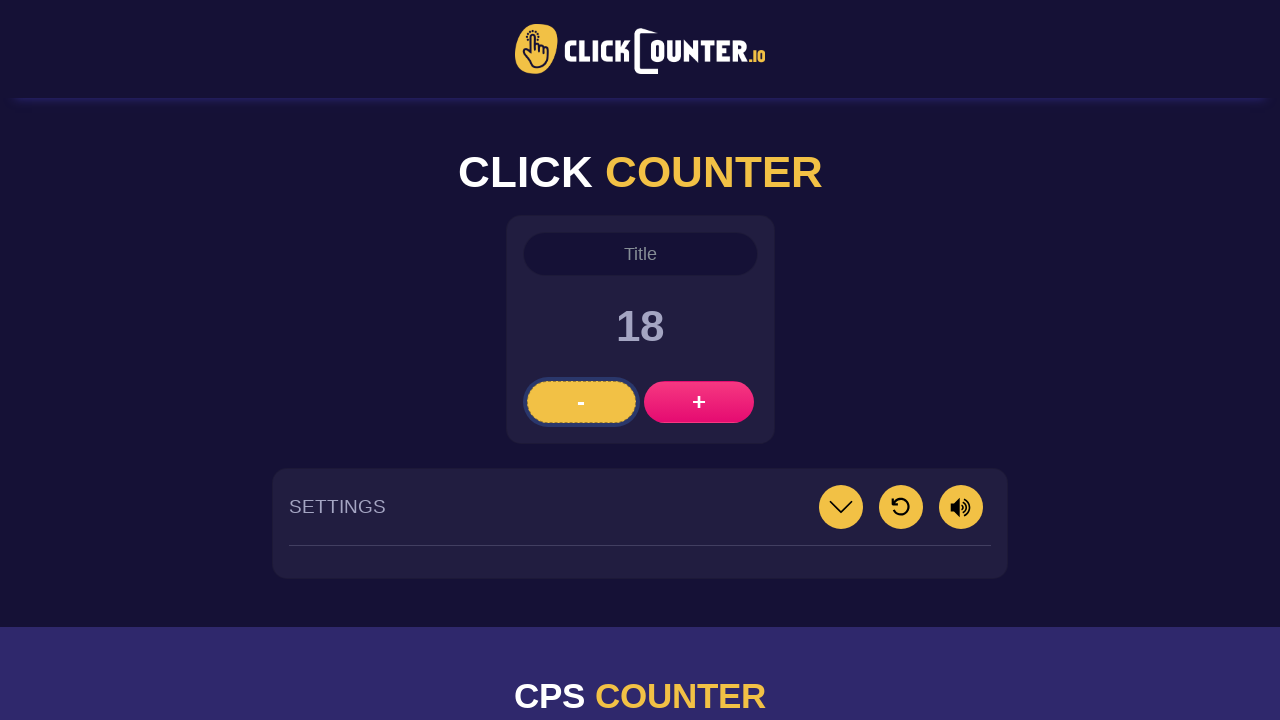

Waited 300ms after click
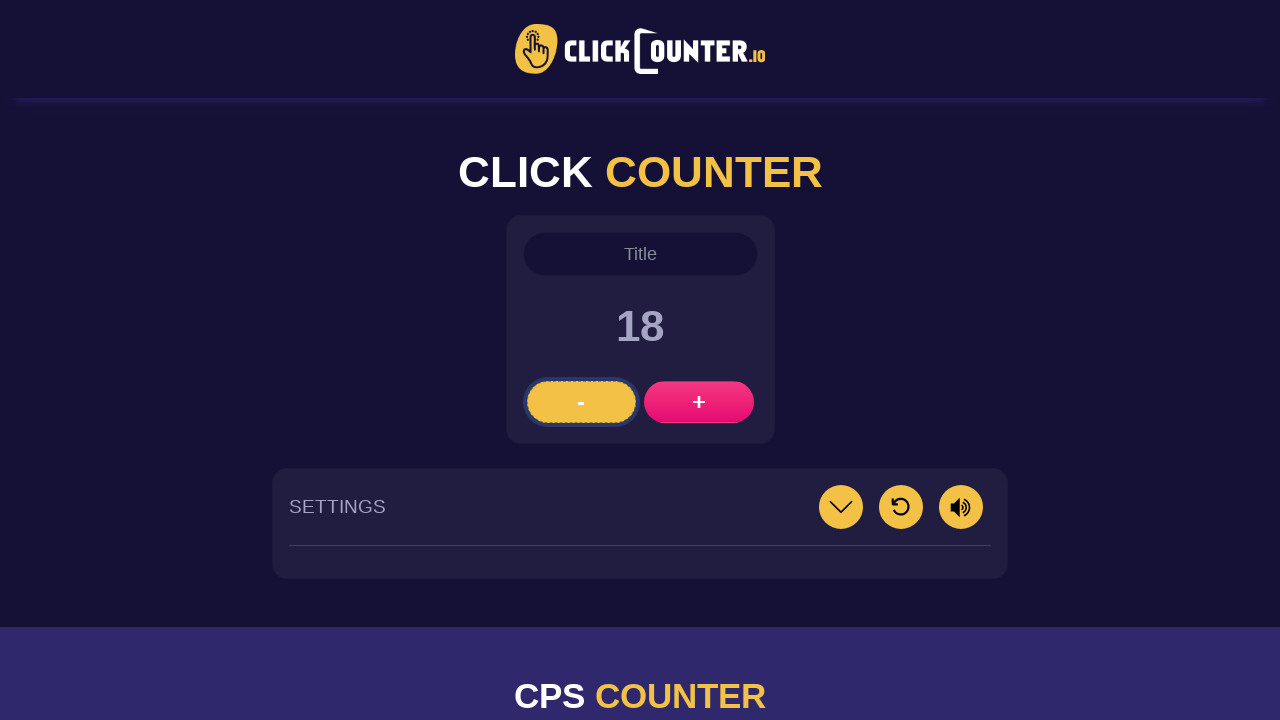

Clicked subtract button (decrement 13/30) at (581, 402) on #btnSubstract1
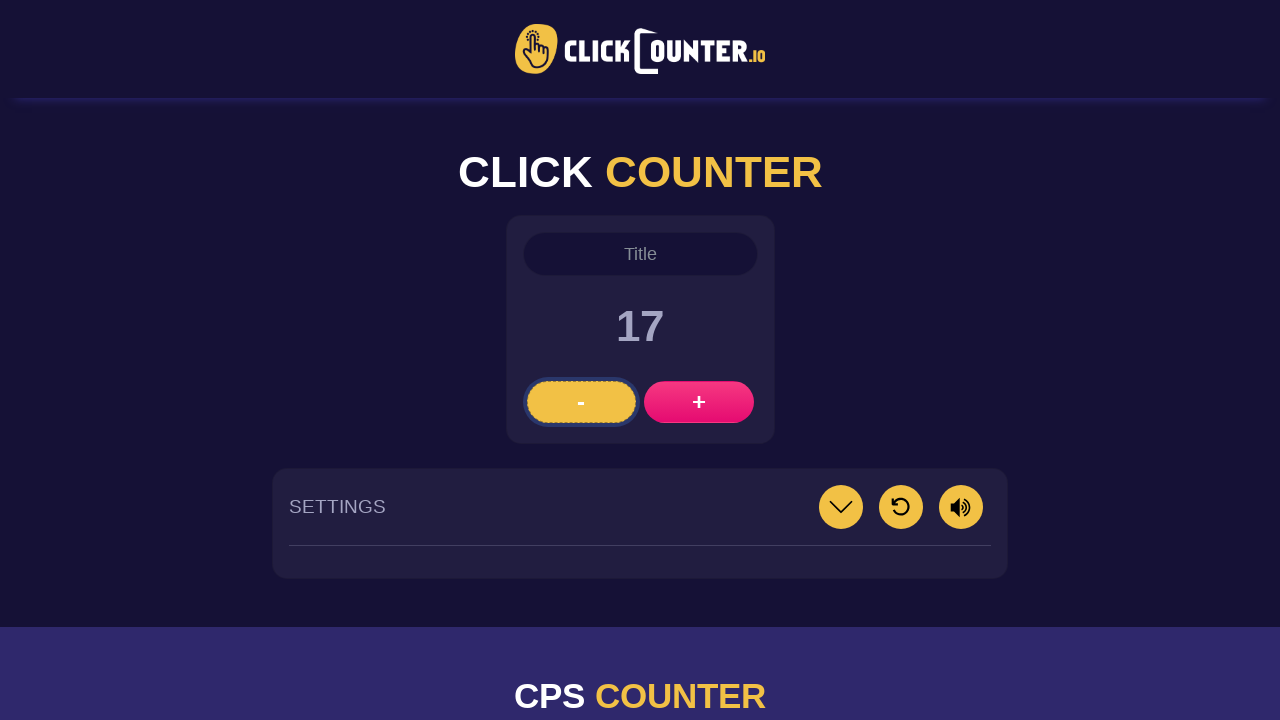

Waited 300ms after click
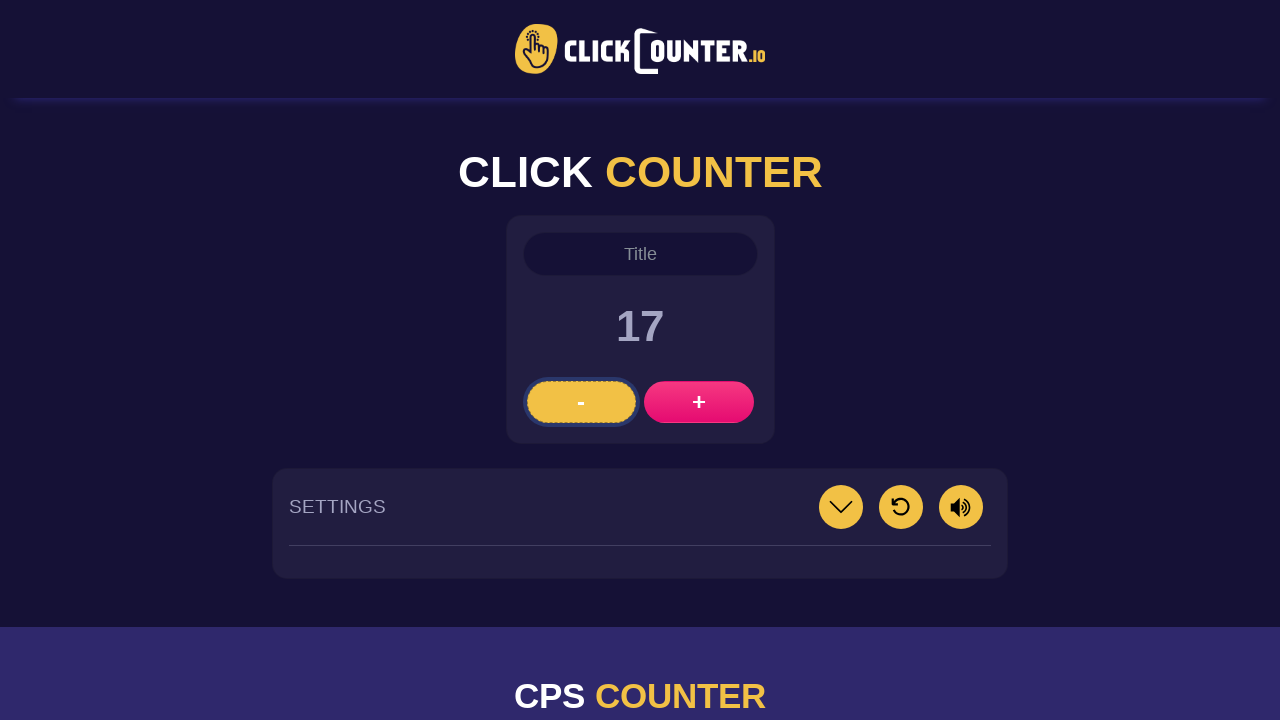

Clicked subtract button (decrement 14/30) at (581, 402) on #btnSubstract1
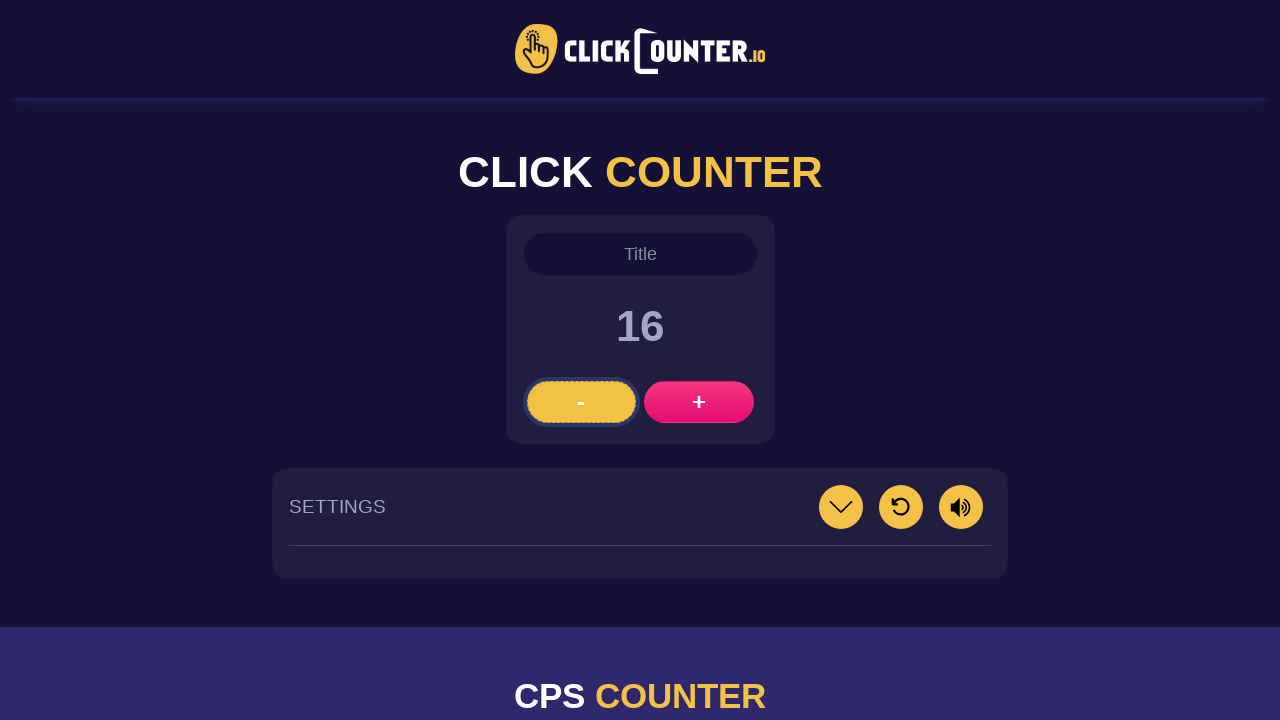

Waited 300ms after click
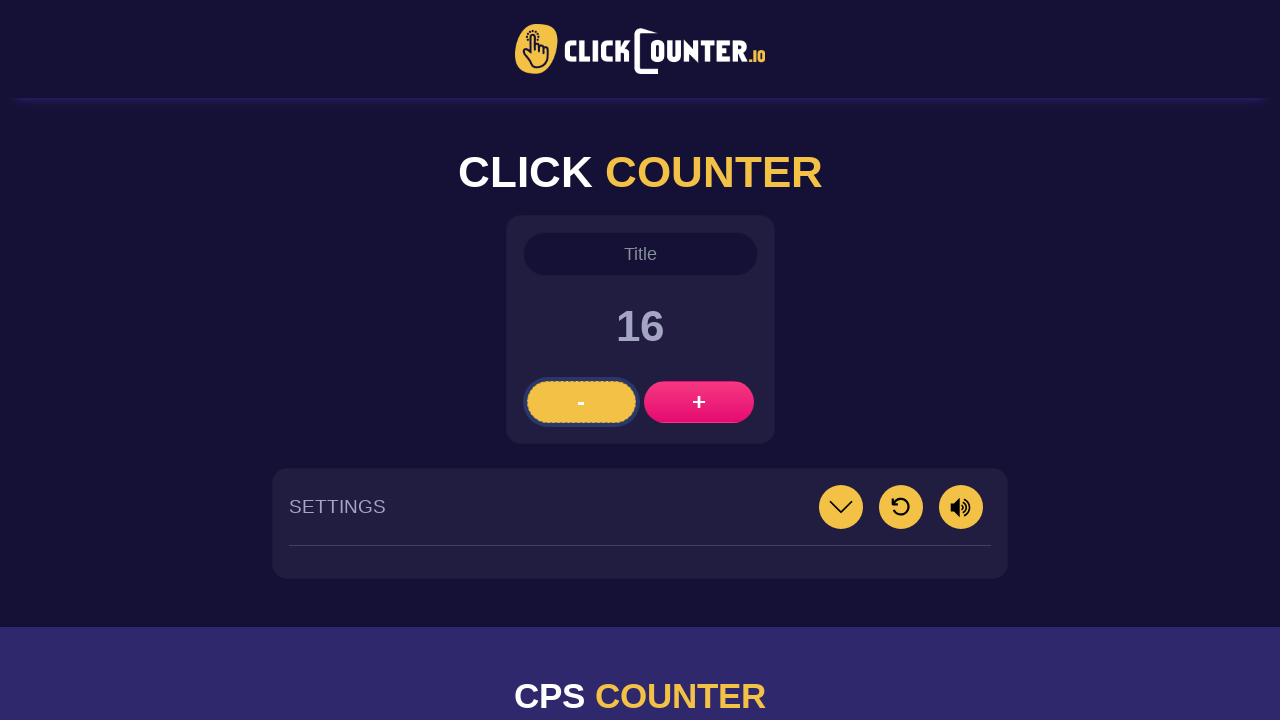

Clicked subtract button (decrement 15/30) at (581, 402) on #btnSubstract1
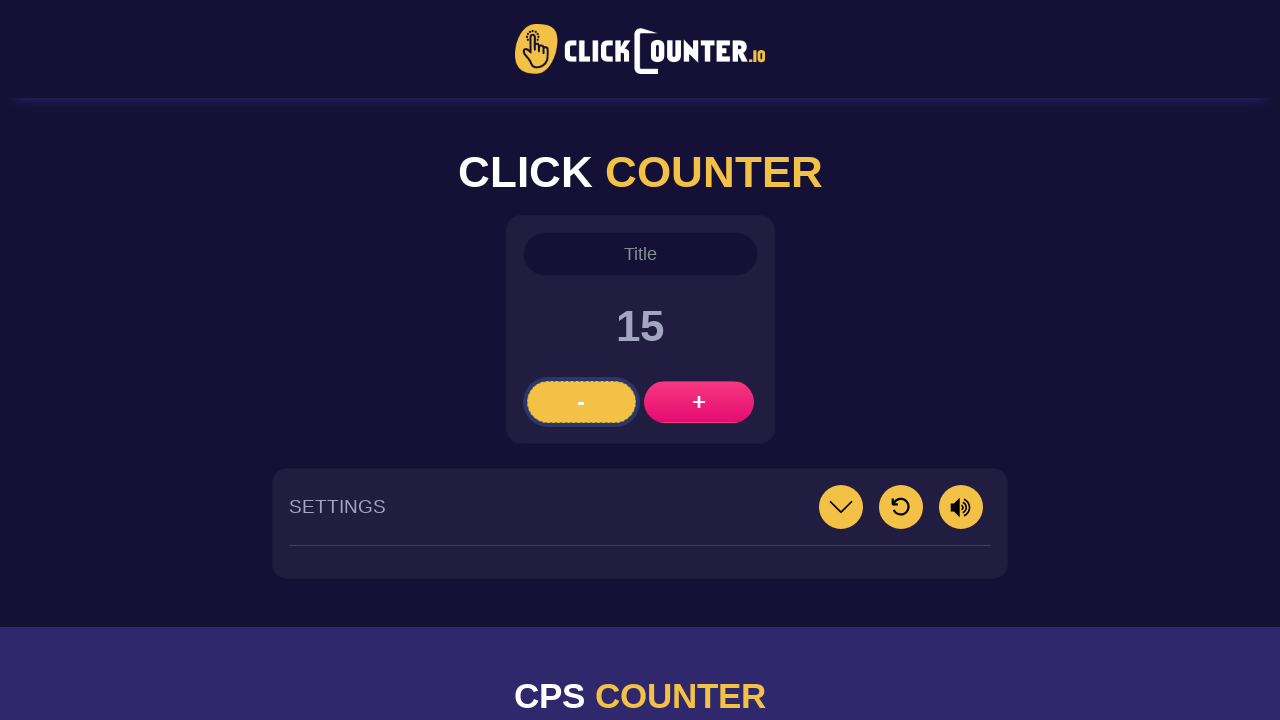

Waited 300ms after click
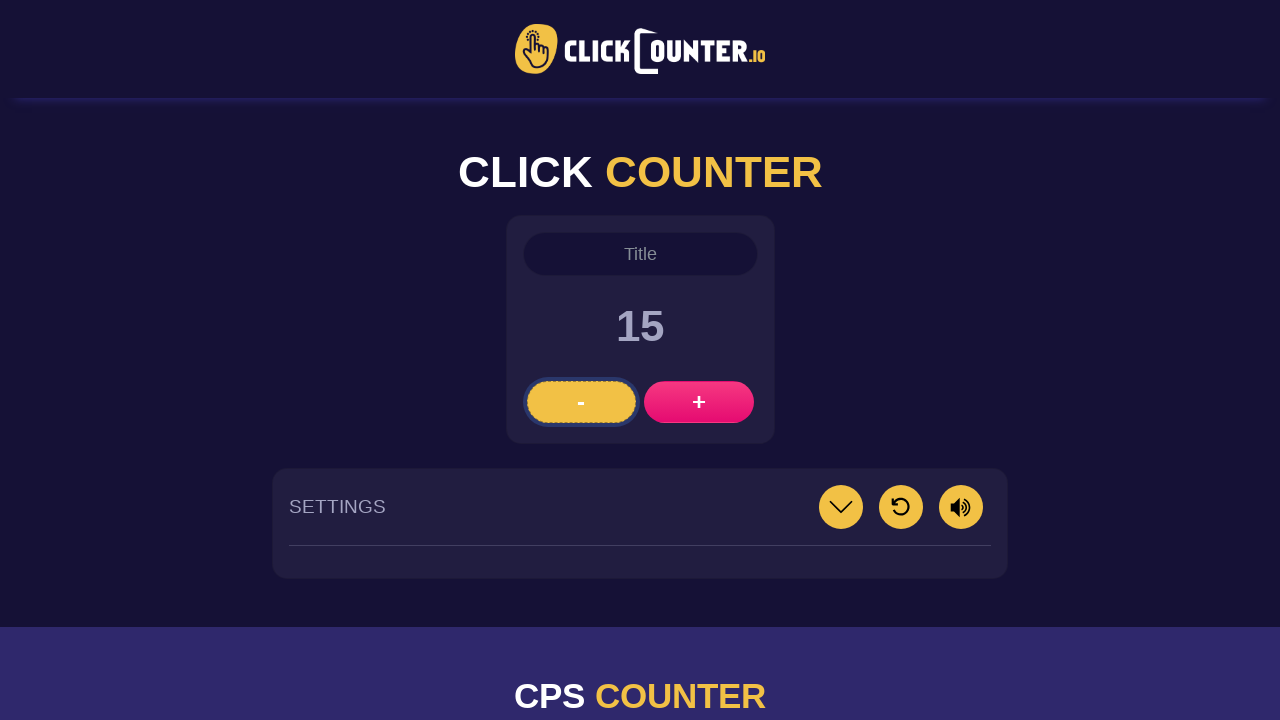

Clicked subtract button (decrement 16/30) at (581, 402) on #btnSubstract1
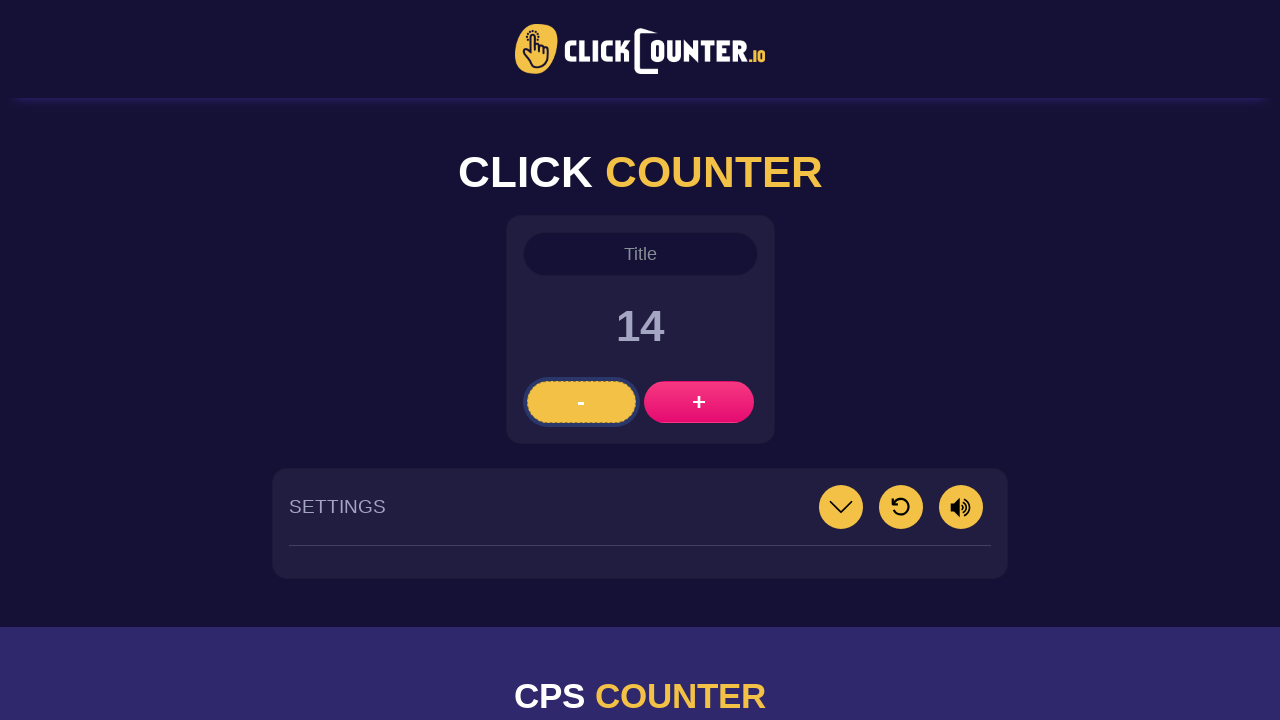

Waited 300ms after click
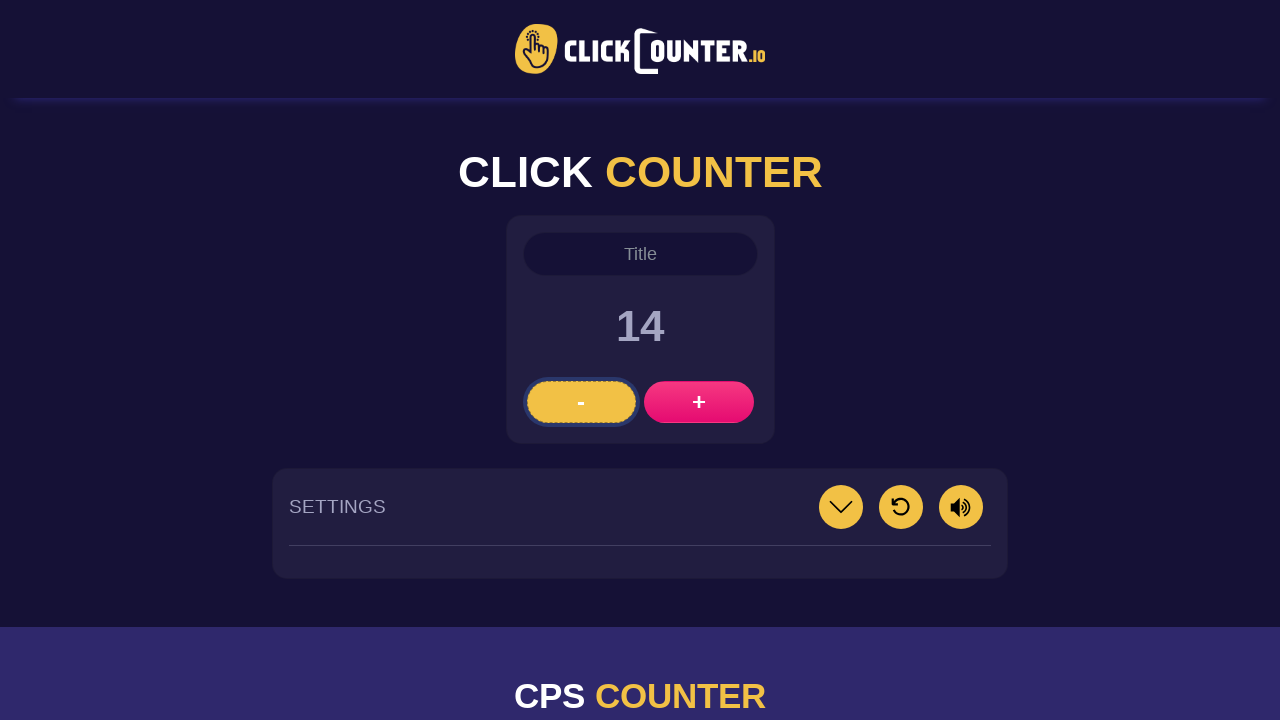

Clicked subtract button (decrement 17/30) at (581, 402) on #btnSubstract1
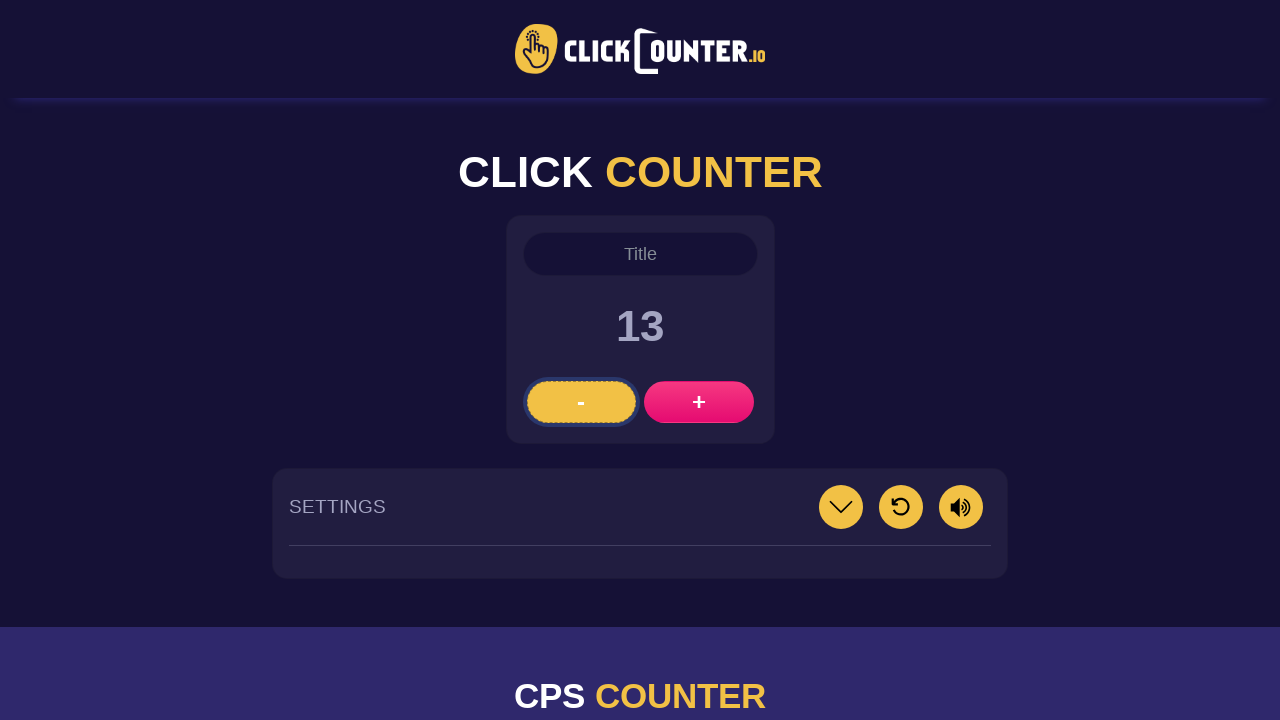

Waited 300ms after click
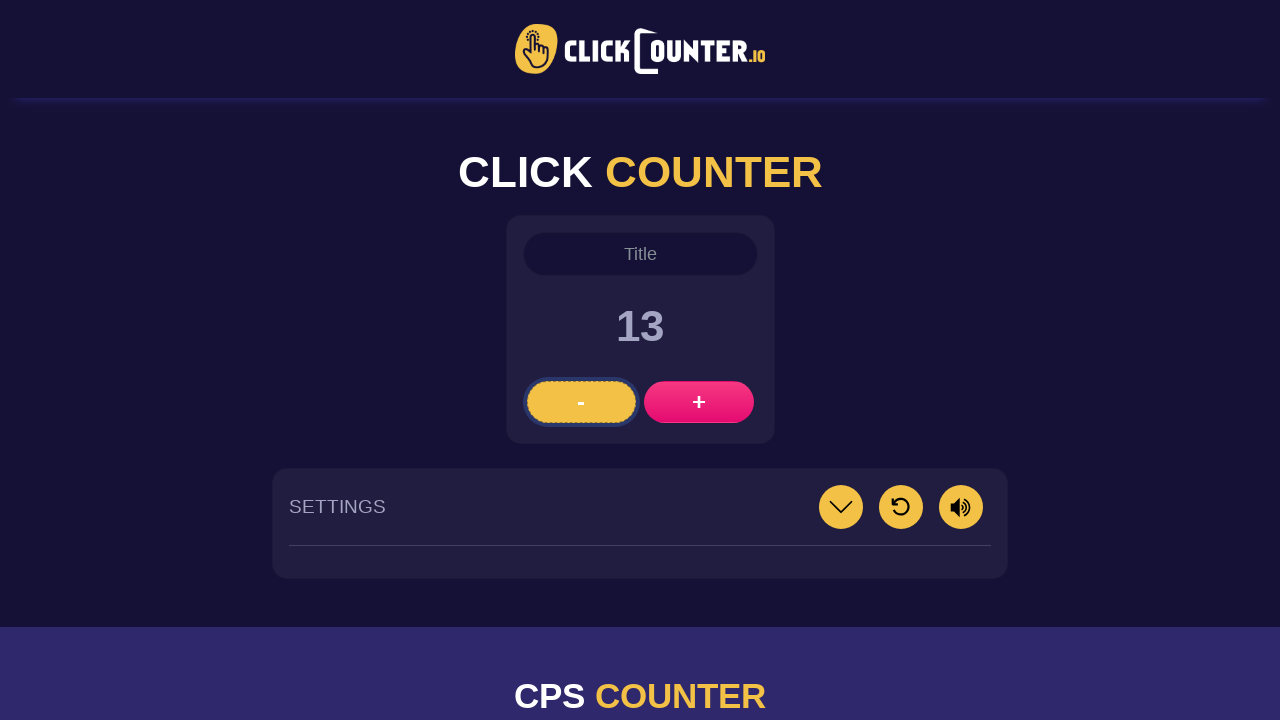

Clicked subtract button (decrement 18/30) at (581, 402) on #btnSubstract1
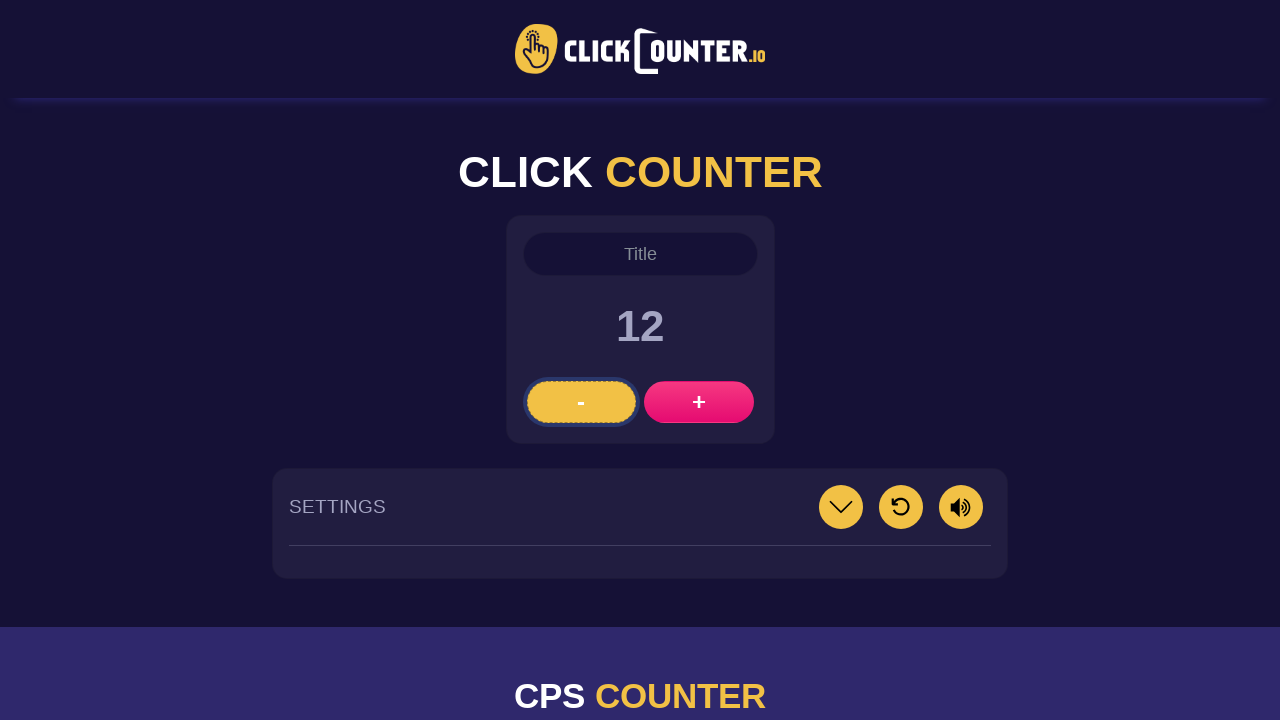

Waited 300ms after click
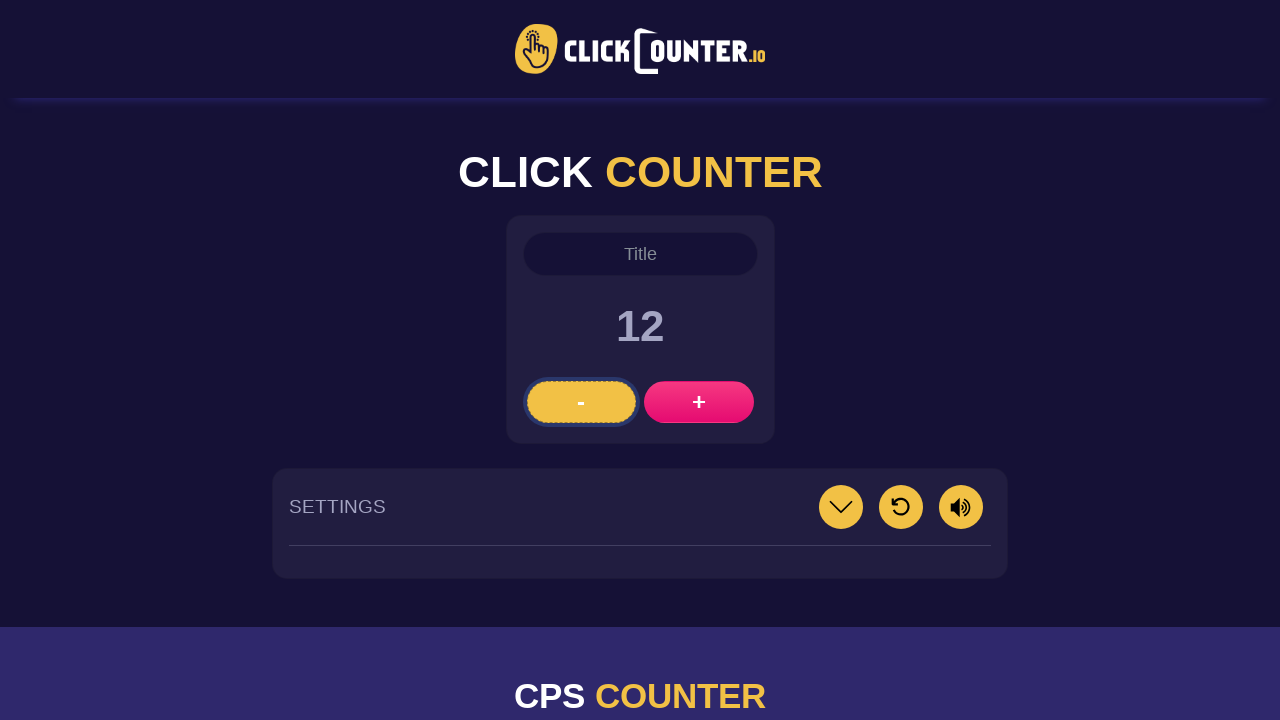

Clicked subtract button (decrement 19/30) at (581, 402) on #btnSubstract1
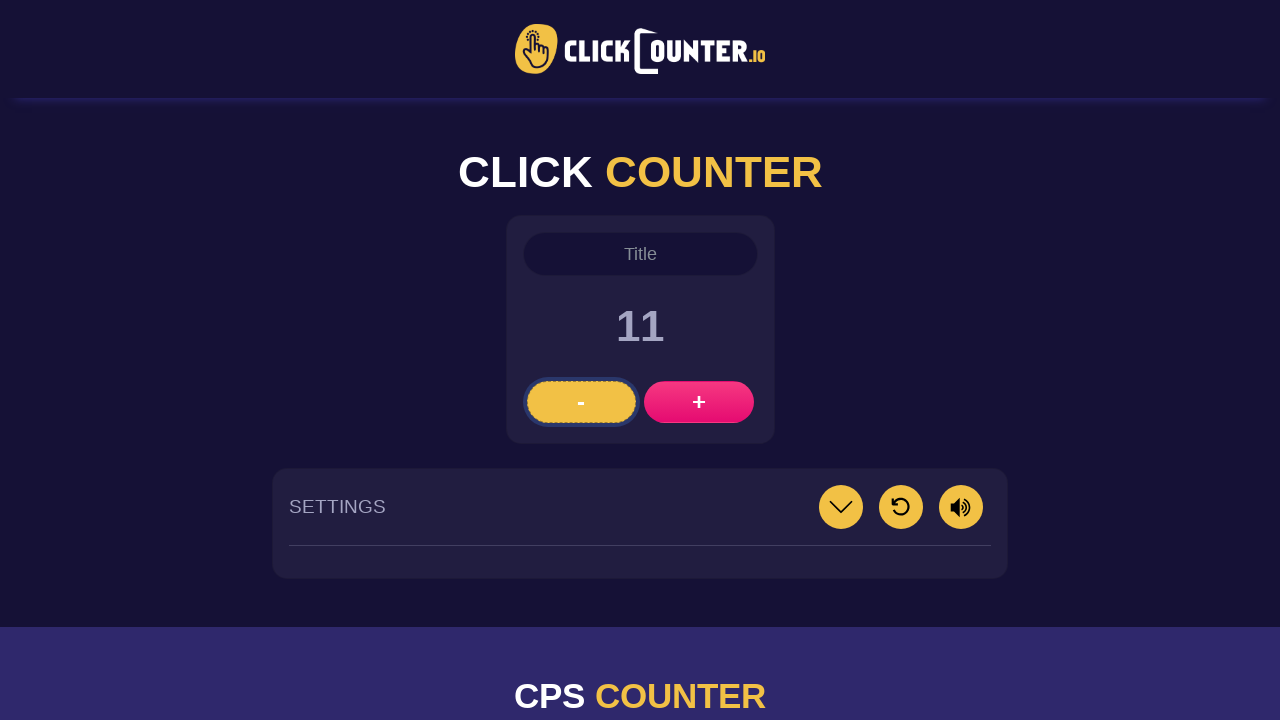

Waited 300ms after click
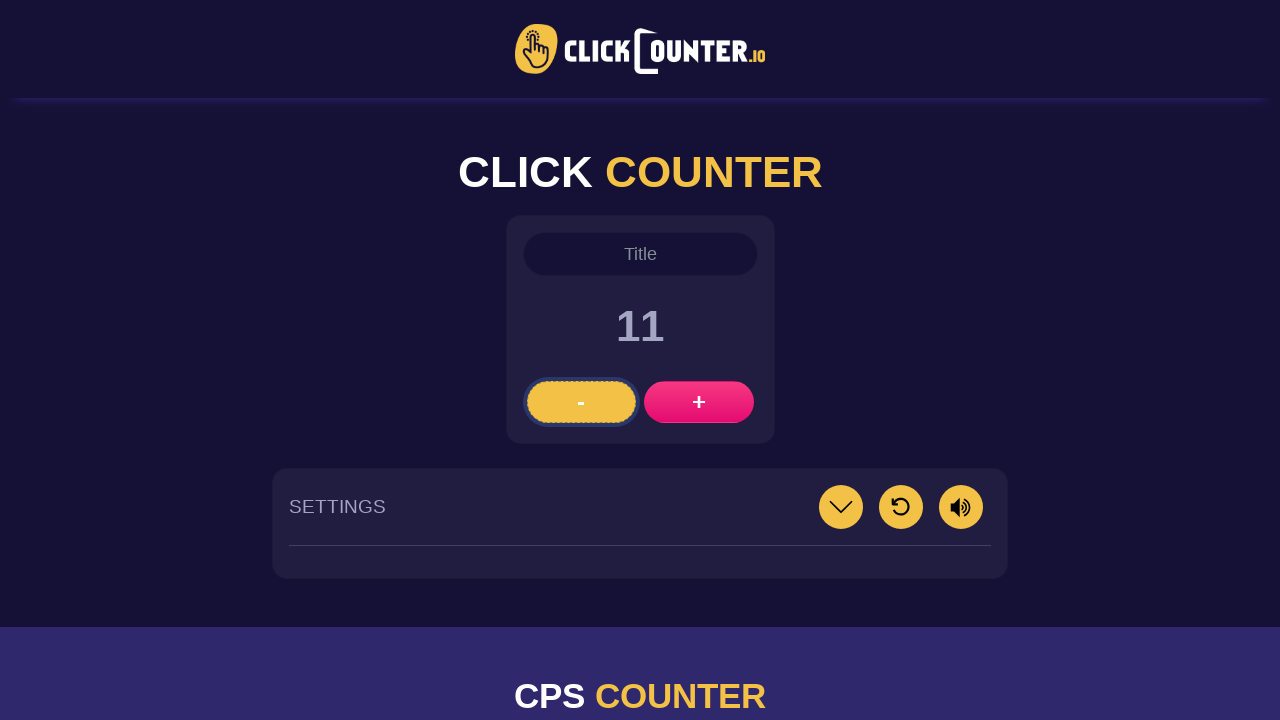

Clicked subtract button (decrement 20/30) at (581, 402) on #btnSubstract1
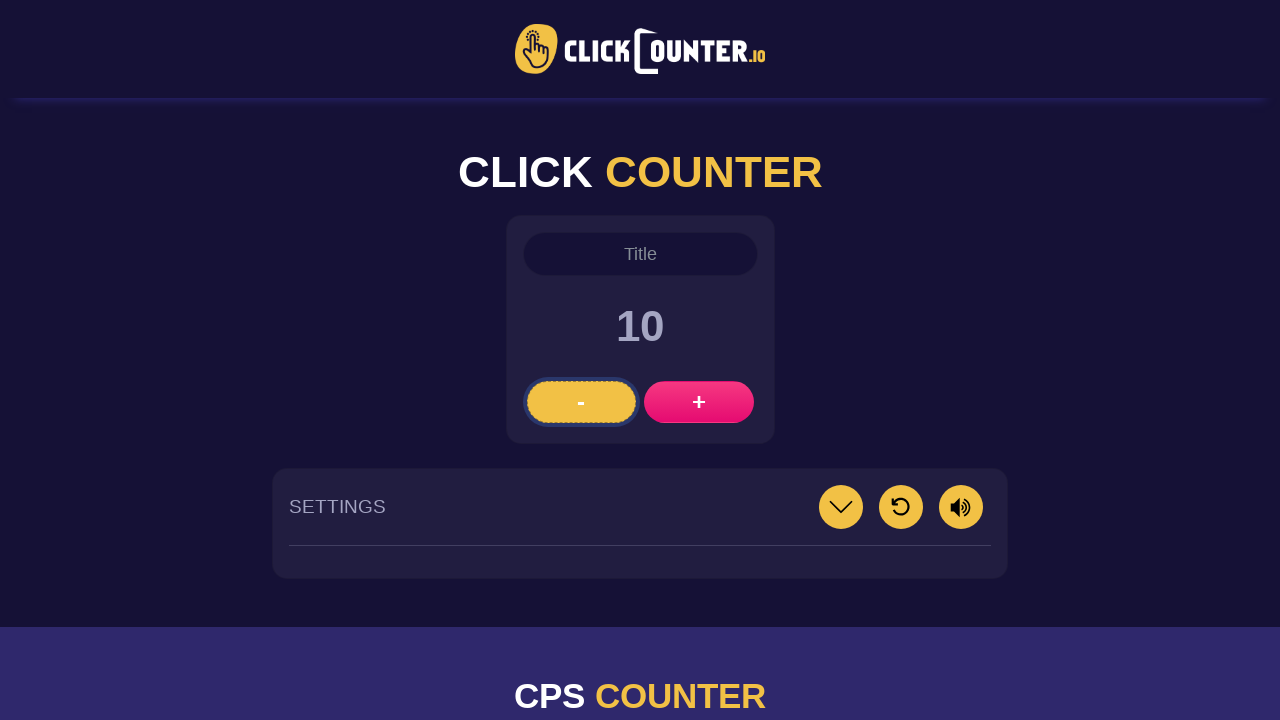

Waited 300ms after click
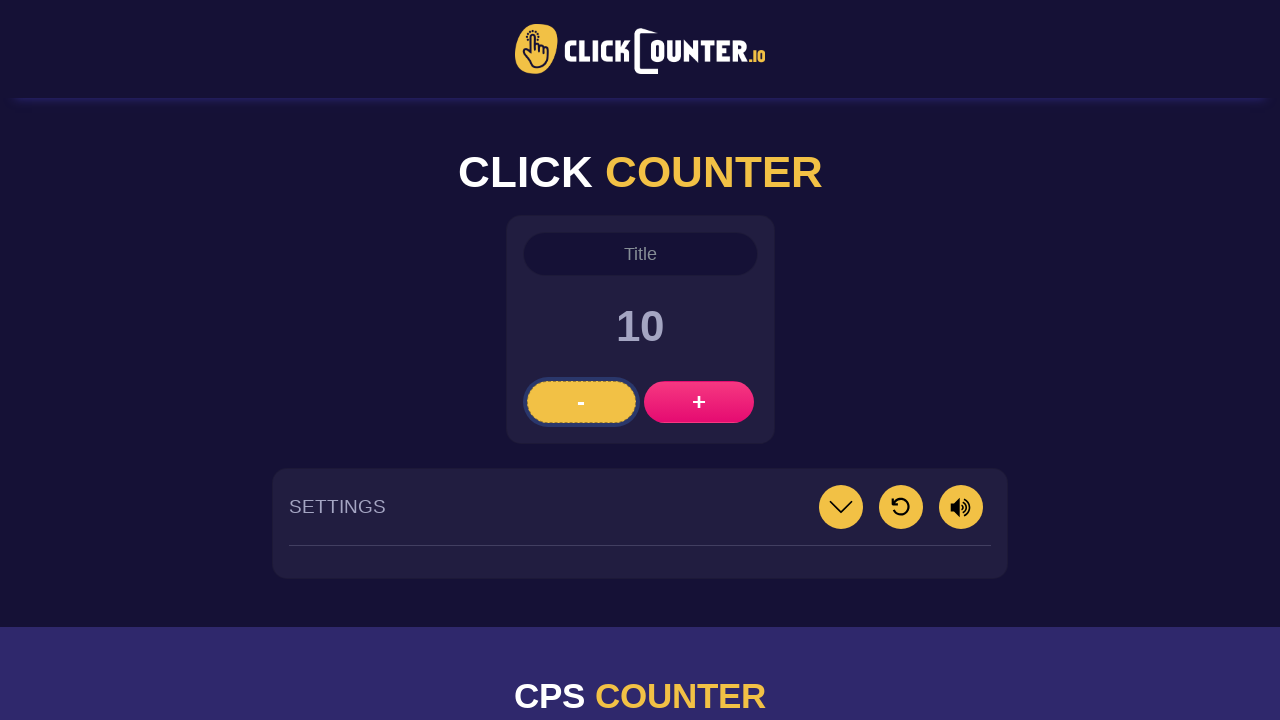

Clicked subtract button (decrement 21/30) at (581, 402) on #btnSubstract1
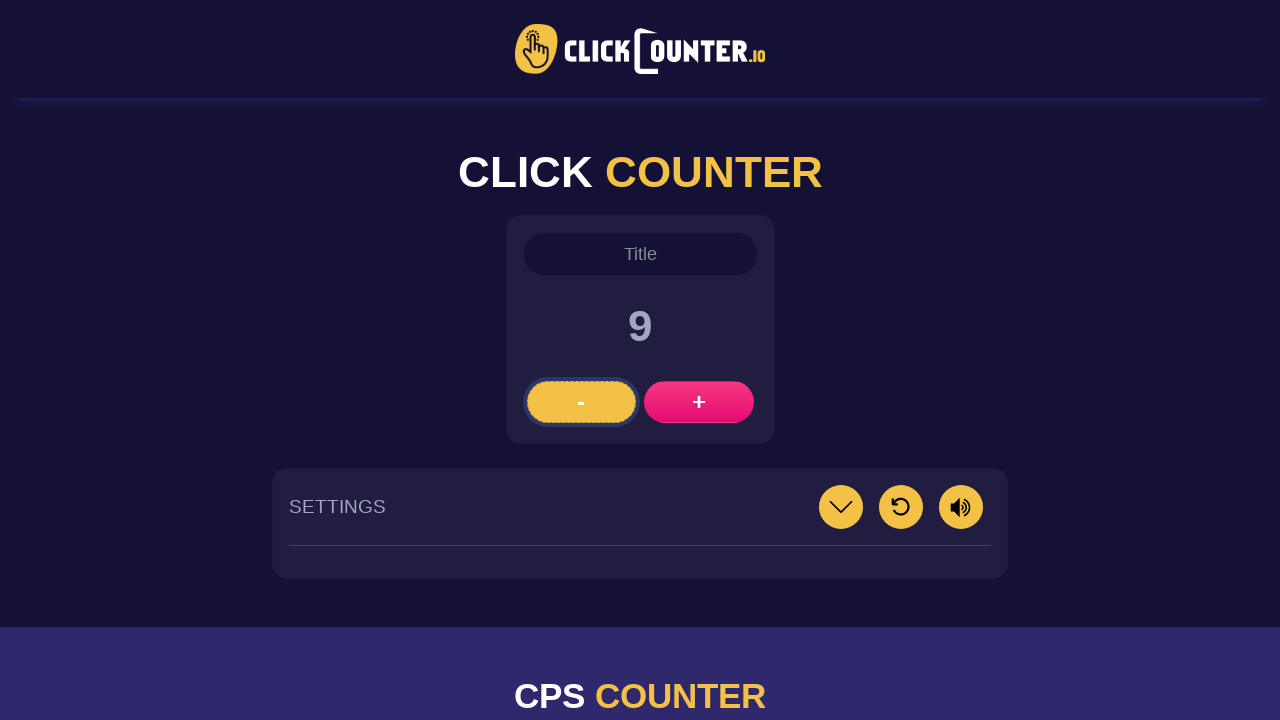

Waited 300ms after click
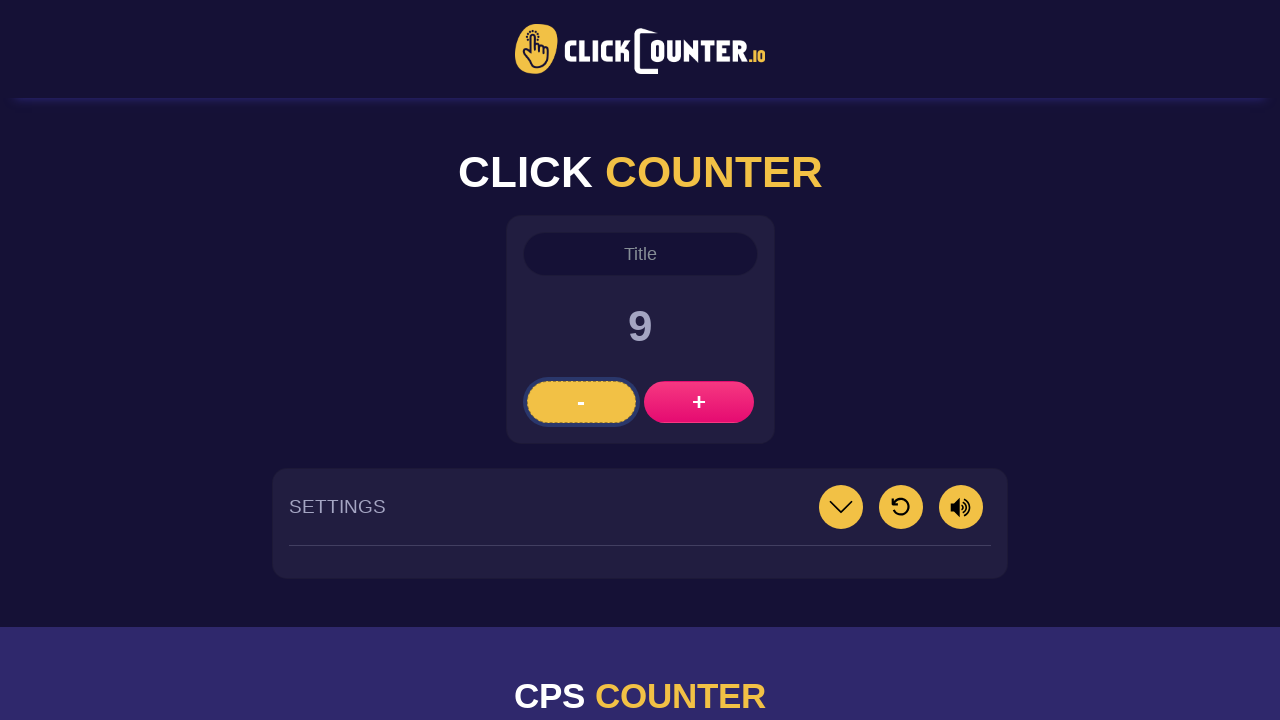

Clicked subtract button (decrement 22/30) at (581, 402) on #btnSubstract1
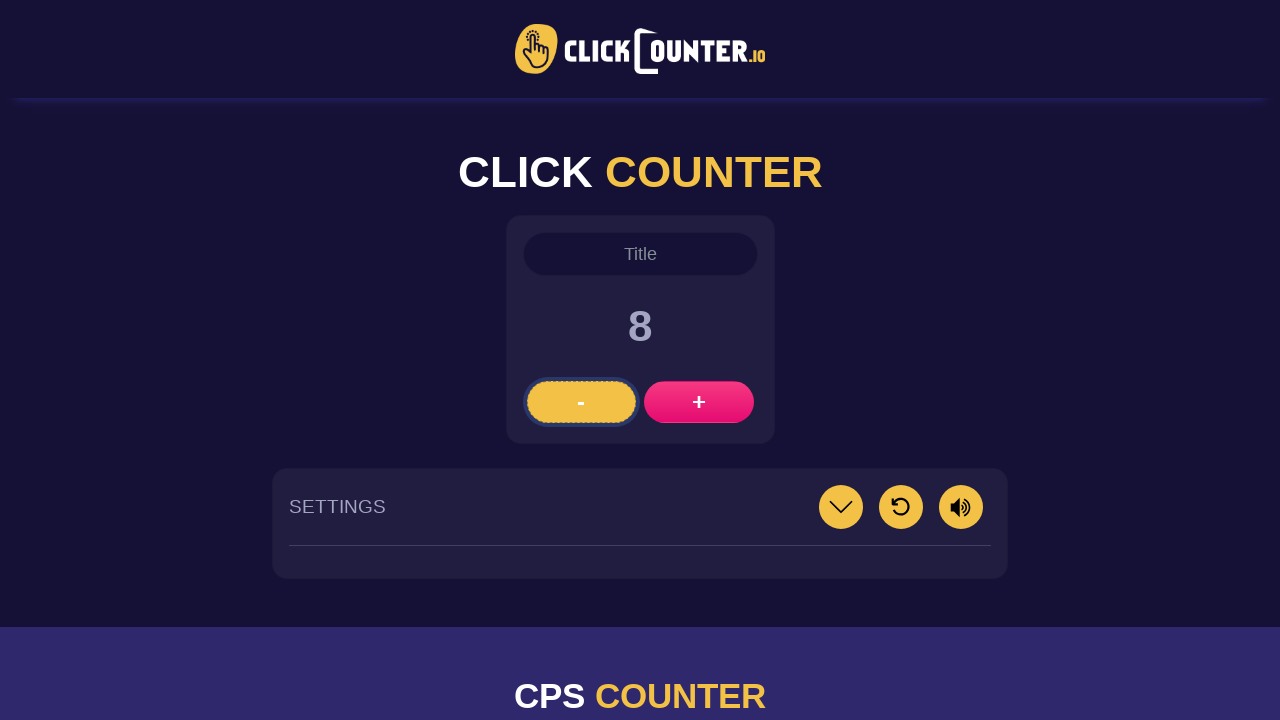

Waited 300ms after click
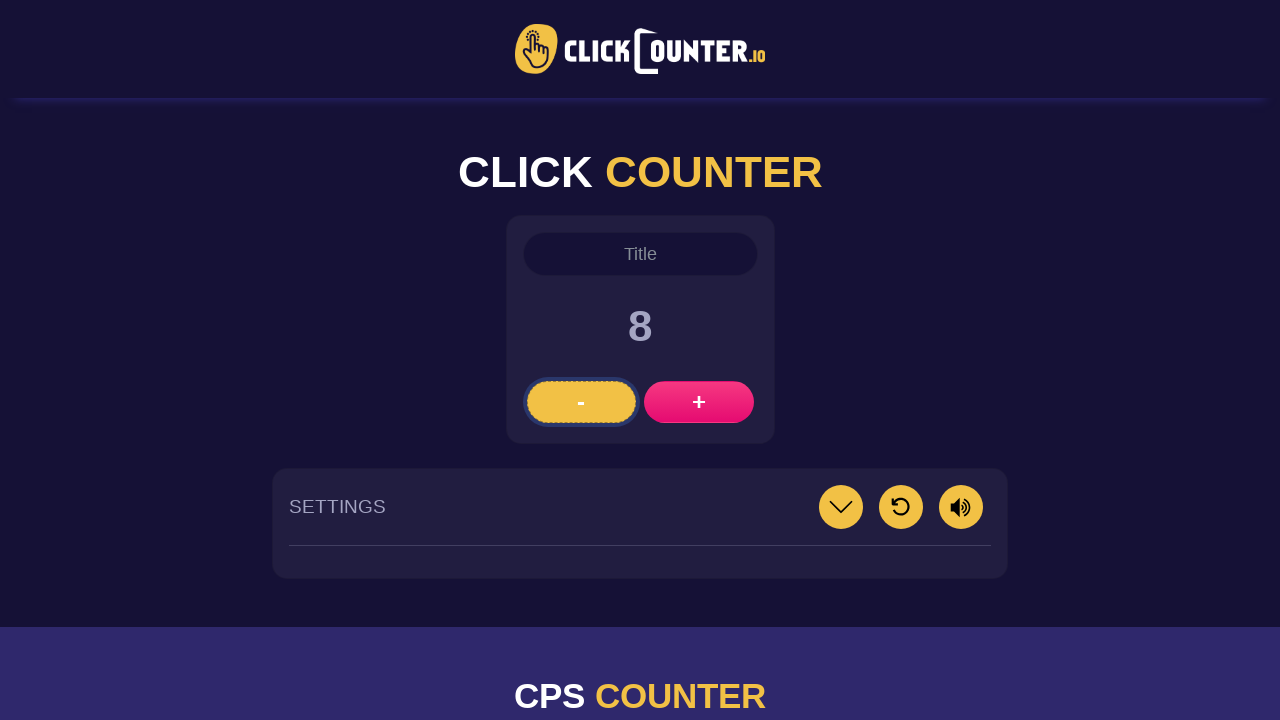

Clicked subtract button (decrement 23/30) at (581, 402) on #btnSubstract1
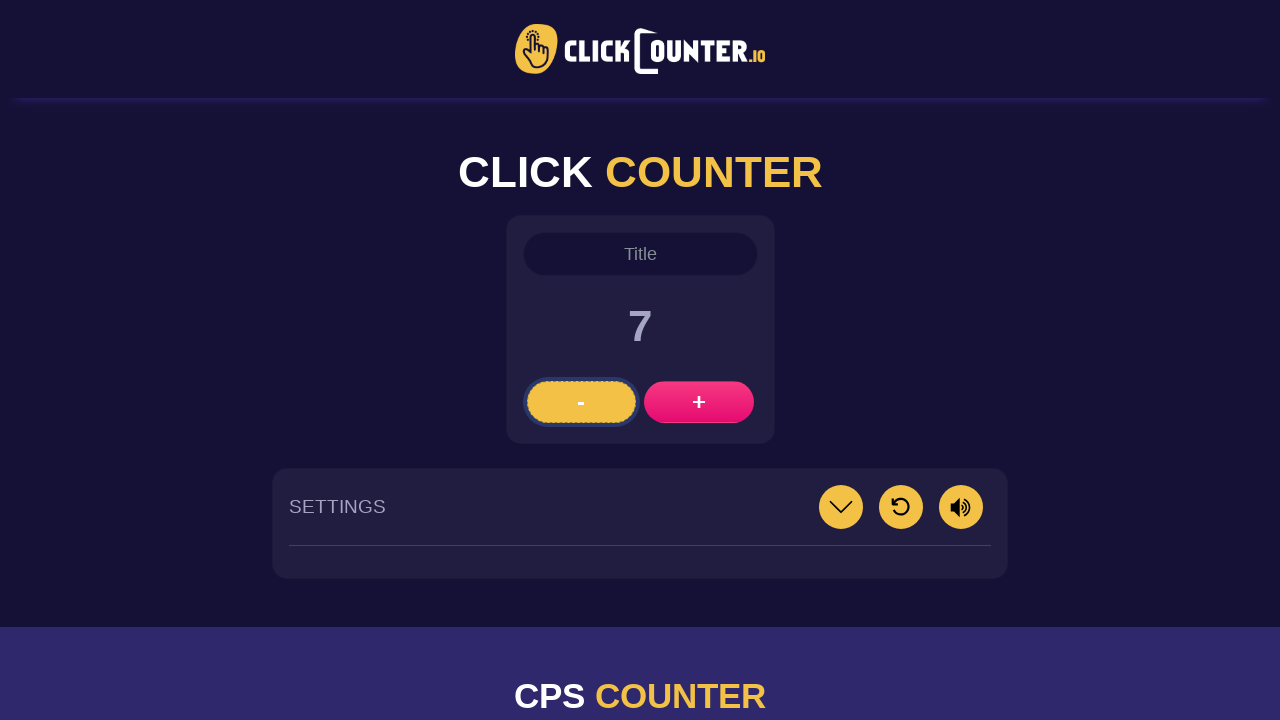

Waited 300ms after click
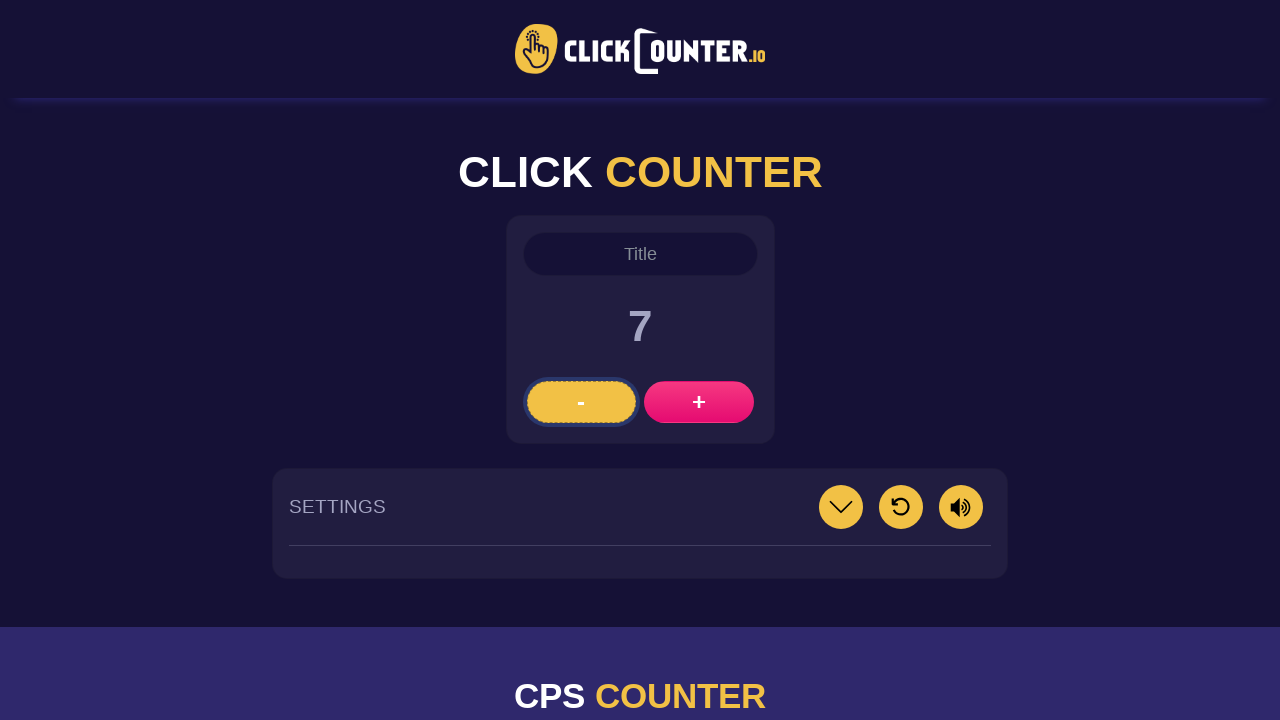

Clicked subtract button (decrement 24/30) at (581, 402) on #btnSubstract1
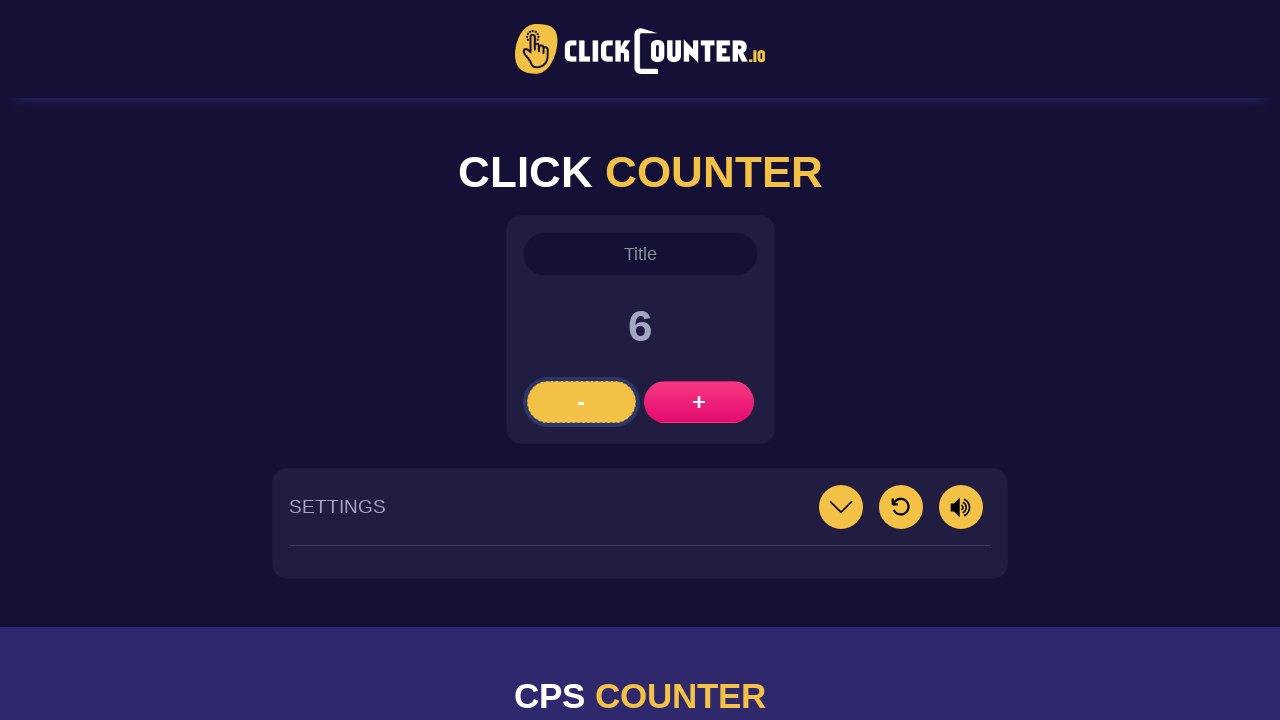

Waited 300ms after click
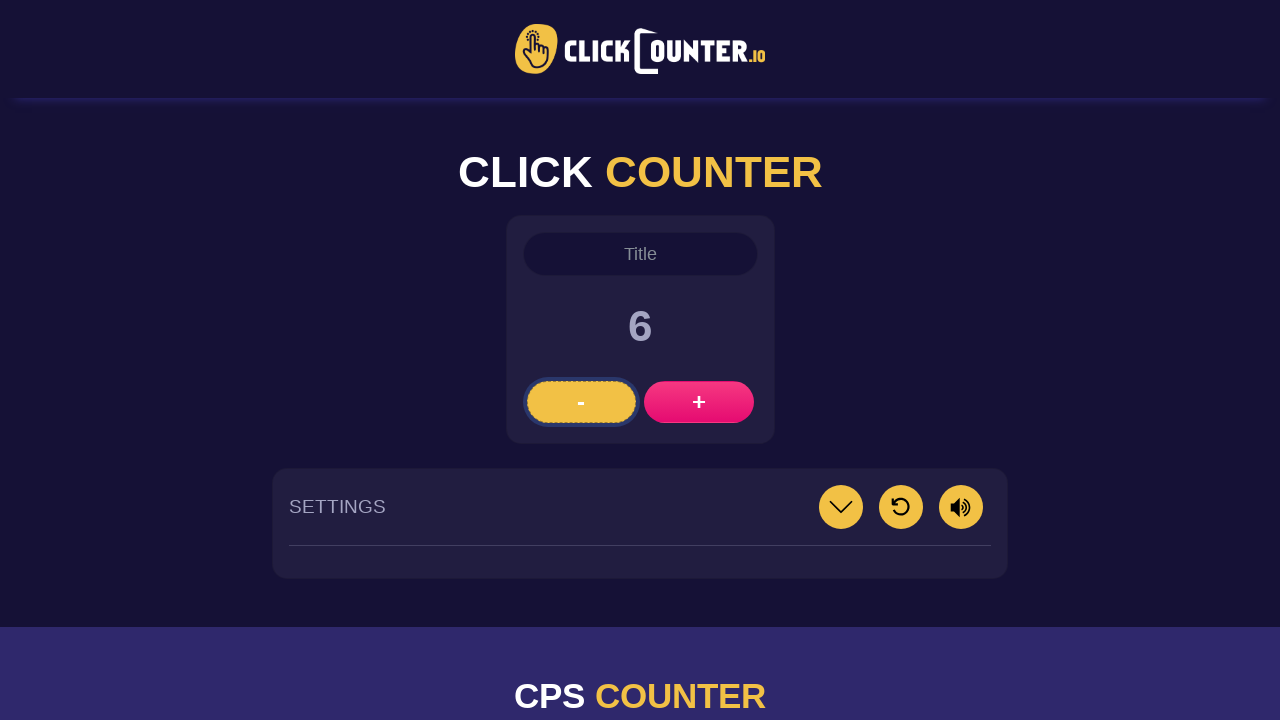

Clicked subtract button (decrement 25/30) at (581, 402) on #btnSubstract1
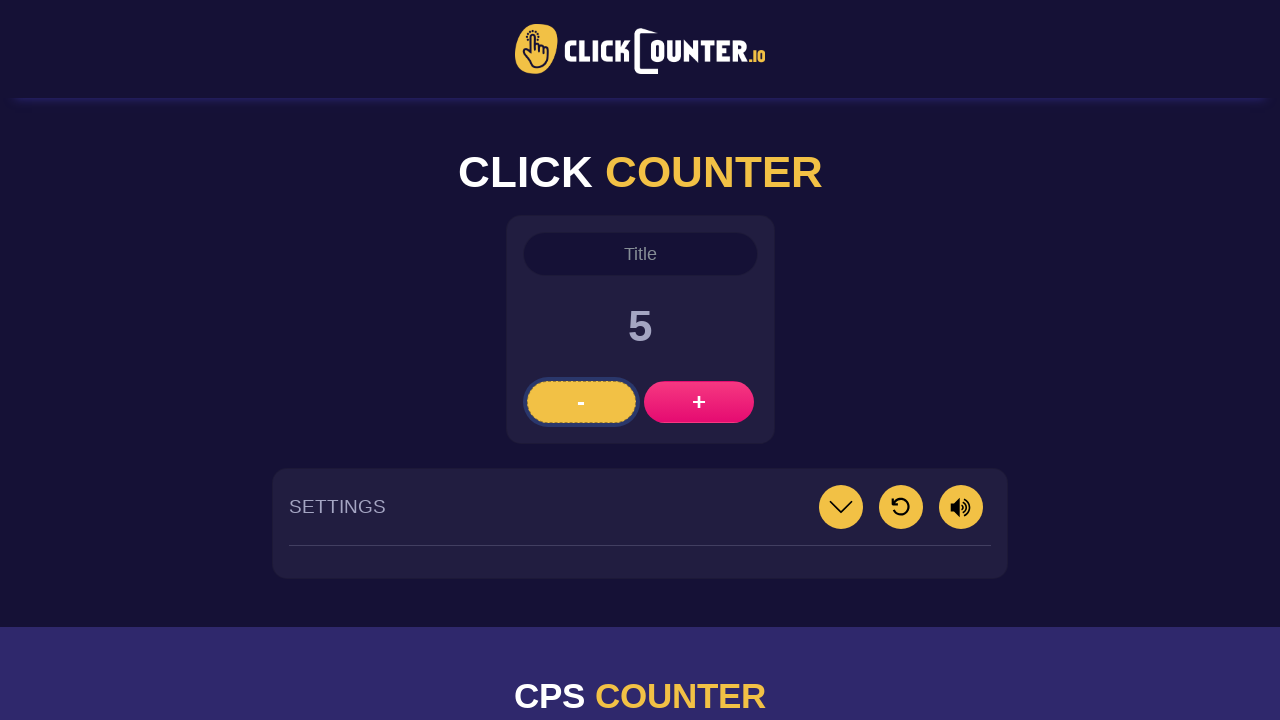

Waited 300ms after click
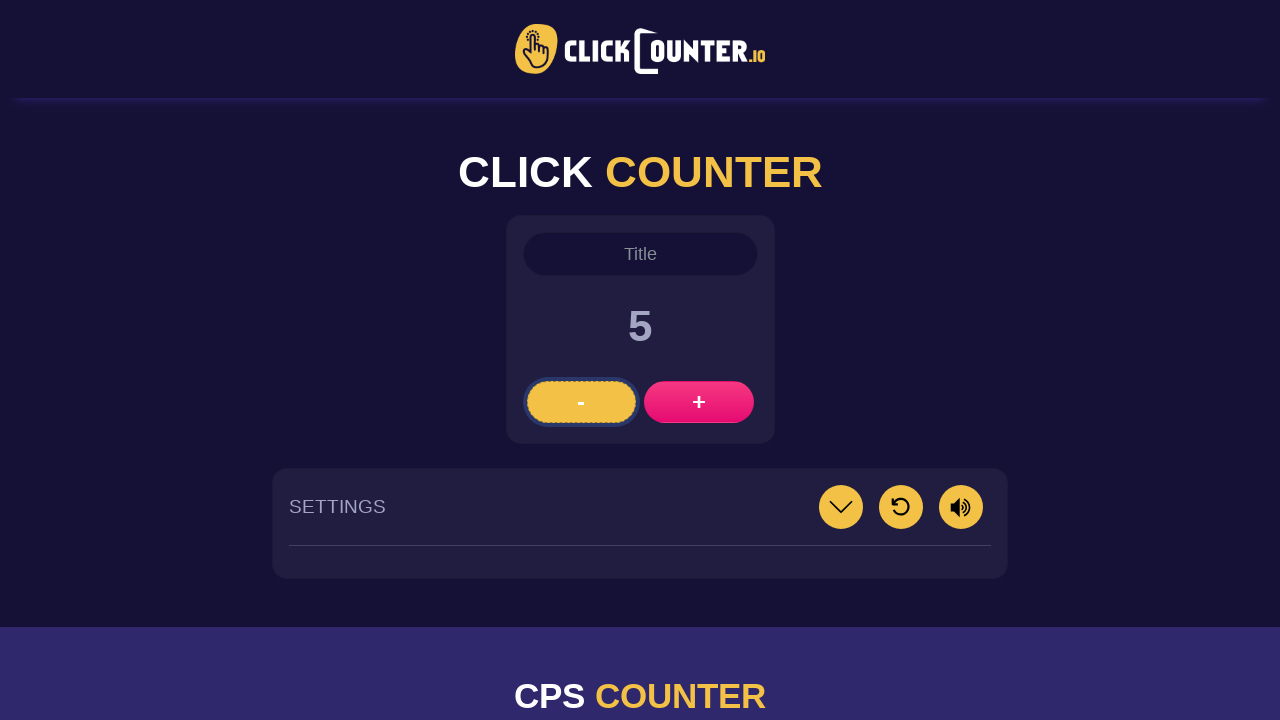

Clicked subtract button (decrement 26/30) at (581, 402) on #btnSubstract1
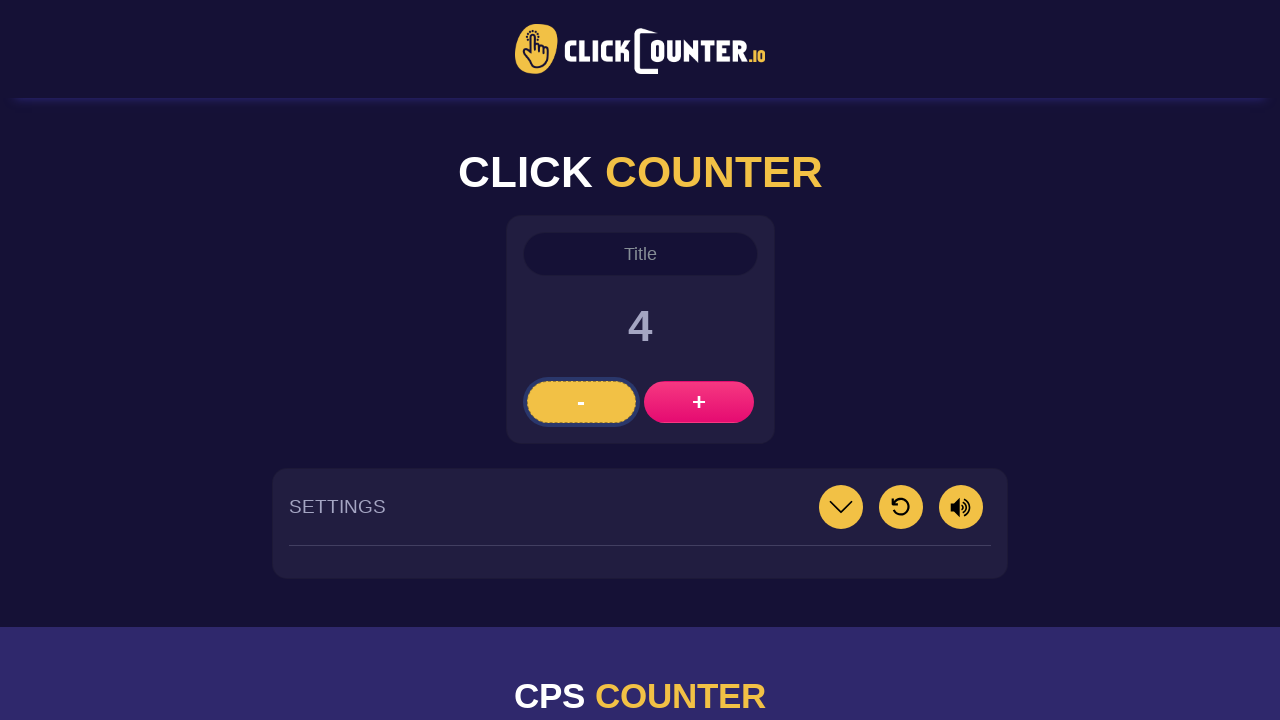

Waited 300ms after click
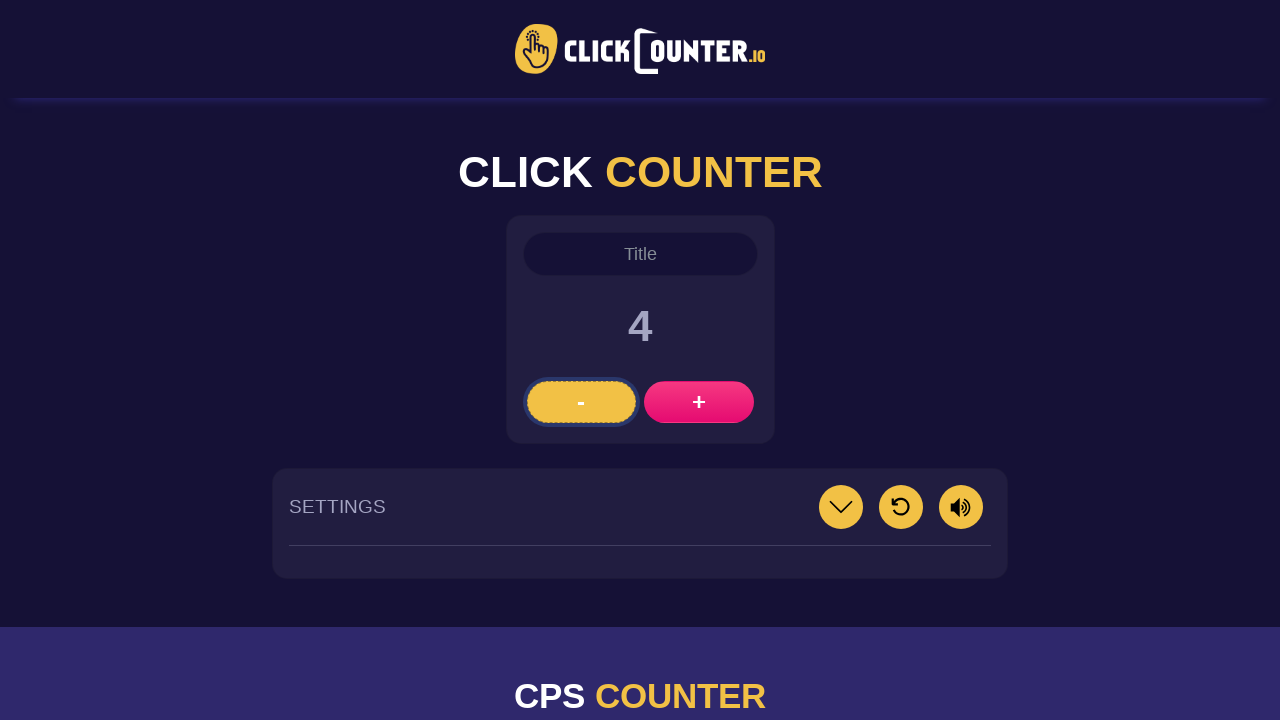

Clicked subtract button (decrement 27/30) at (581, 402) on #btnSubstract1
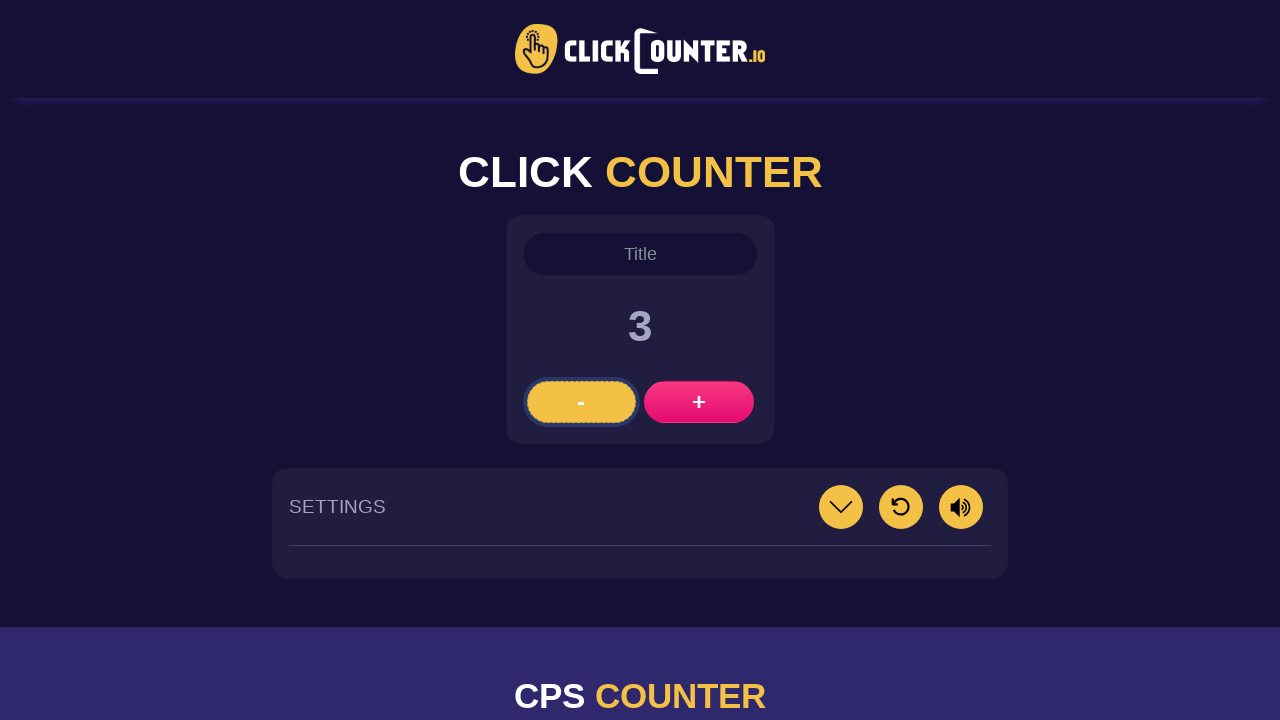

Waited 300ms after click
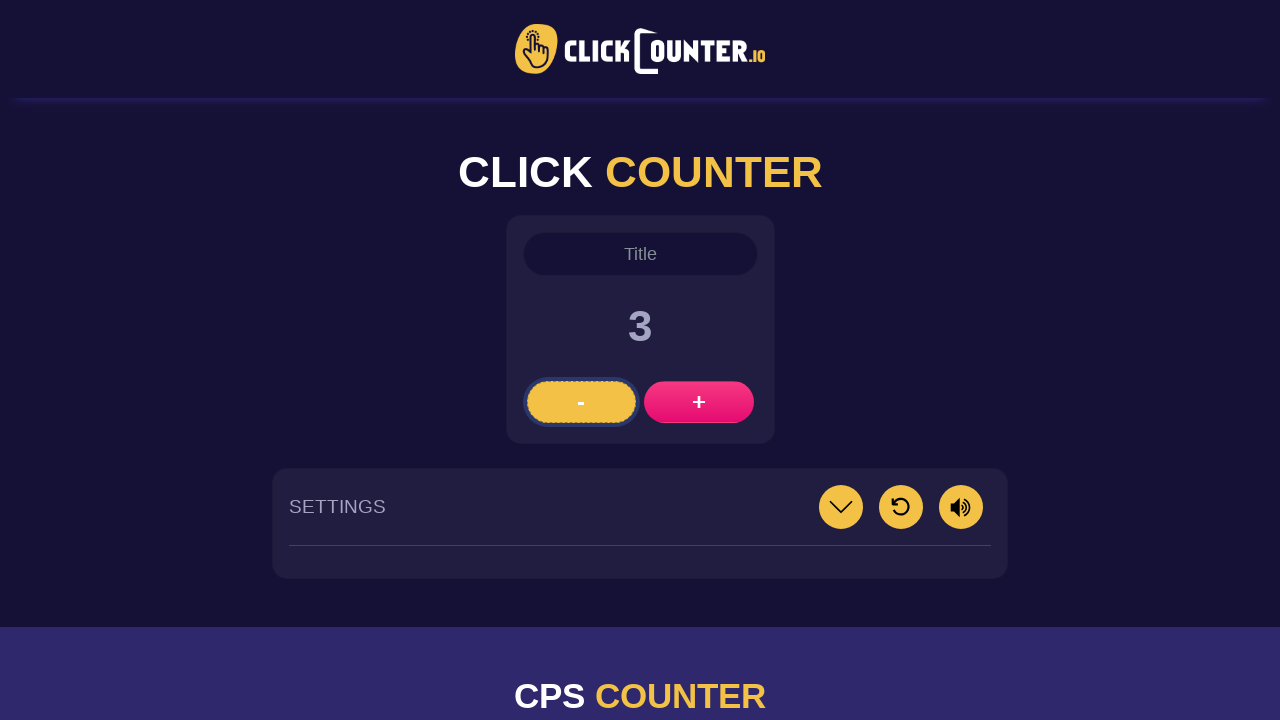

Clicked subtract button (decrement 28/30) at (581, 402) on #btnSubstract1
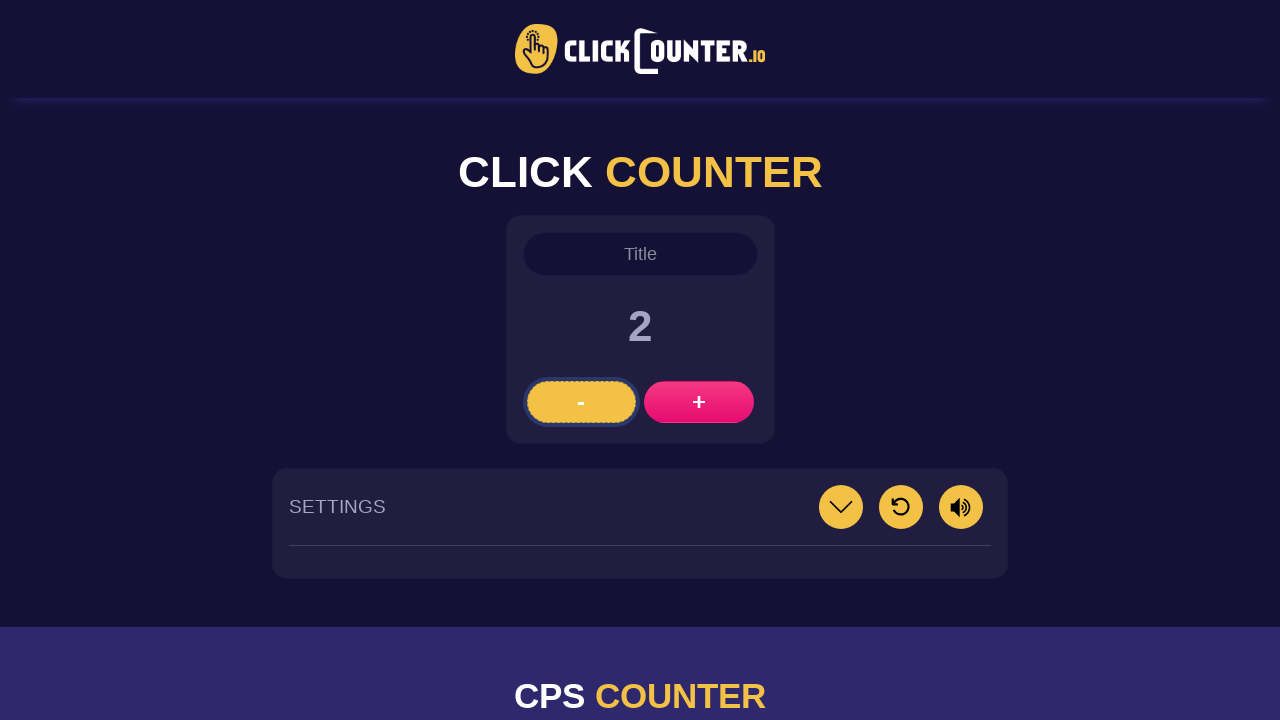

Waited 300ms after click
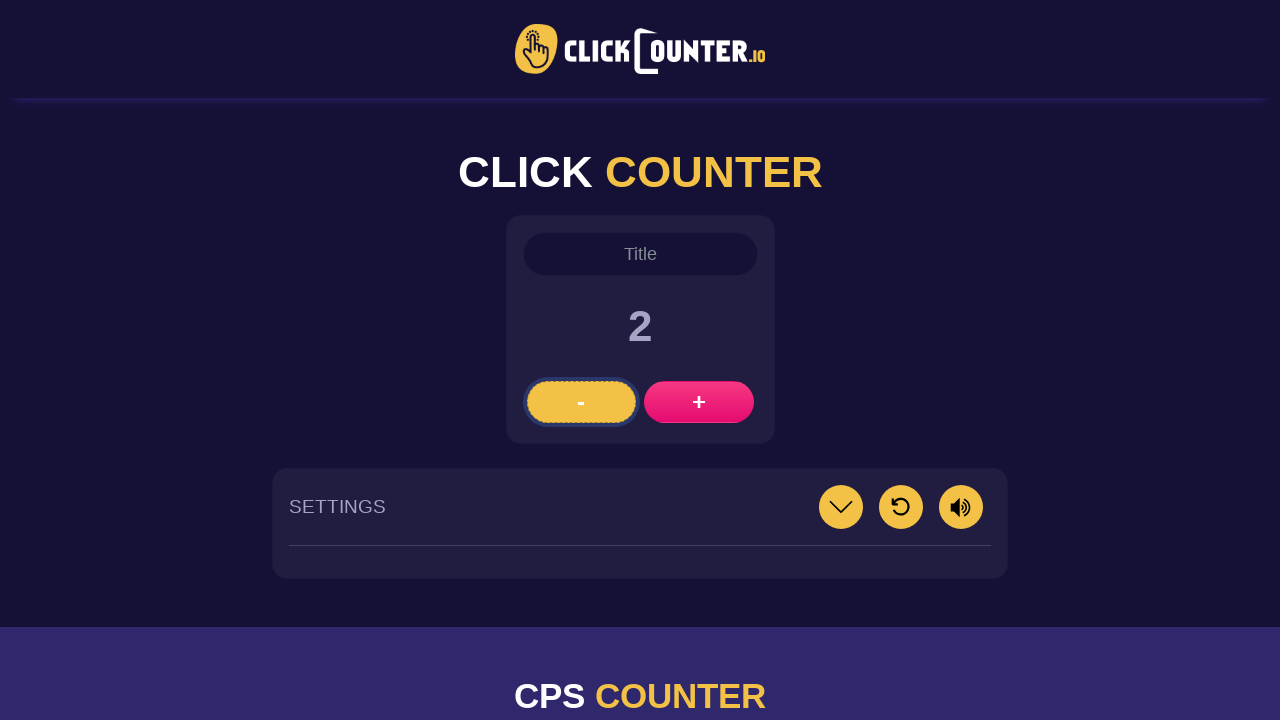

Clicked subtract button (decrement 29/30) at (581, 402) on #btnSubstract1
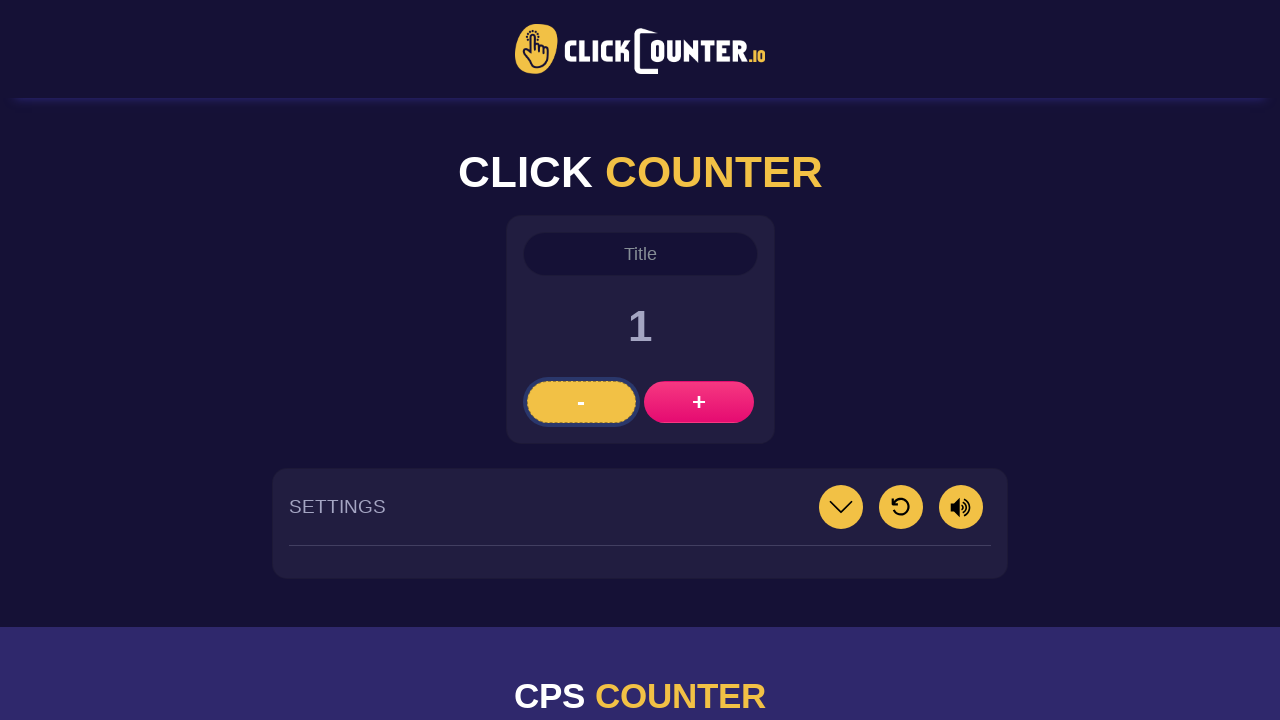

Waited 300ms after click
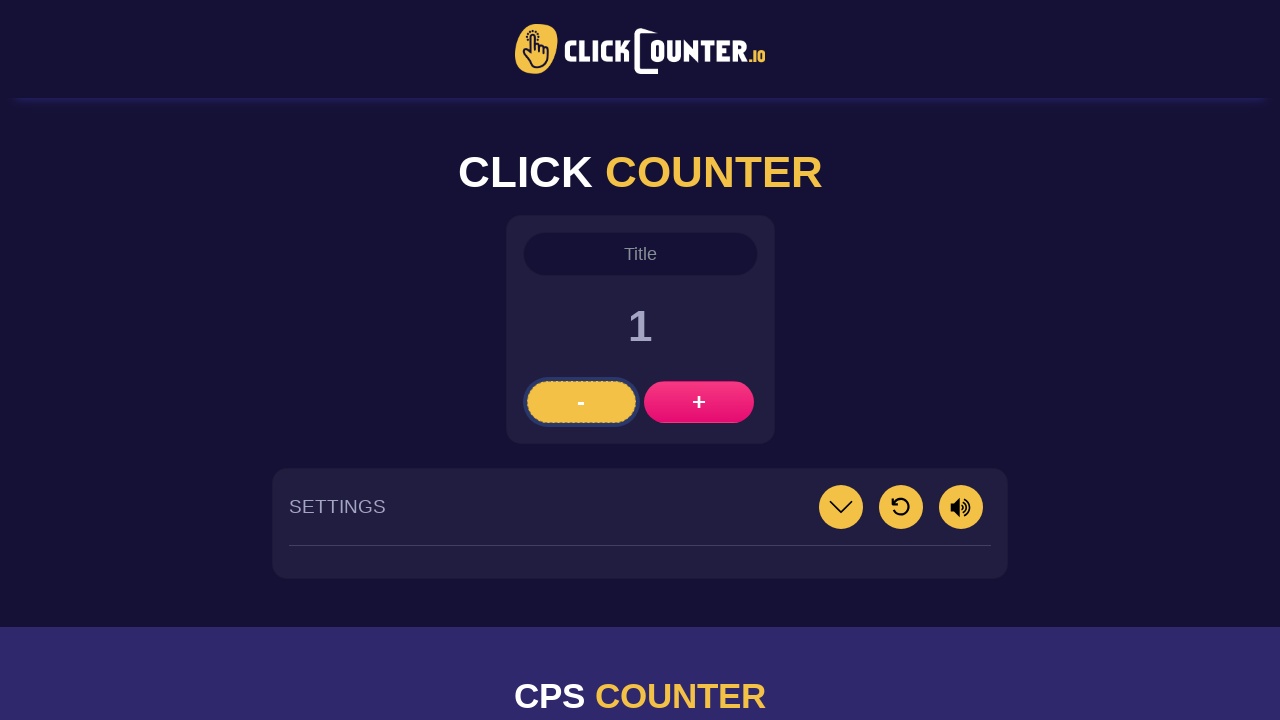

Clicked subtract button (decrement 30/30) at (581, 402) on #btnSubstract1
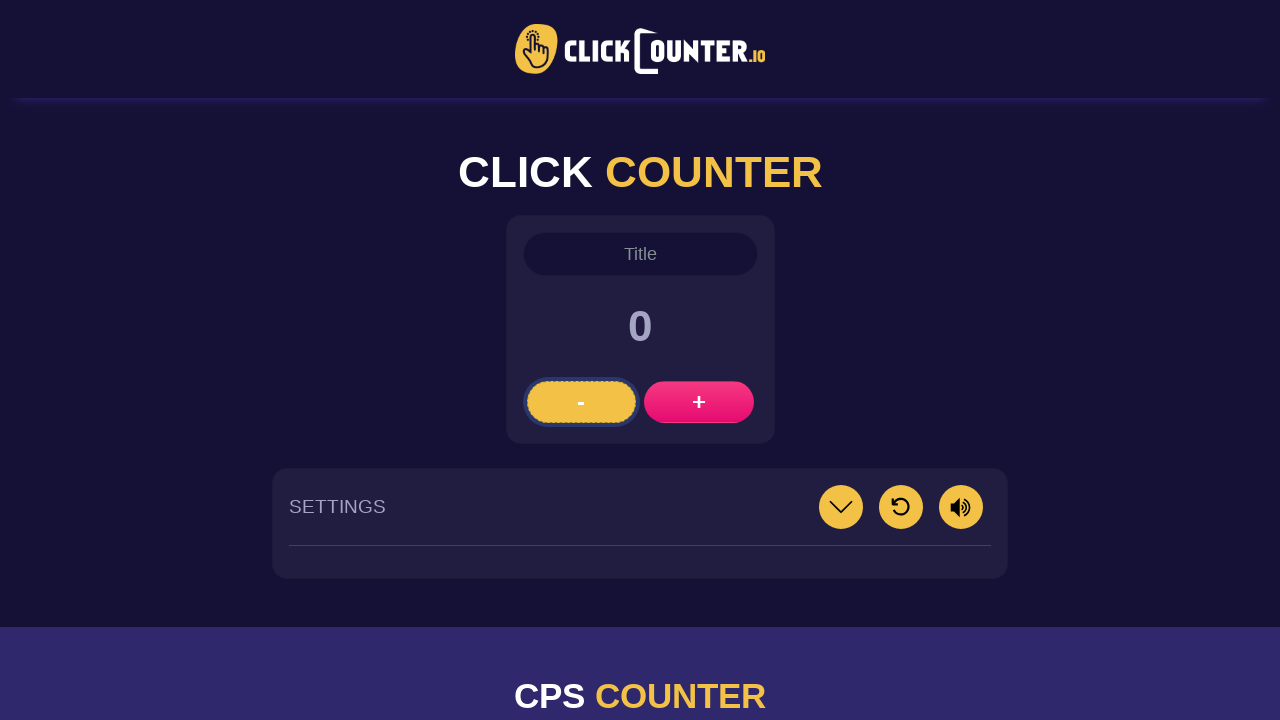

Waited 300ms after click
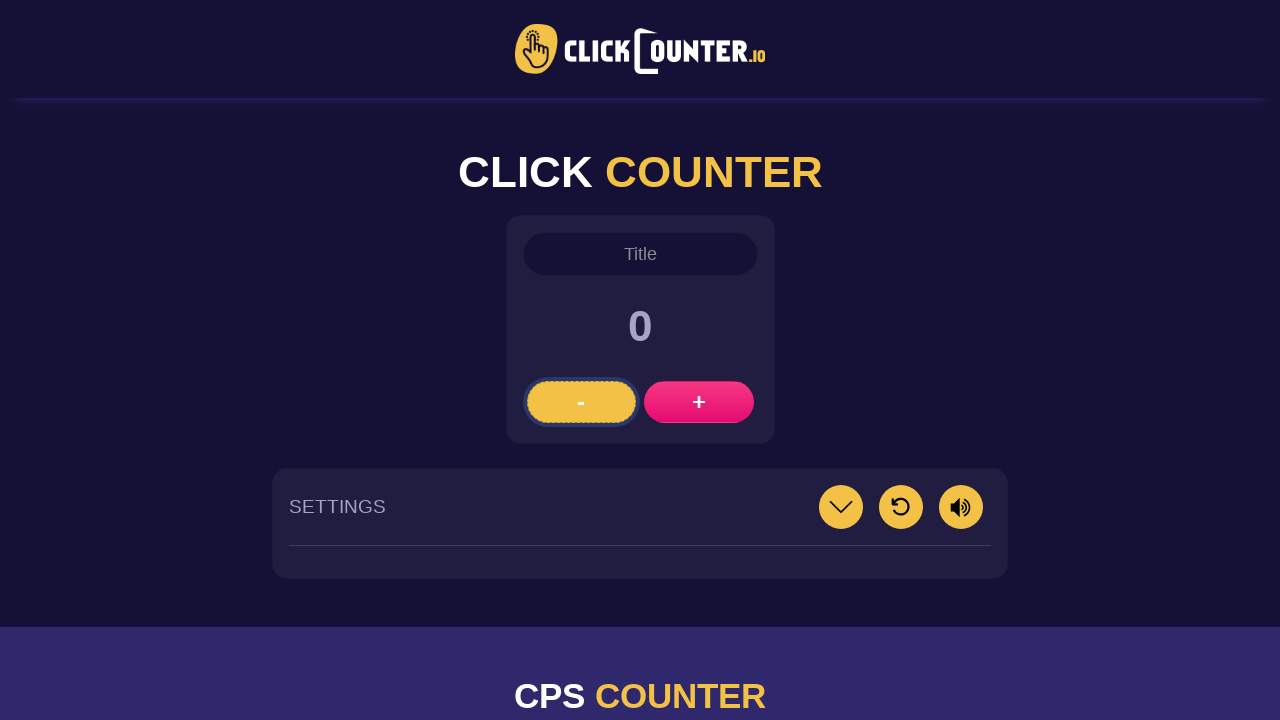

Retrieved final counter text content
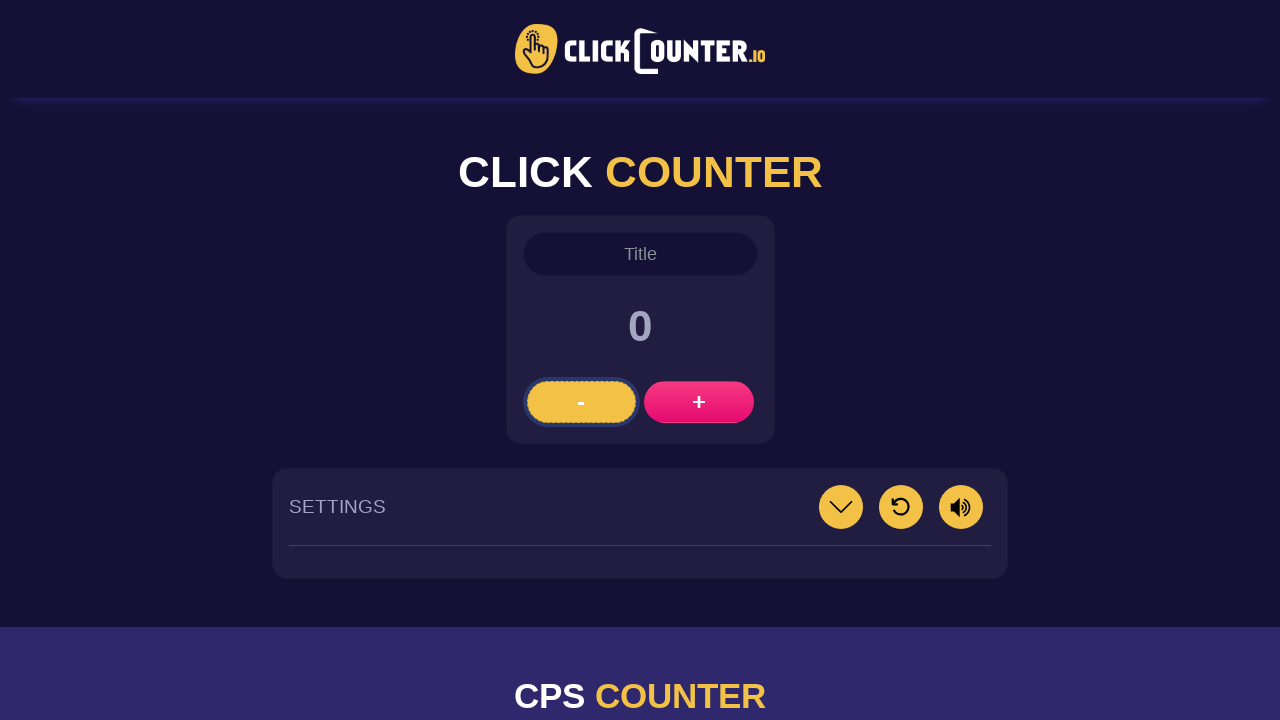

Verified counter value is 0
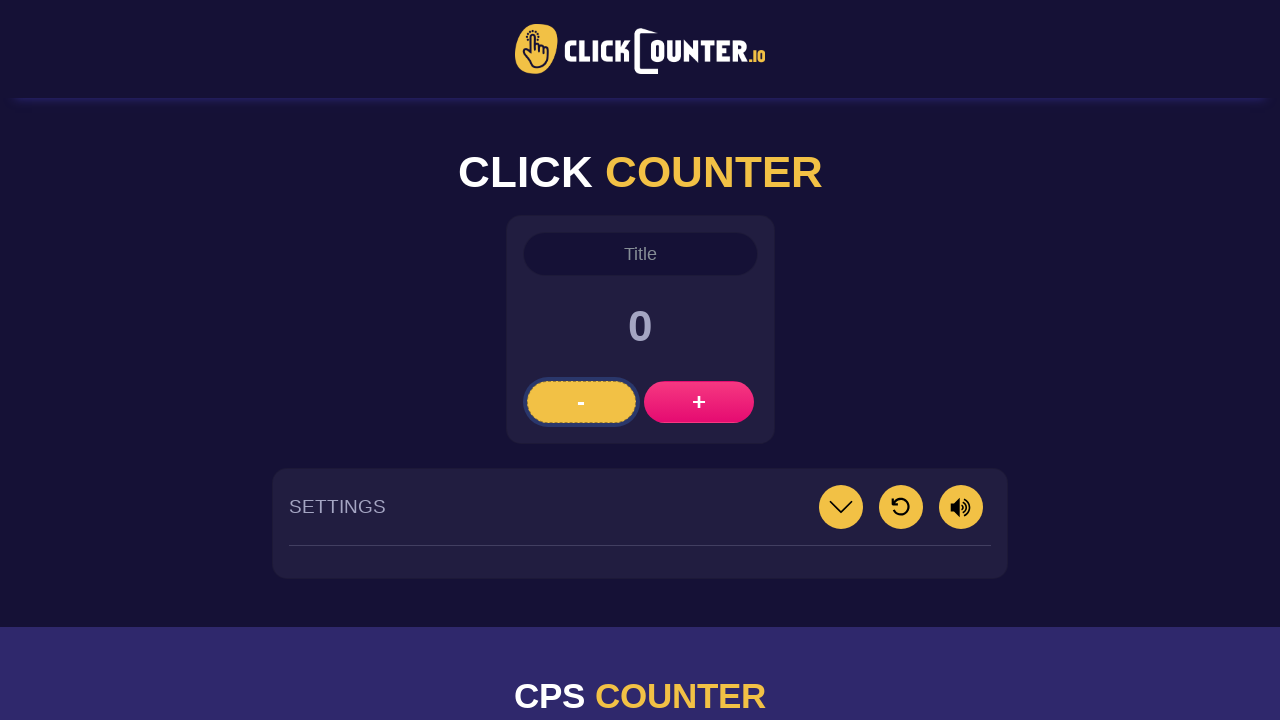

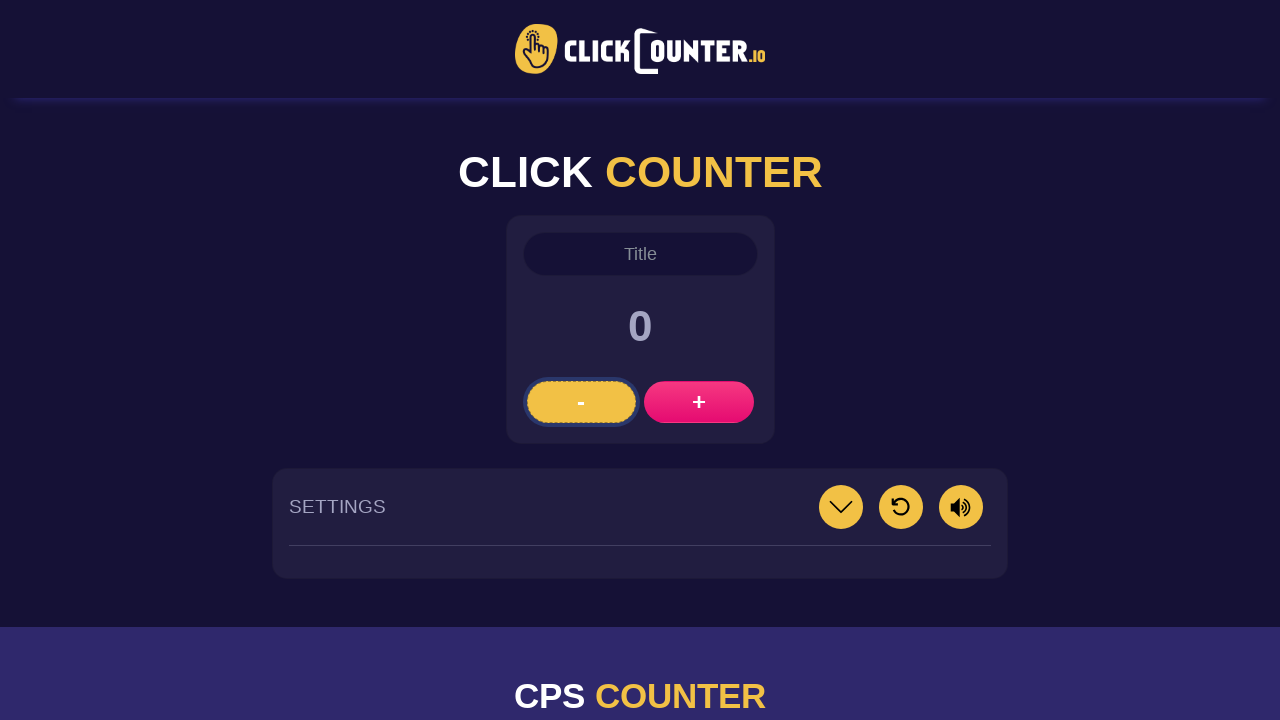